Tests filling a large form by entering text into all input fields and clicking the submit button

Starting URL: http://suninjuly.github.io/huge_form.html

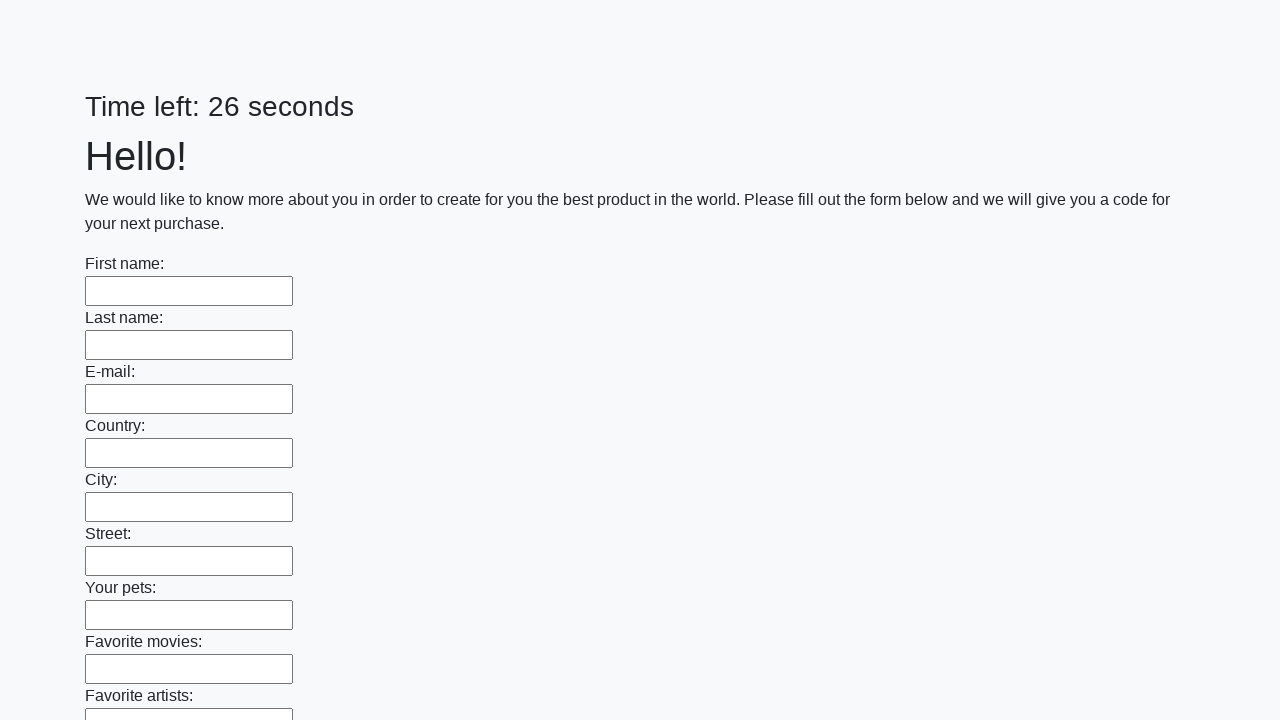

Located all input elements on the huge form page
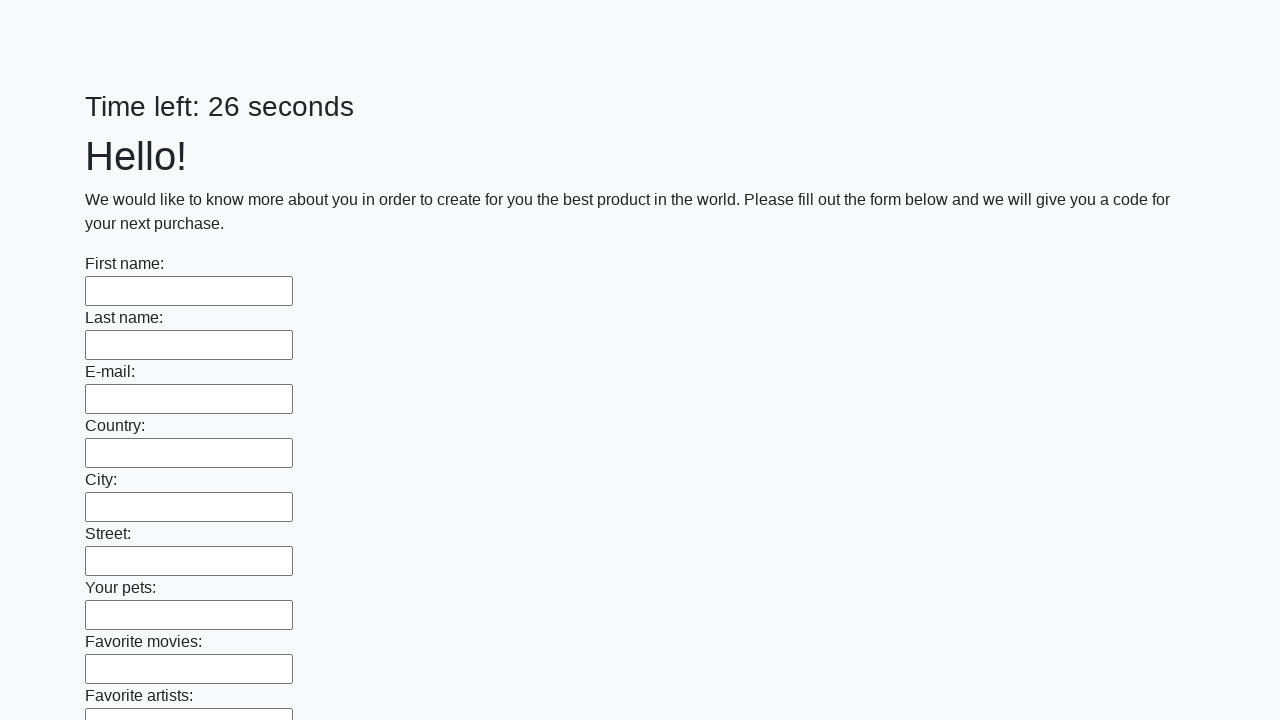

Filled an input field with 'Мой ответ' on input >> nth=0
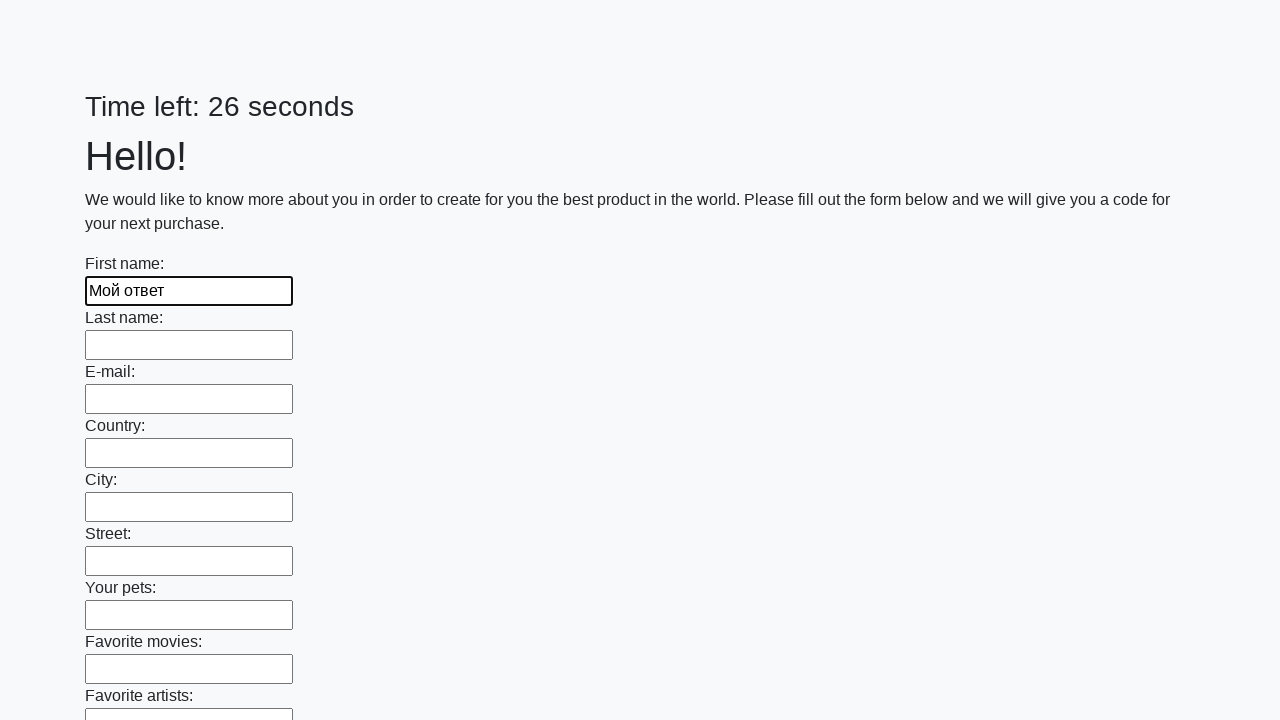

Filled an input field with 'Мой ответ' on input >> nth=1
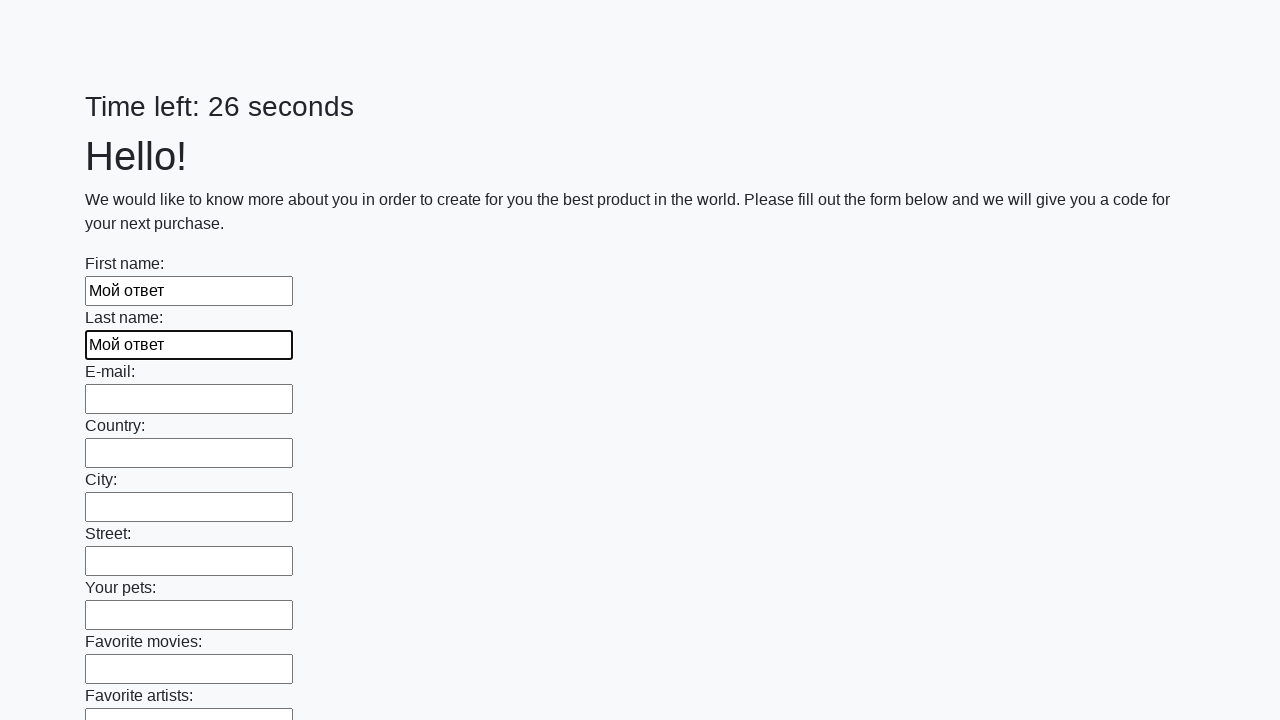

Filled an input field with 'Мой ответ' on input >> nth=2
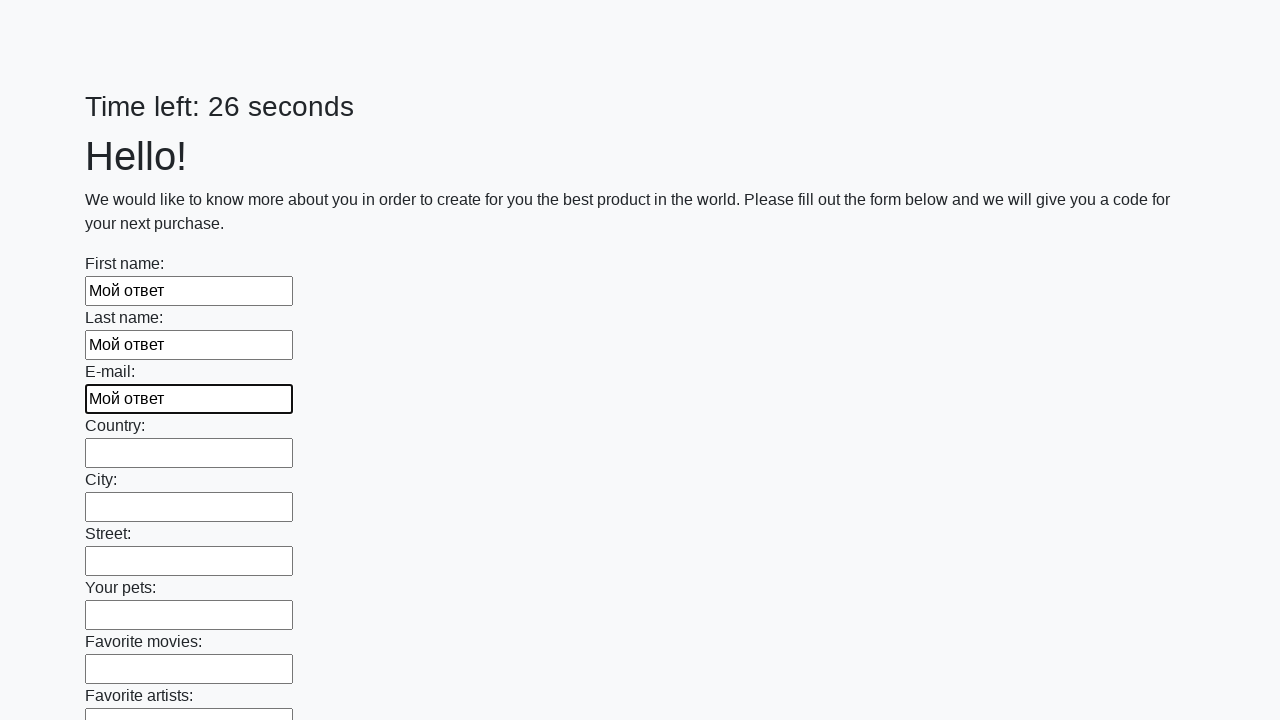

Filled an input field with 'Мой ответ' on input >> nth=3
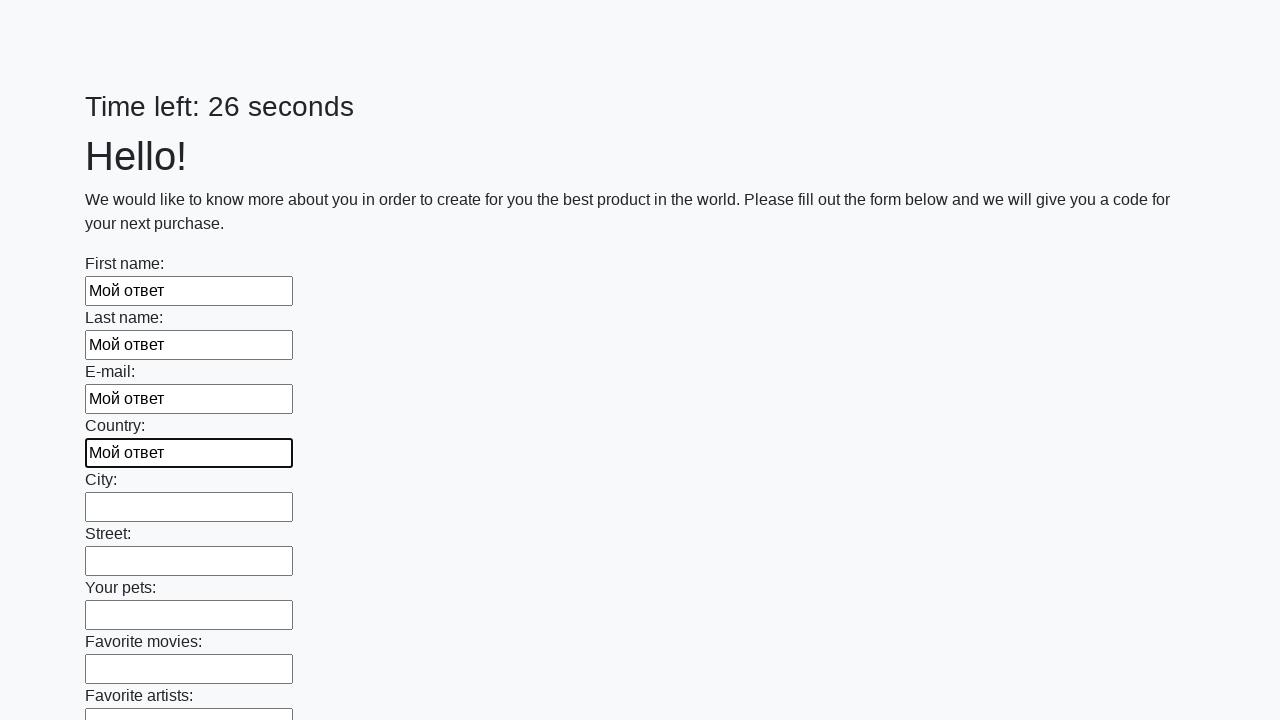

Filled an input field with 'Мой ответ' on input >> nth=4
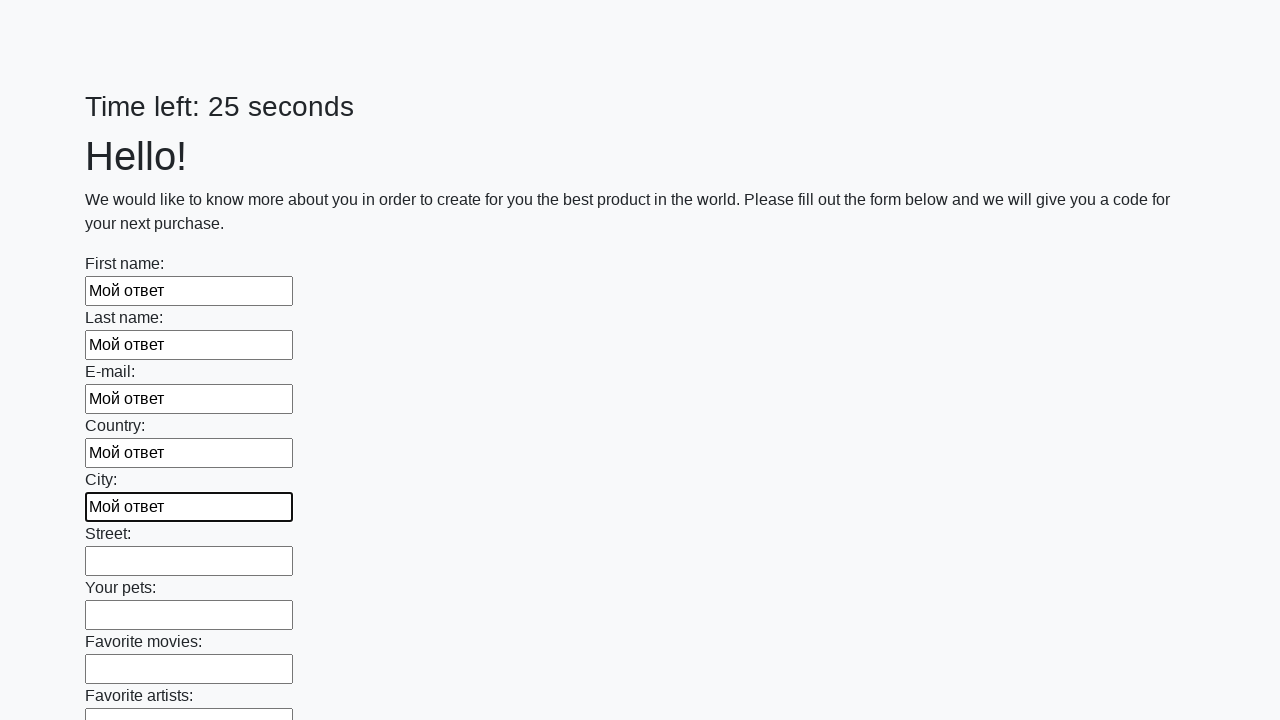

Filled an input field with 'Мой ответ' on input >> nth=5
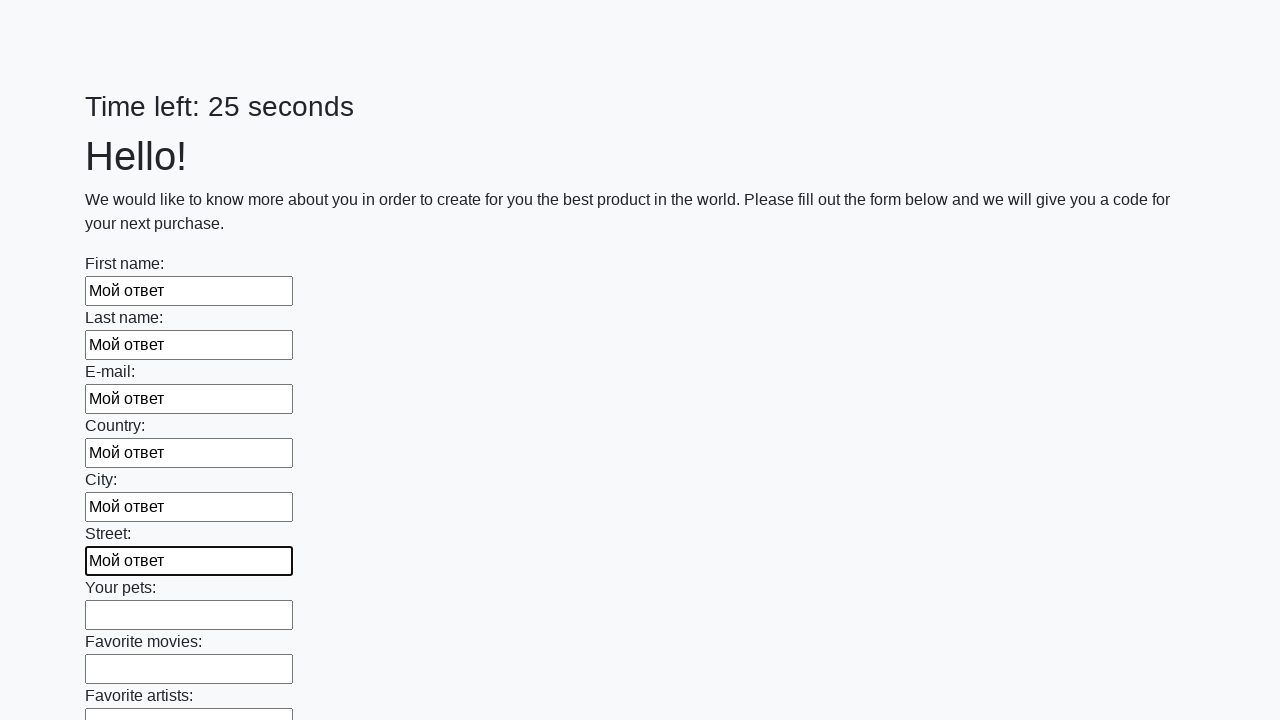

Filled an input field with 'Мой ответ' on input >> nth=6
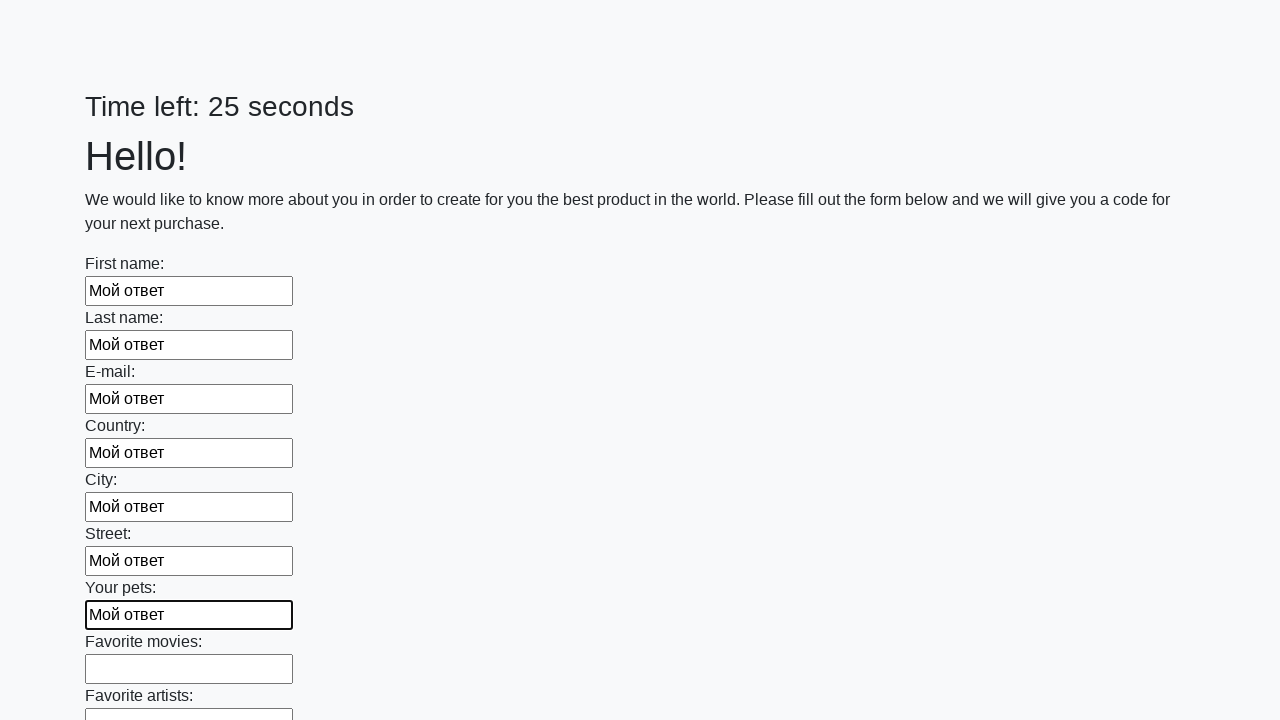

Filled an input field with 'Мой ответ' on input >> nth=7
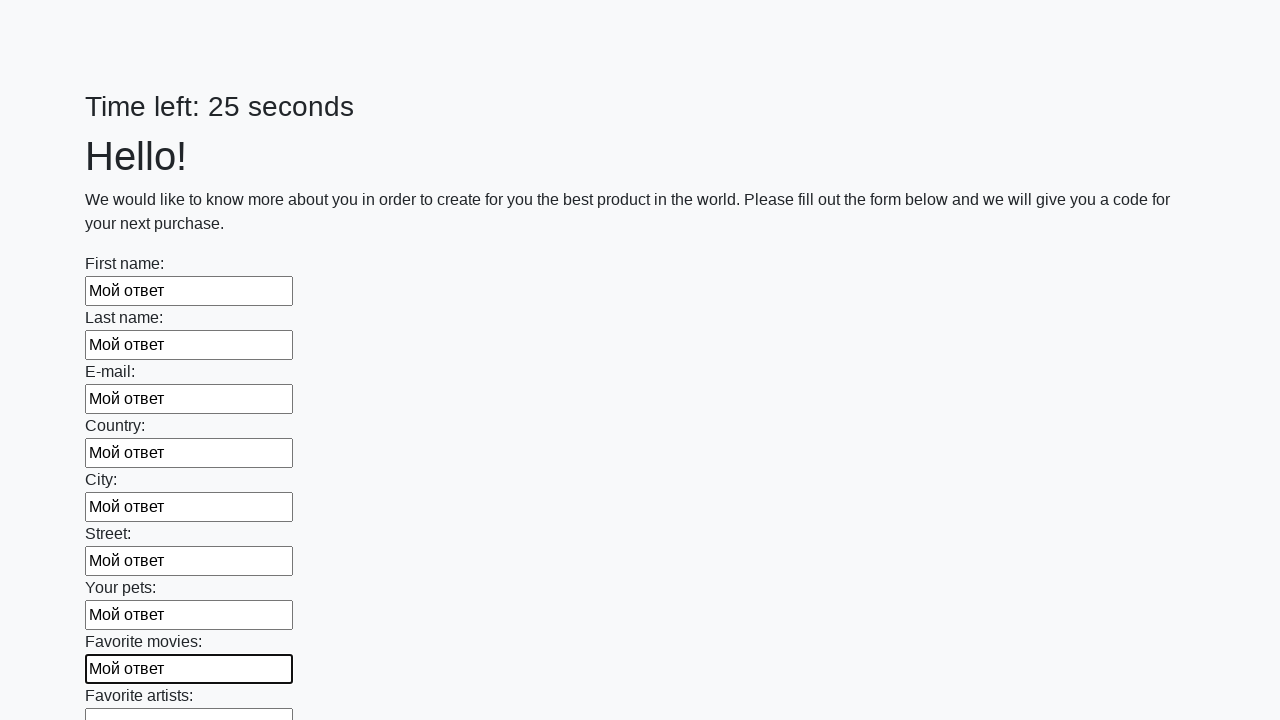

Filled an input field with 'Мой ответ' on input >> nth=8
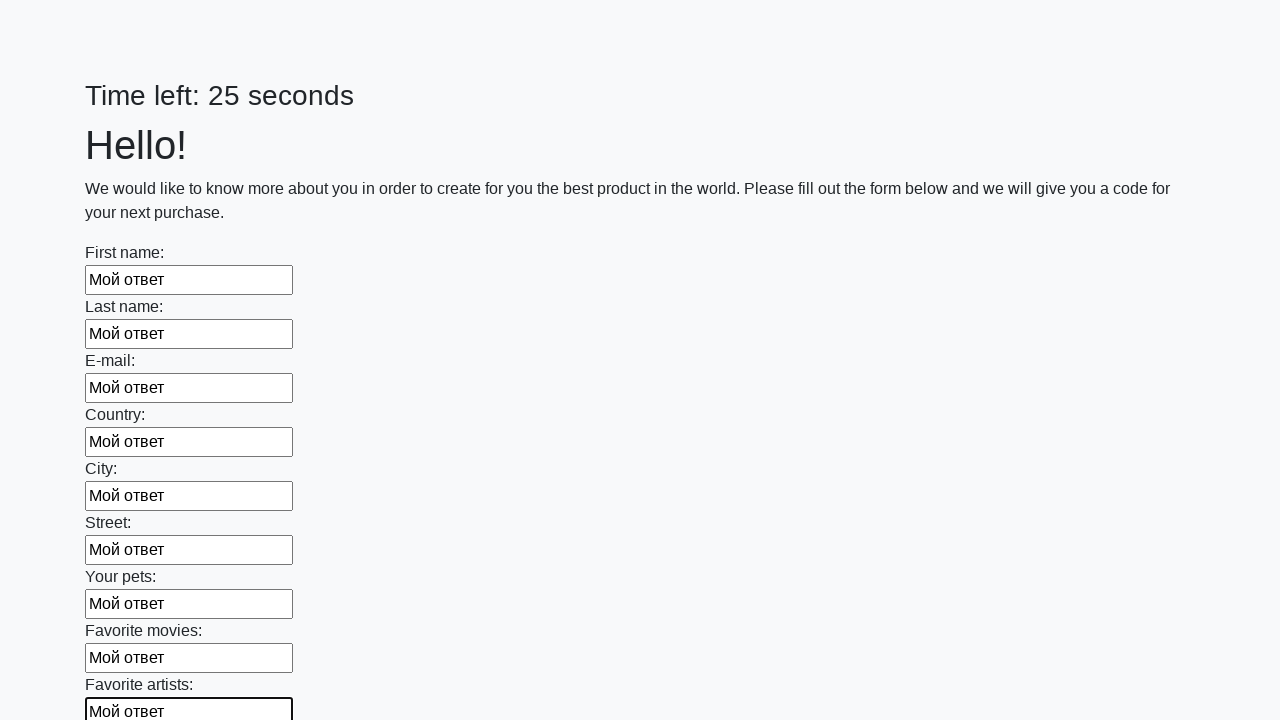

Filled an input field with 'Мой ответ' on input >> nth=9
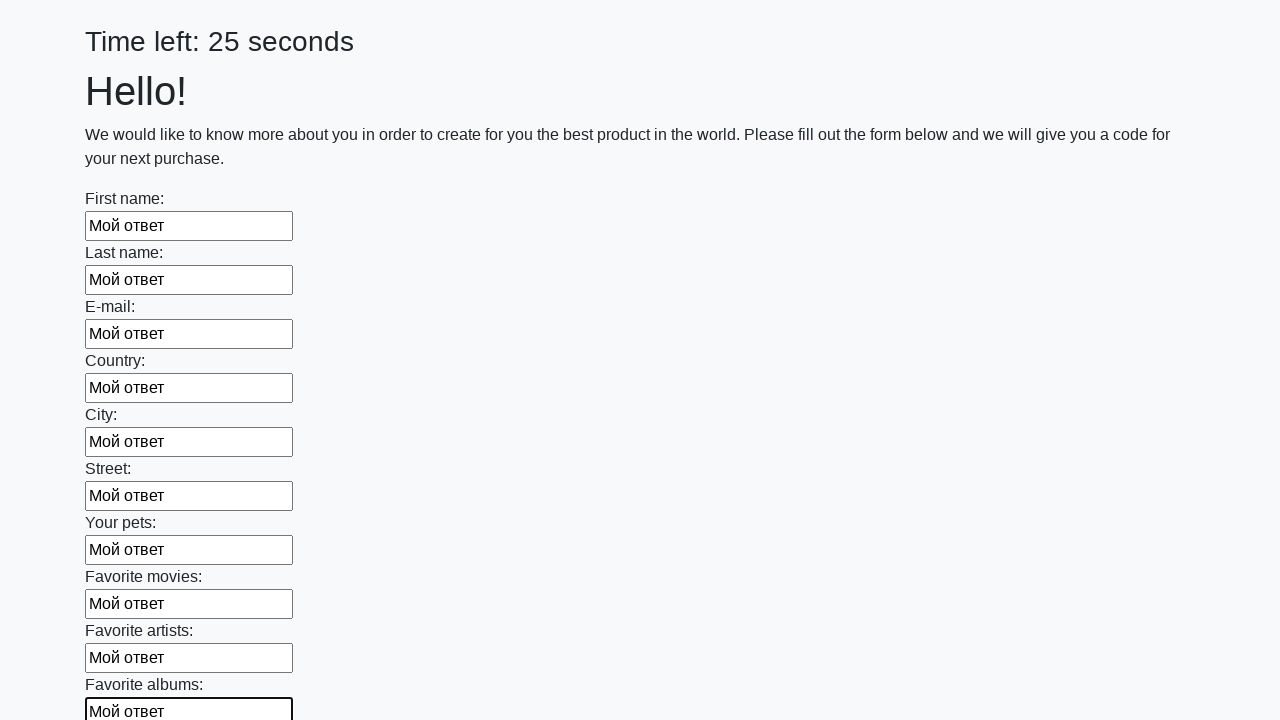

Filled an input field with 'Мой ответ' on input >> nth=10
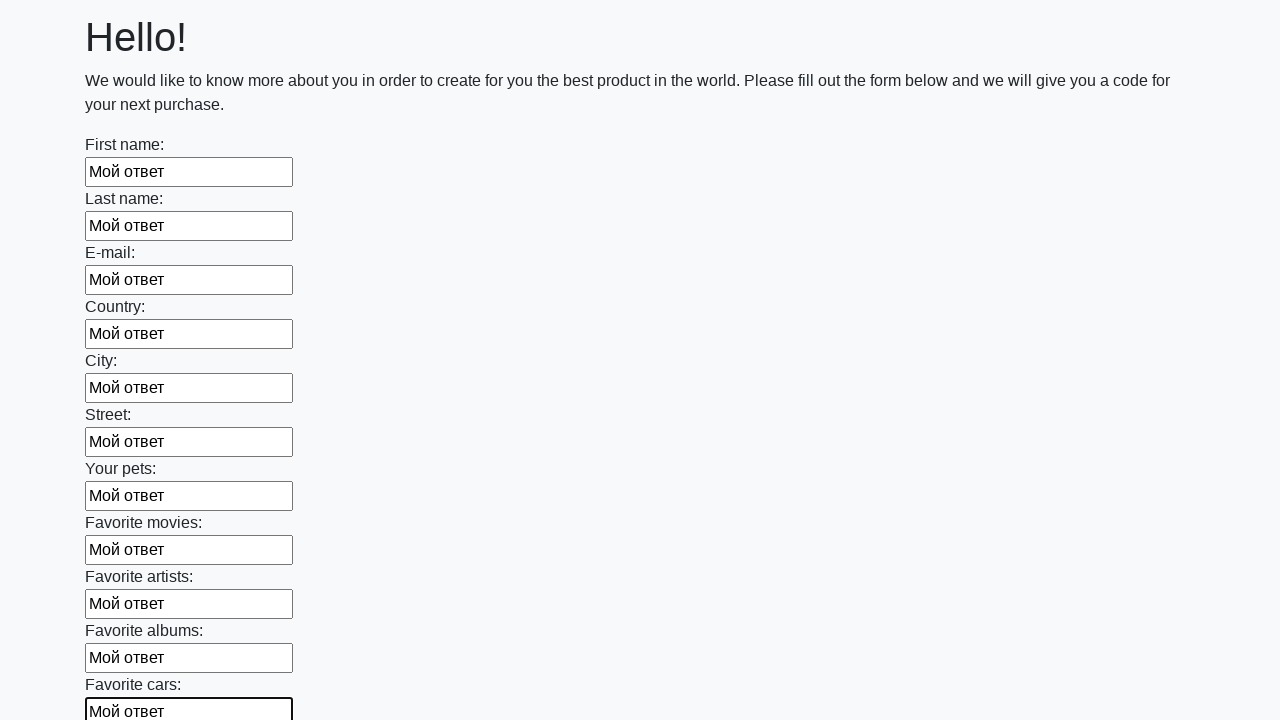

Filled an input field with 'Мой ответ' on input >> nth=11
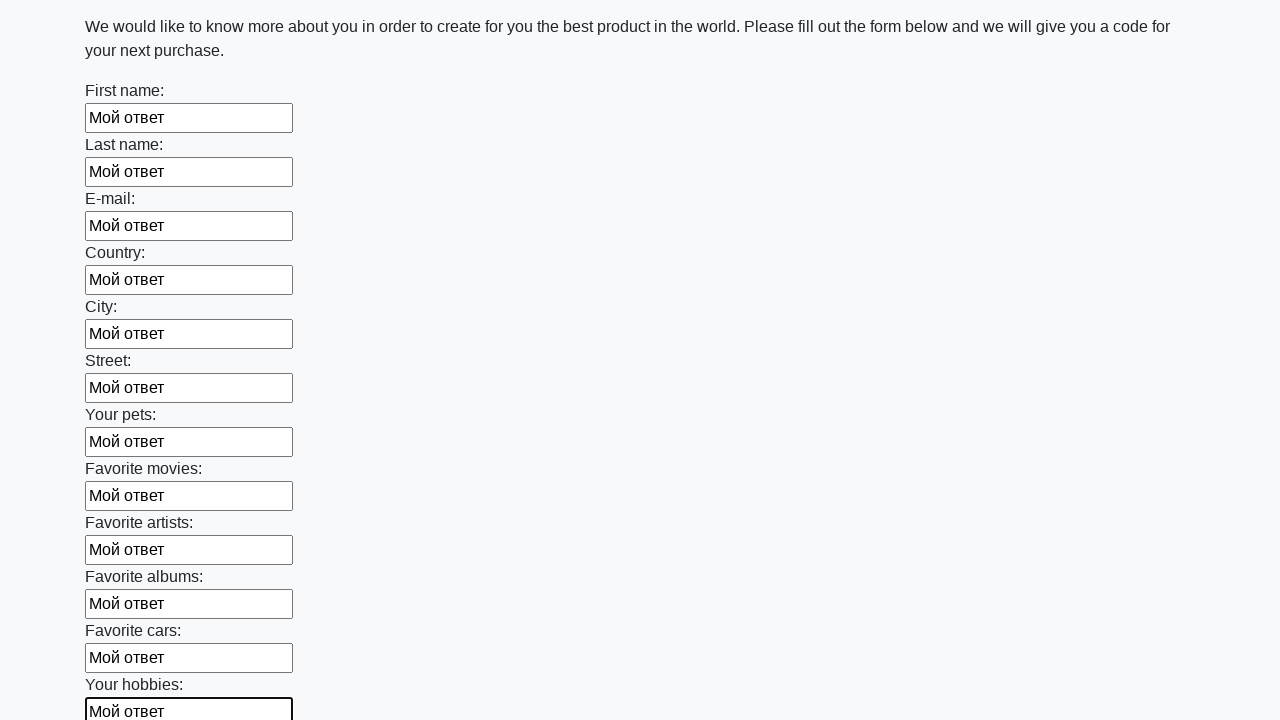

Filled an input field with 'Мой ответ' on input >> nth=12
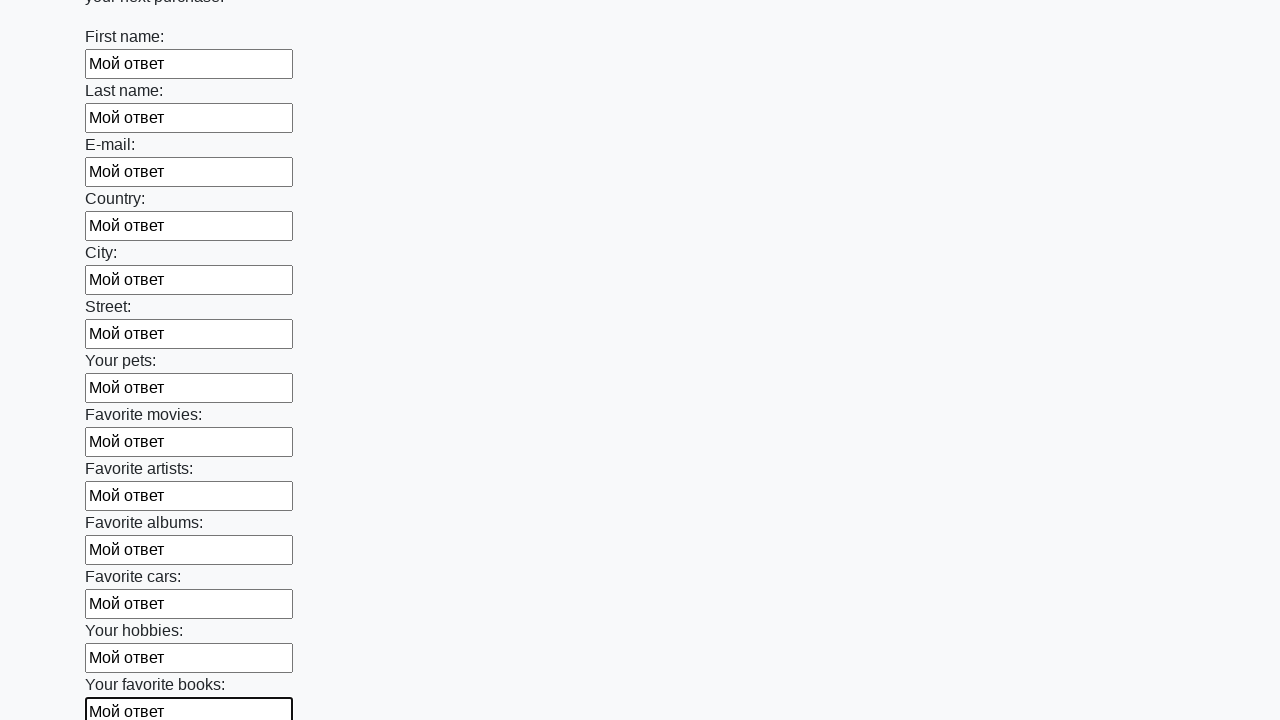

Filled an input field with 'Мой ответ' on input >> nth=13
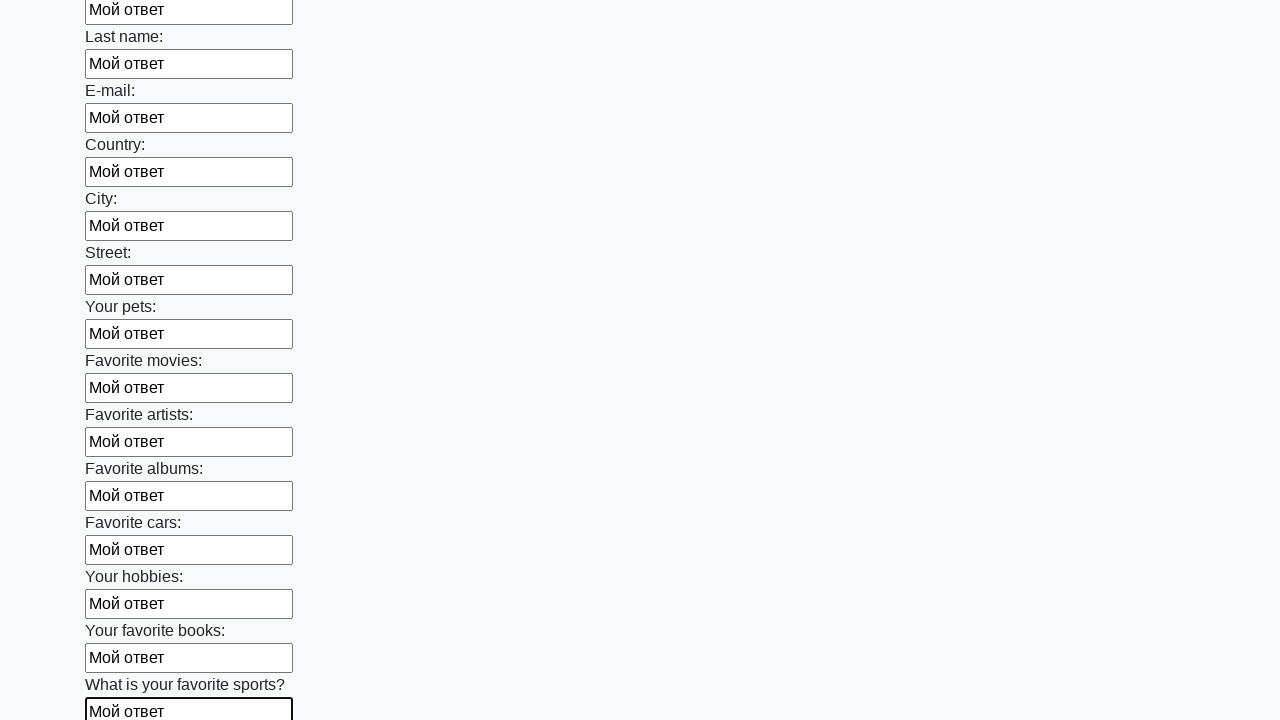

Filled an input field with 'Мой ответ' on input >> nth=14
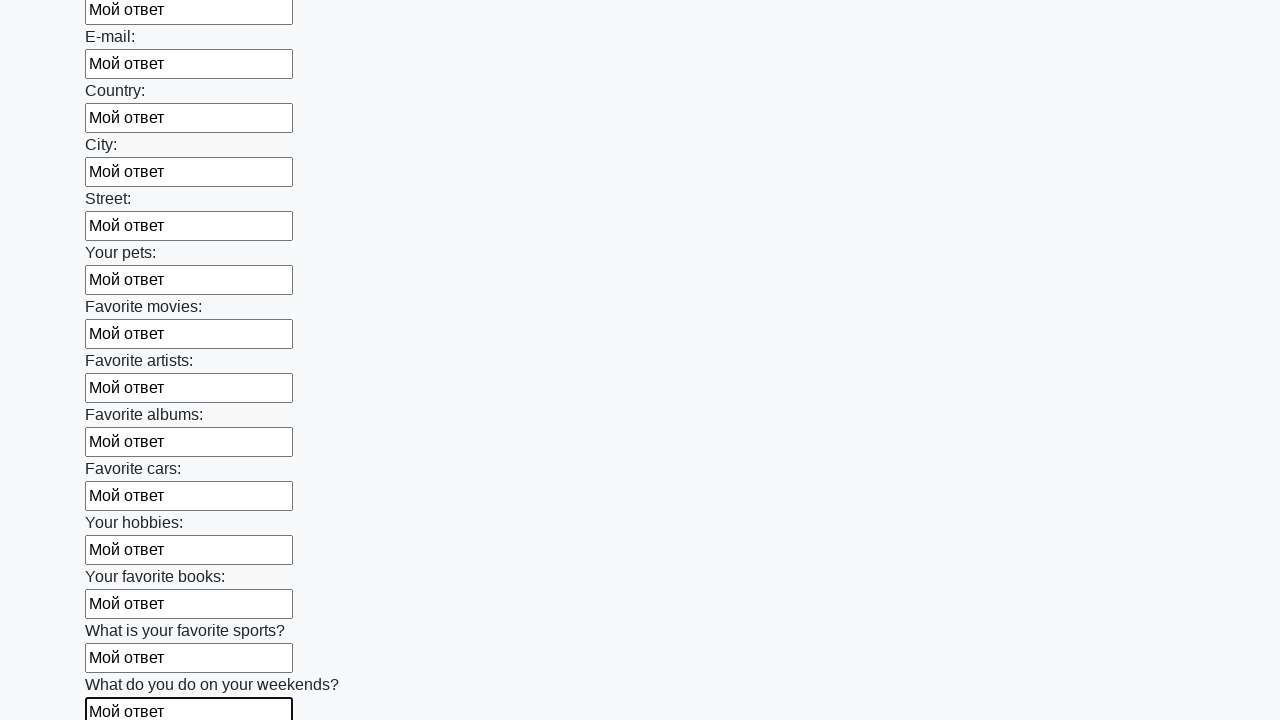

Filled an input field with 'Мой ответ' on input >> nth=15
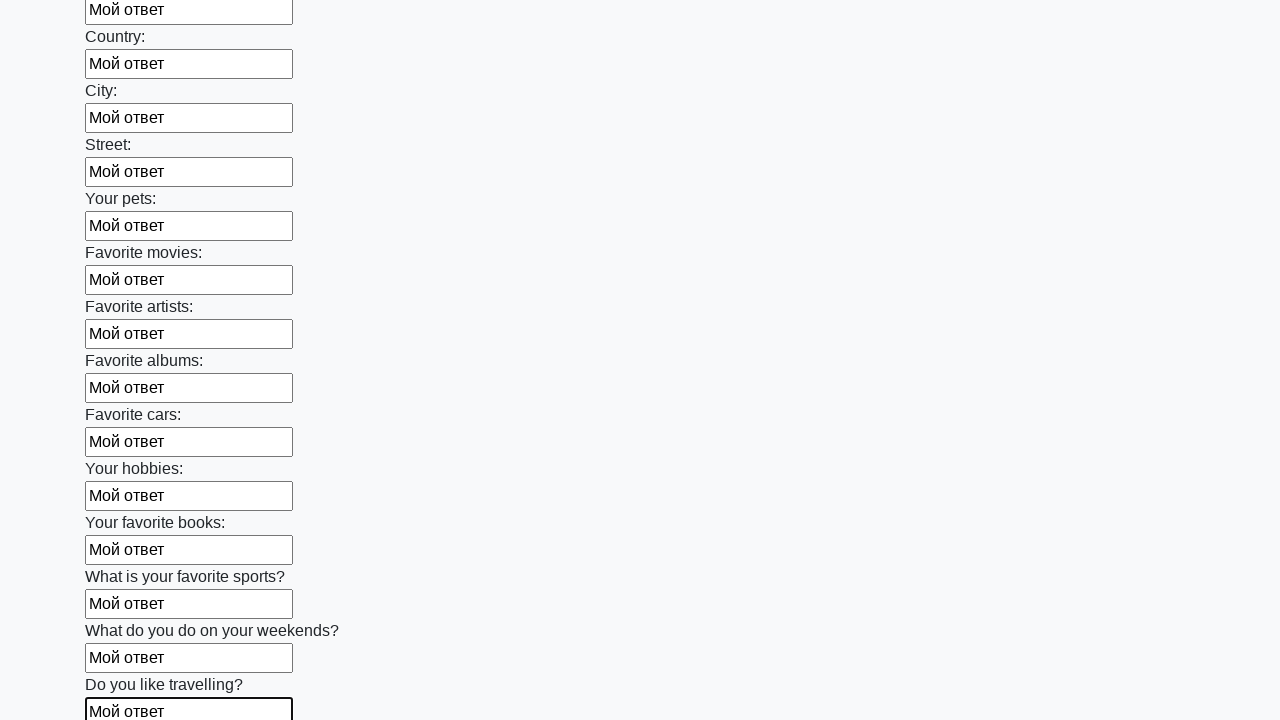

Filled an input field with 'Мой ответ' on input >> nth=16
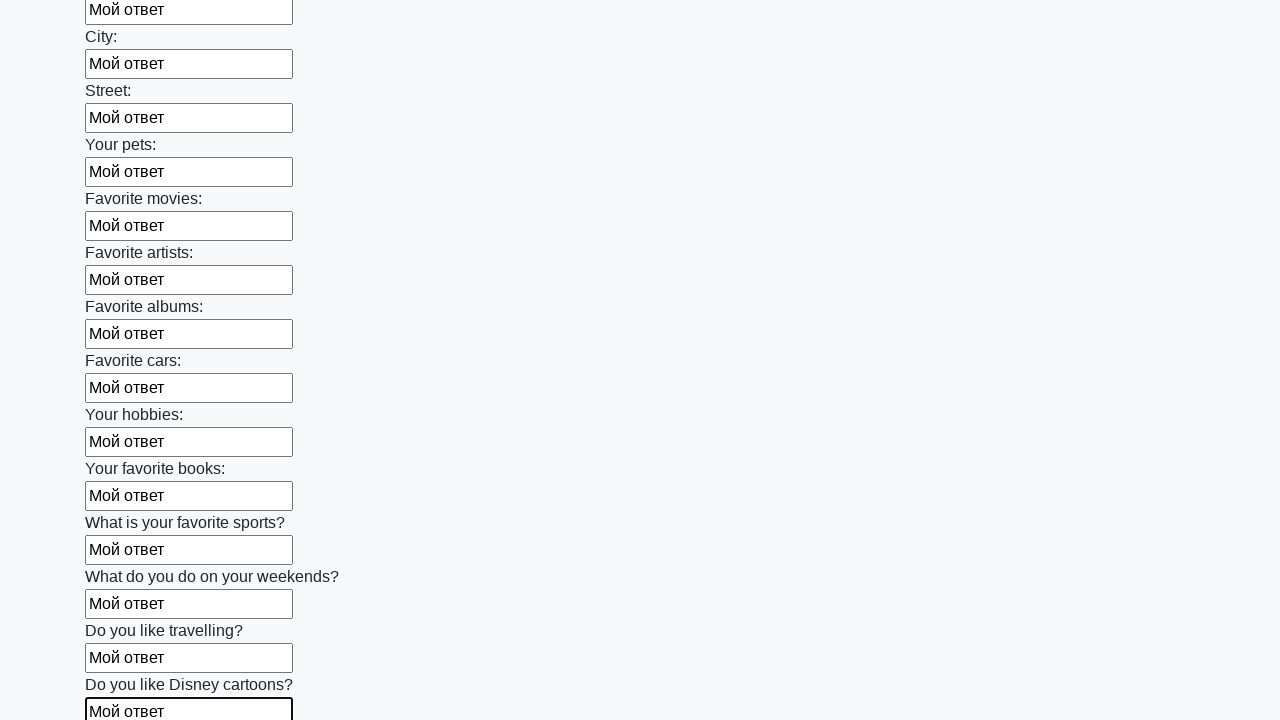

Filled an input field with 'Мой ответ' on input >> nth=17
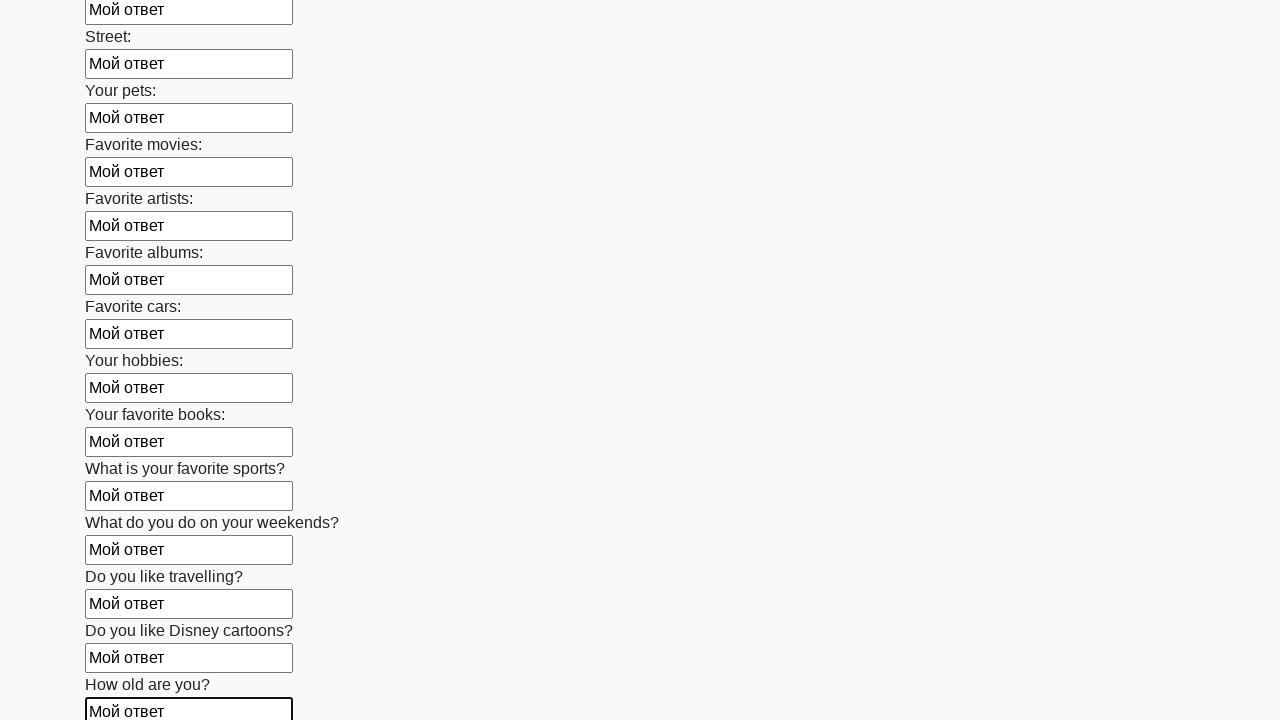

Filled an input field with 'Мой ответ' on input >> nth=18
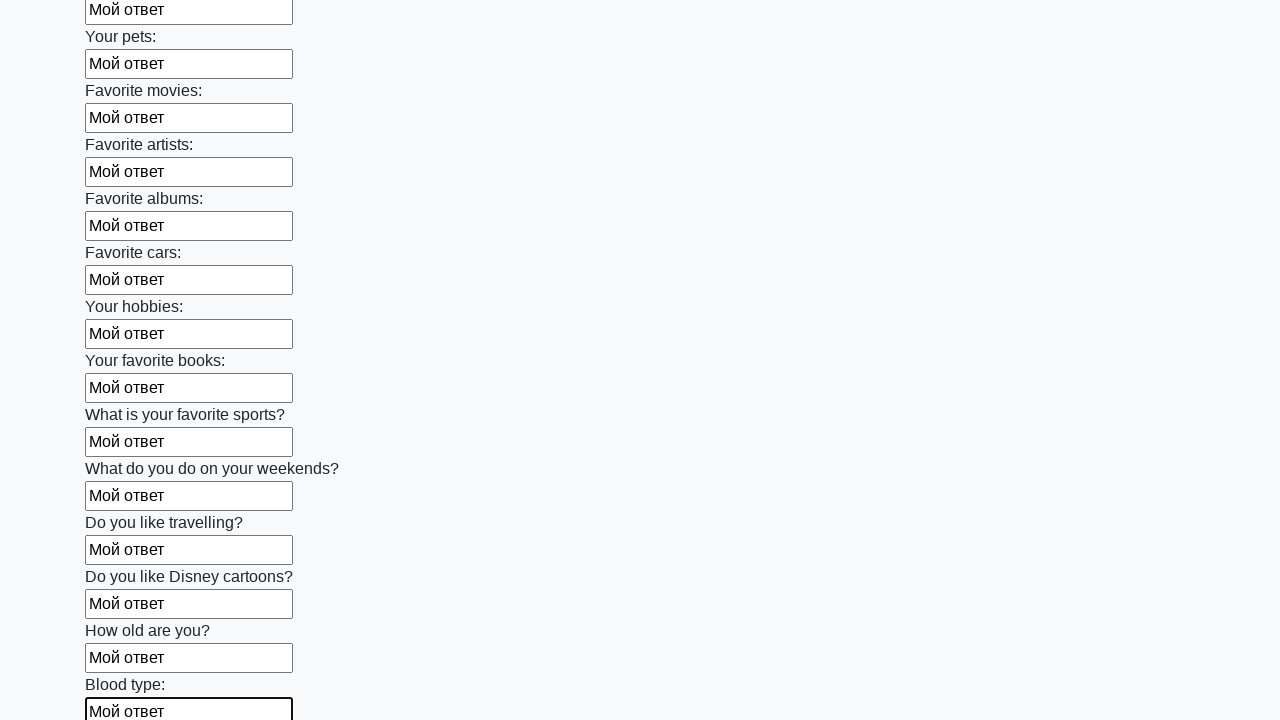

Filled an input field with 'Мой ответ' on input >> nth=19
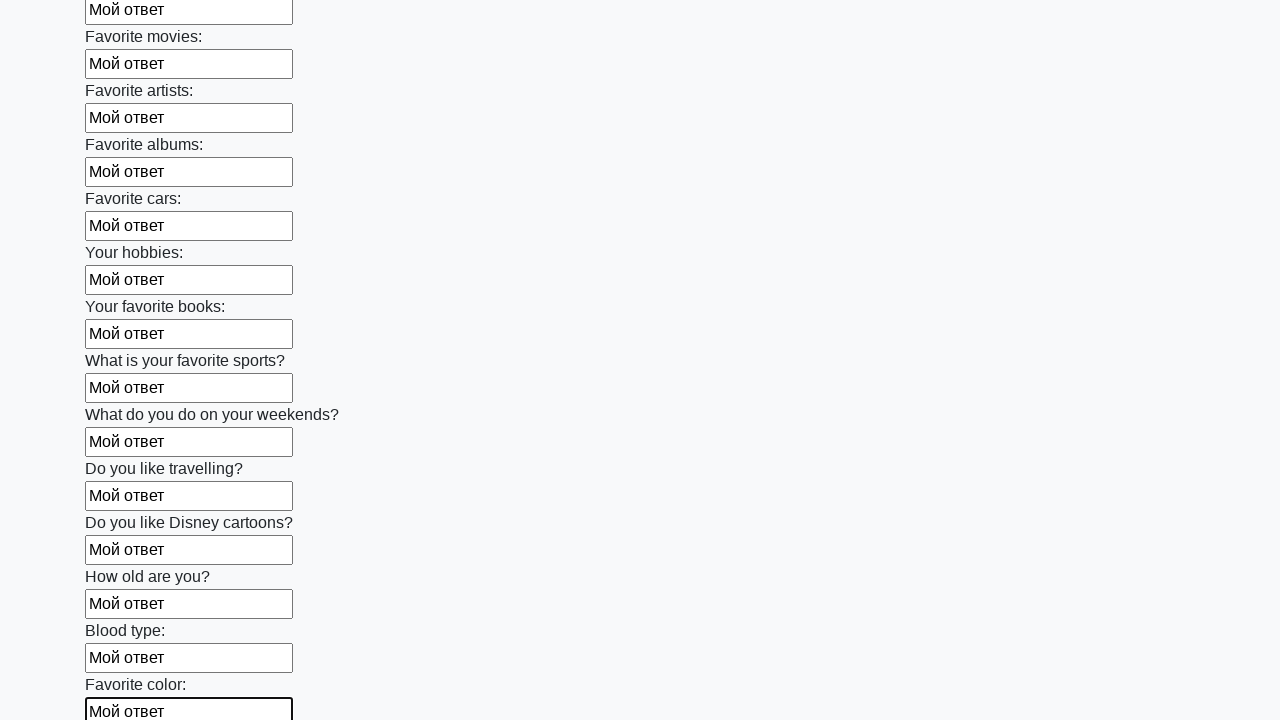

Filled an input field with 'Мой ответ' on input >> nth=20
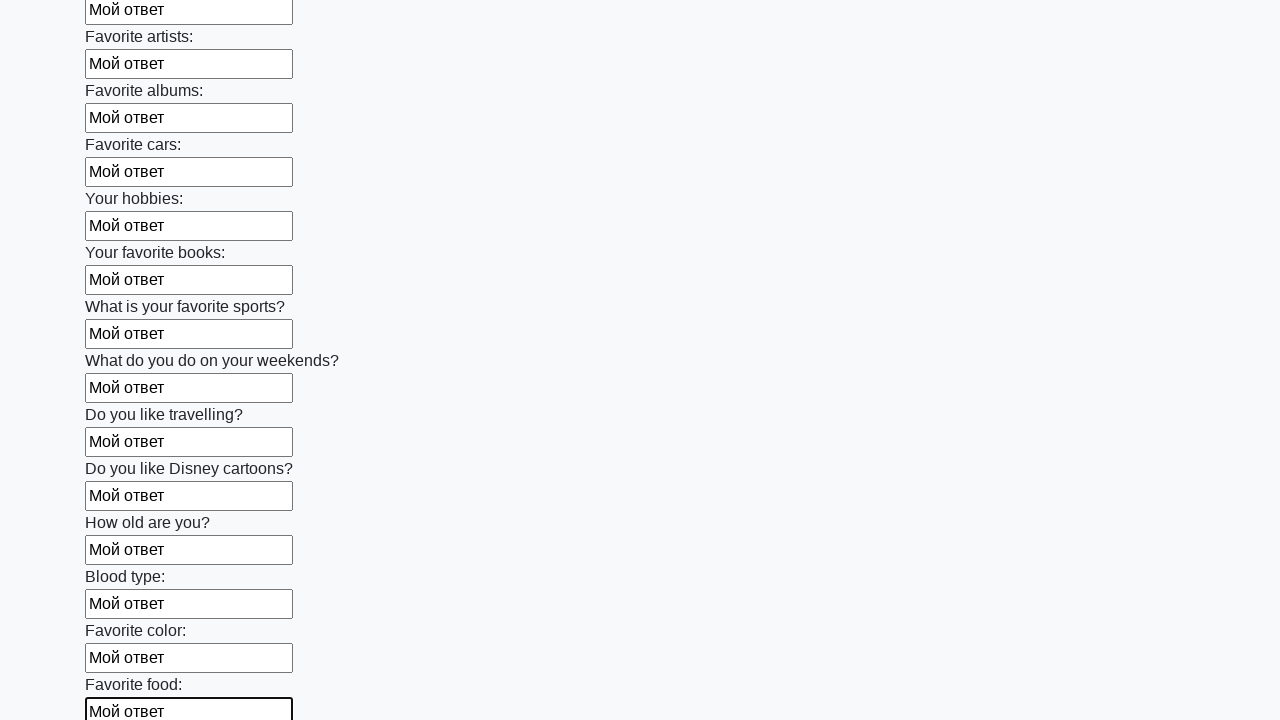

Filled an input field with 'Мой ответ' on input >> nth=21
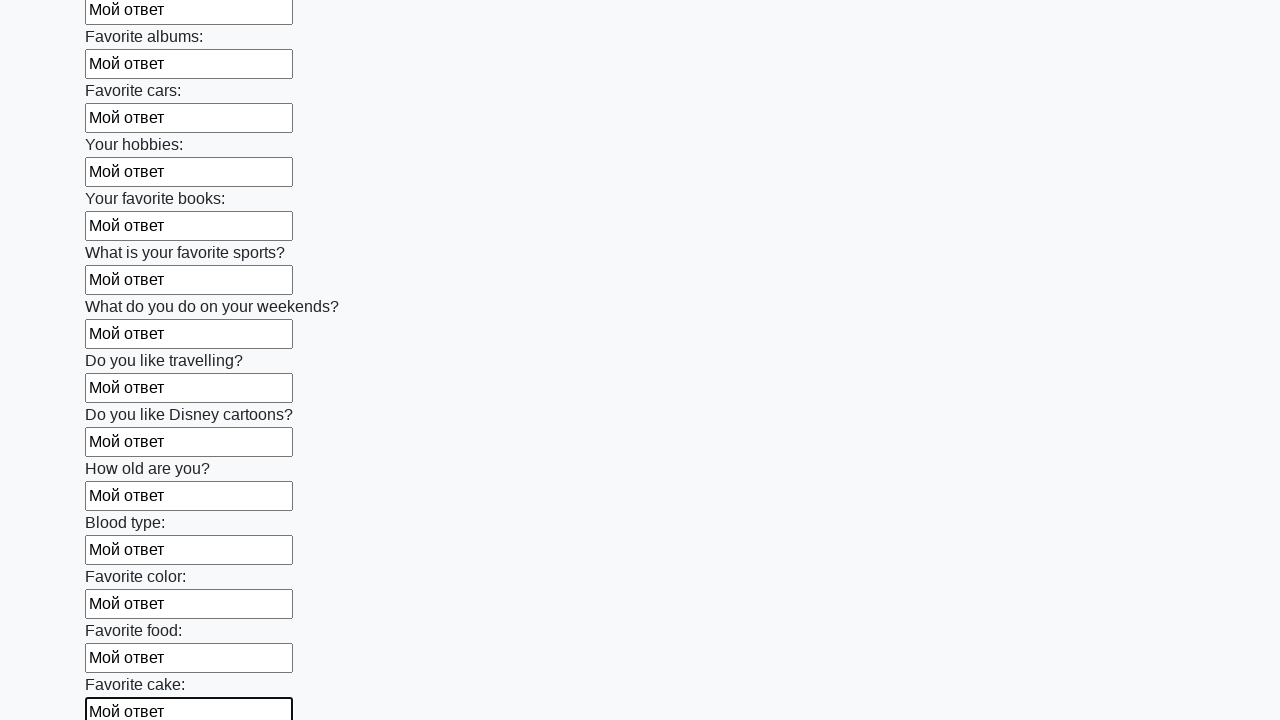

Filled an input field with 'Мой ответ' on input >> nth=22
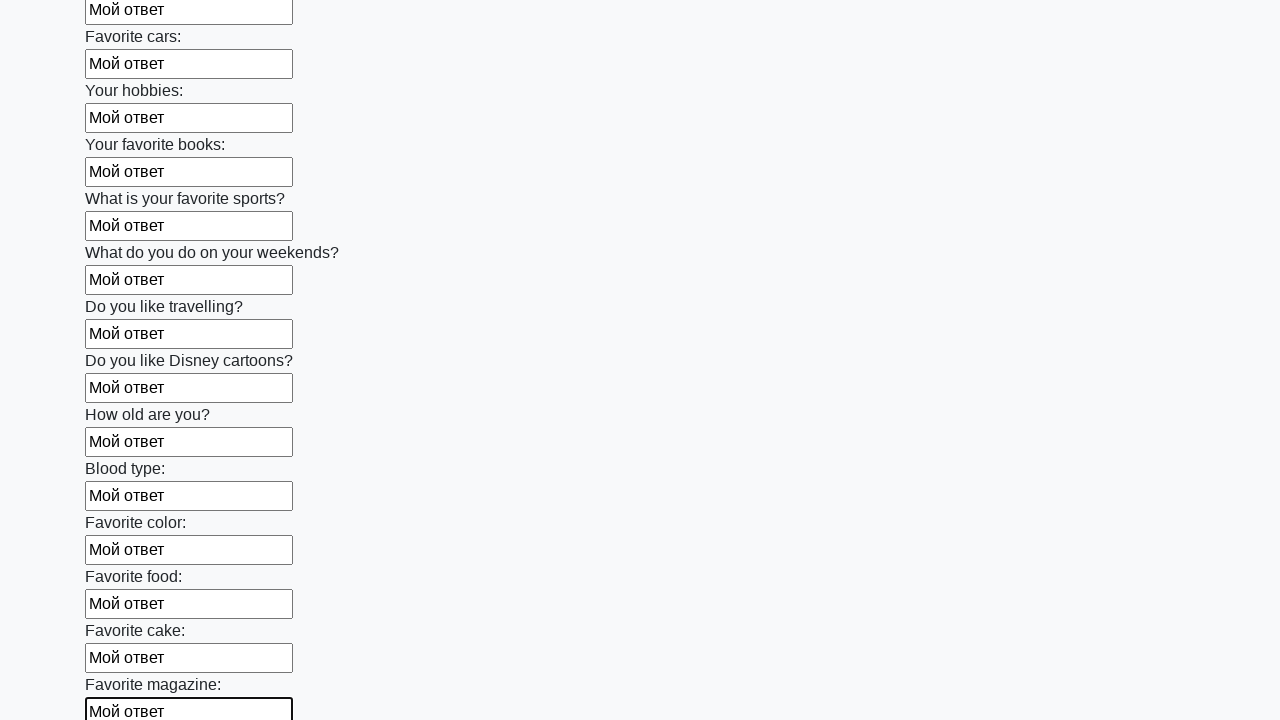

Filled an input field with 'Мой ответ' on input >> nth=23
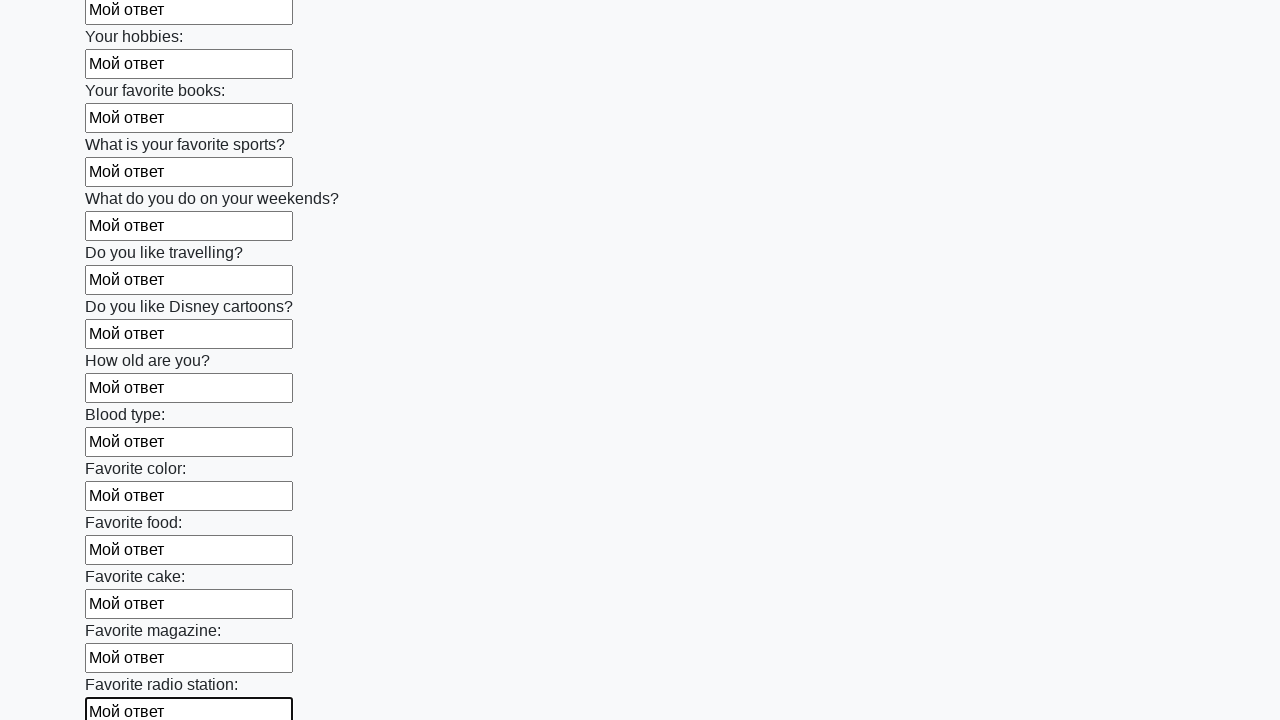

Filled an input field with 'Мой ответ' on input >> nth=24
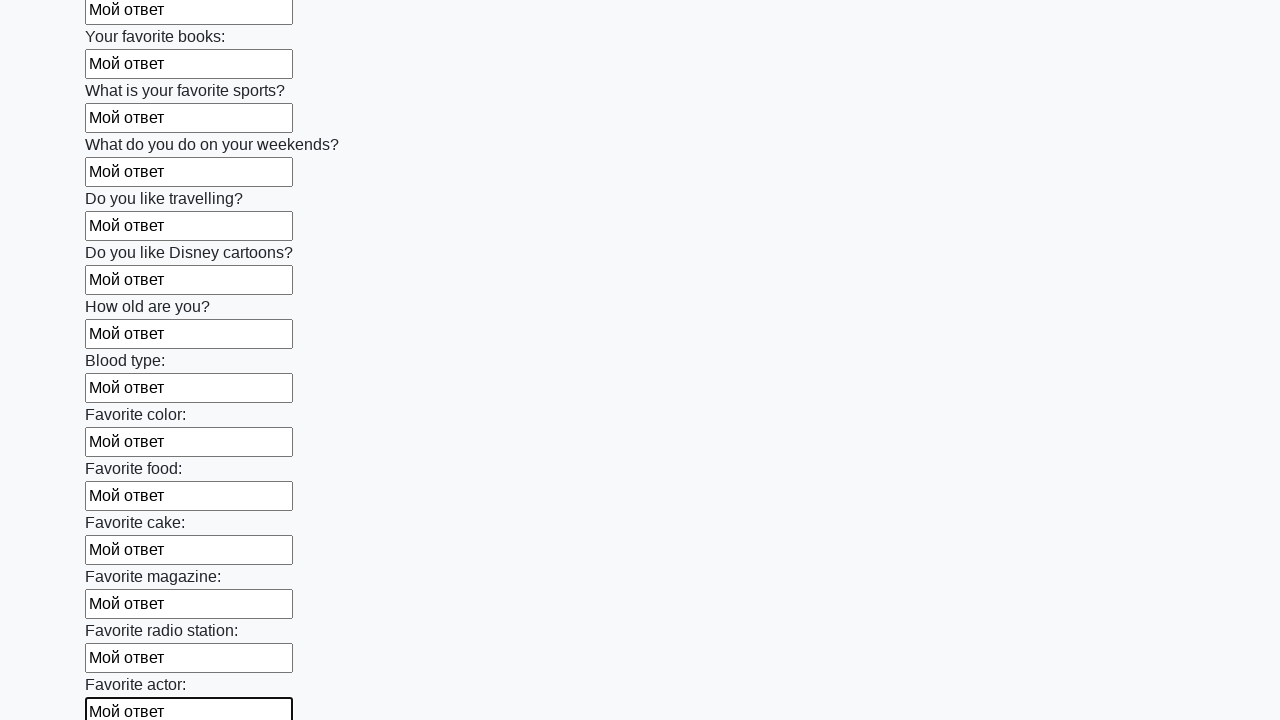

Filled an input field with 'Мой ответ' on input >> nth=25
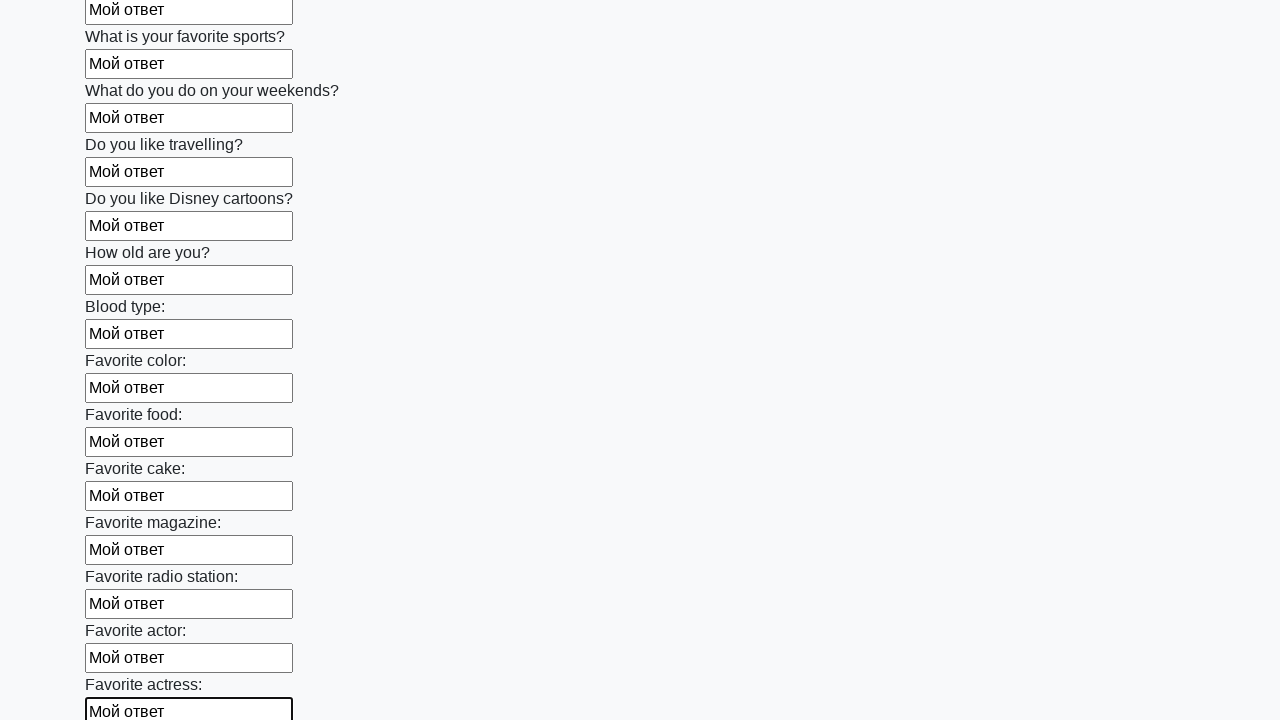

Filled an input field with 'Мой ответ' on input >> nth=26
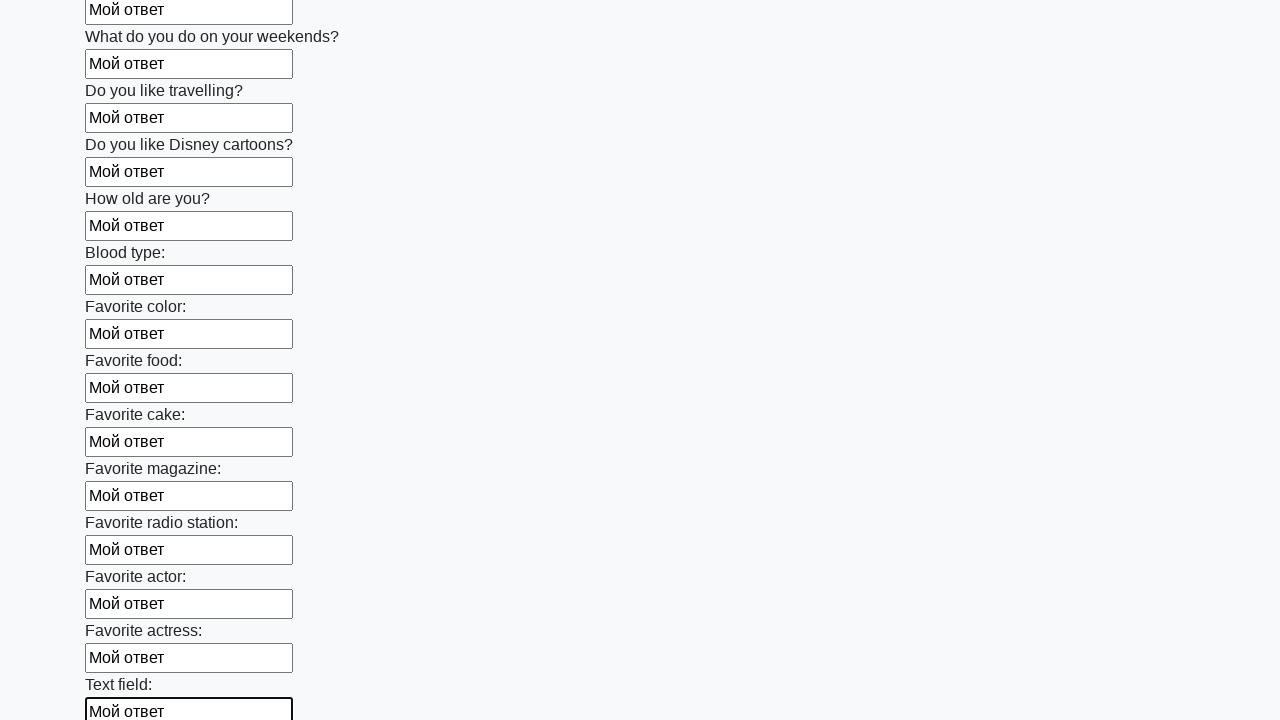

Filled an input field with 'Мой ответ' on input >> nth=27
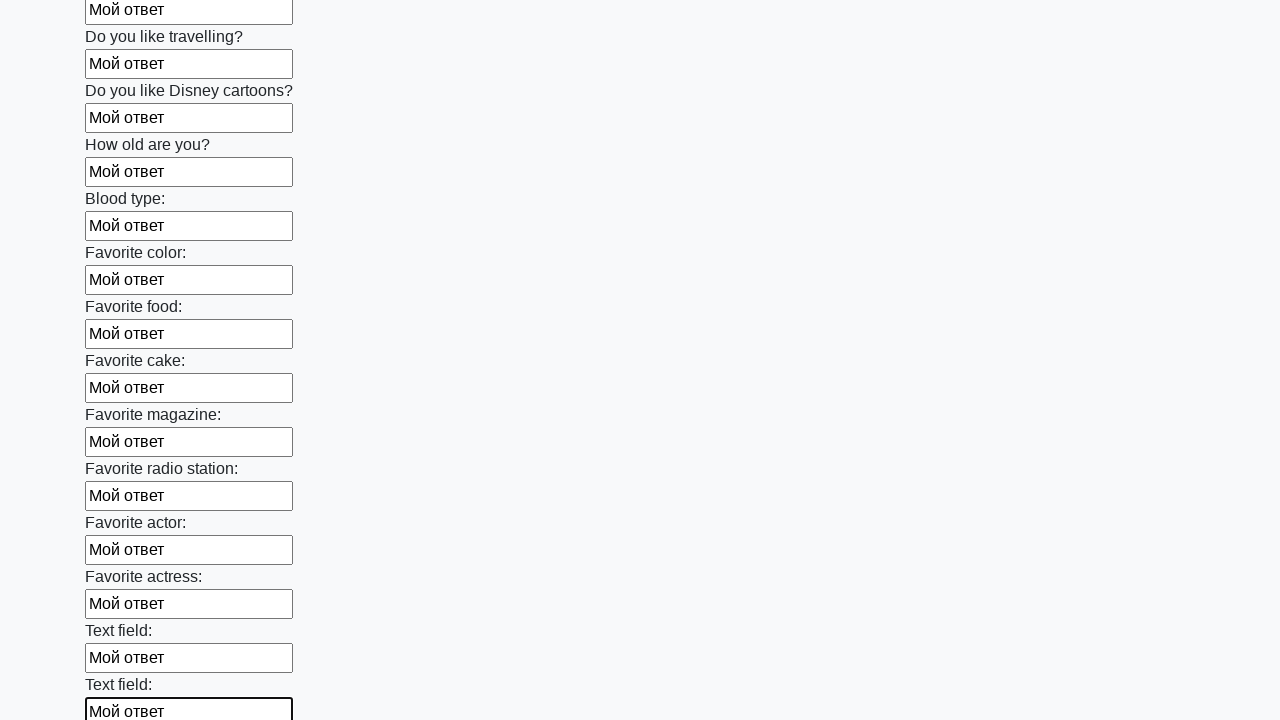

Filled an input field with 'Мой ответ' on input >> nth=28
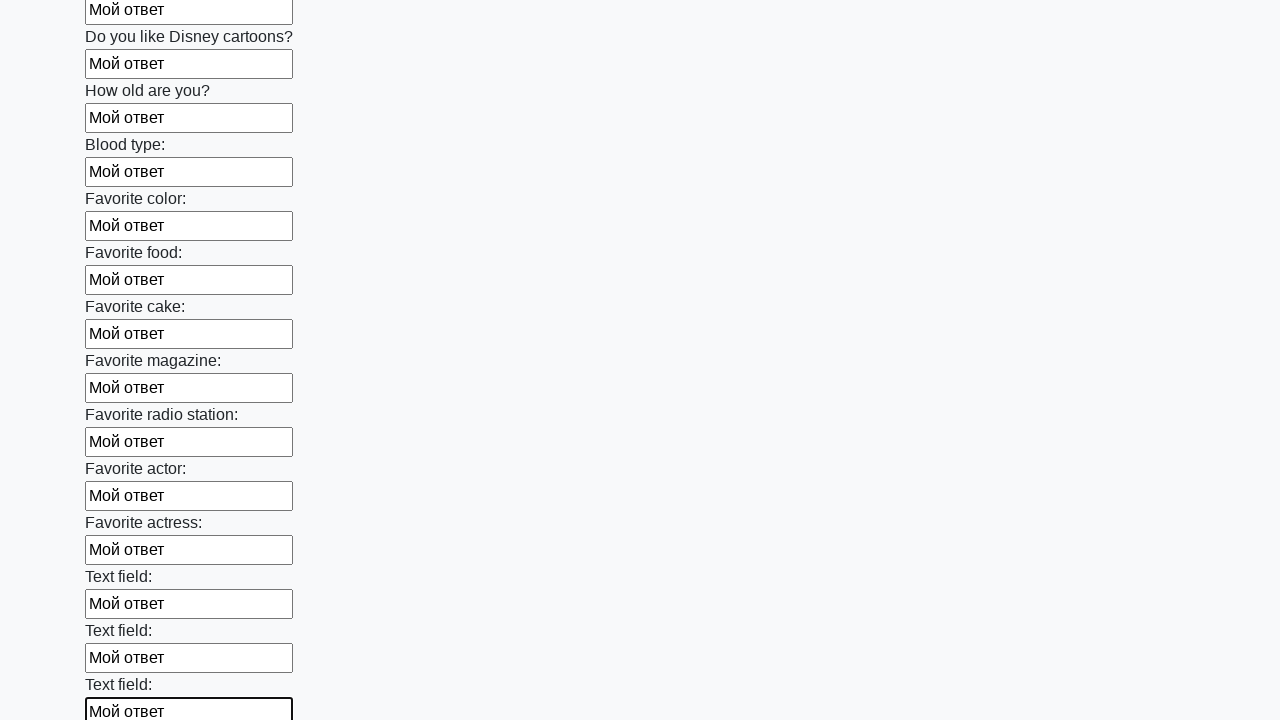

Filled an input field with 'Мой ответ' on input >> nth=29
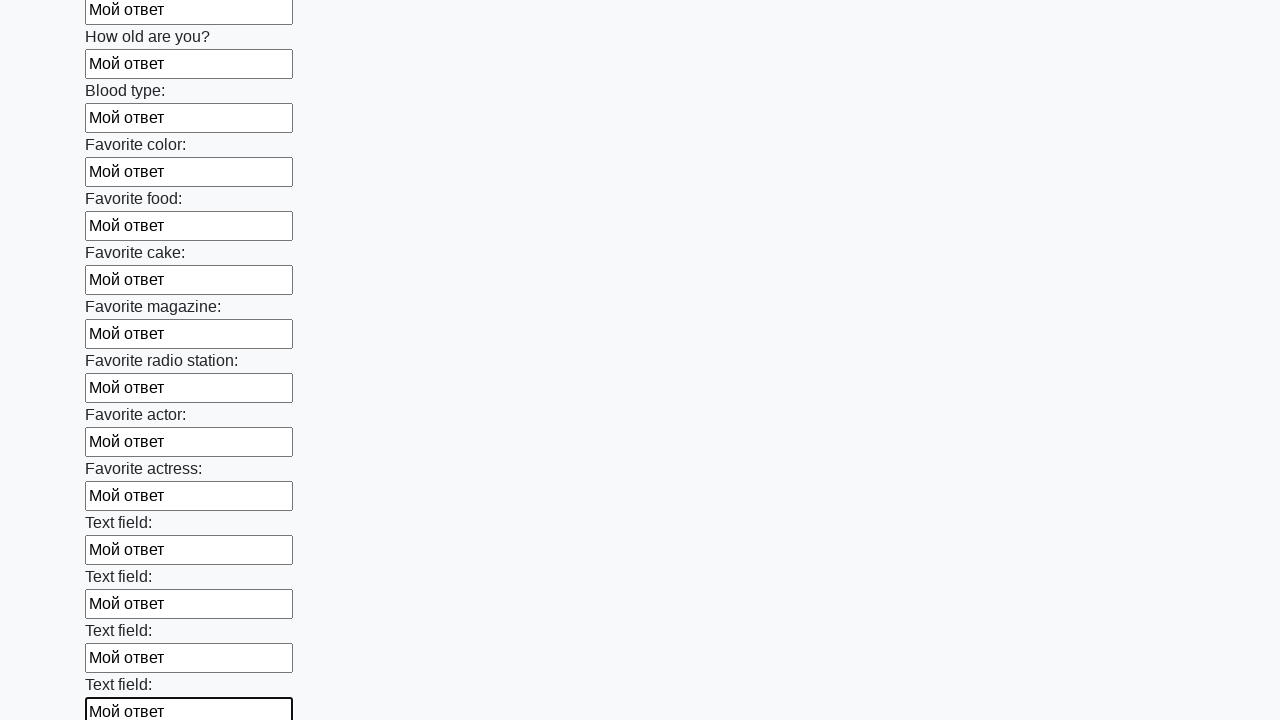

Filled an input field with 'Мой ответ' on input >> nth=30
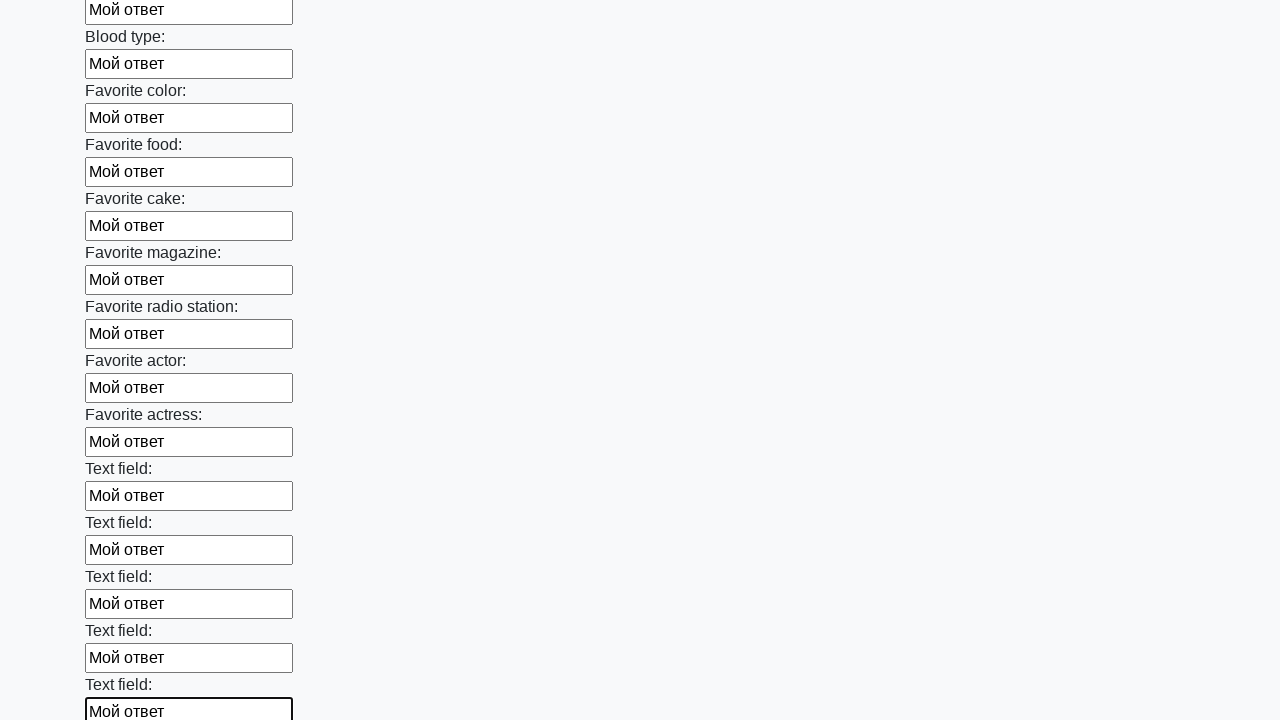

Filled an input field with 'Мой ответ' on input >> nth=31
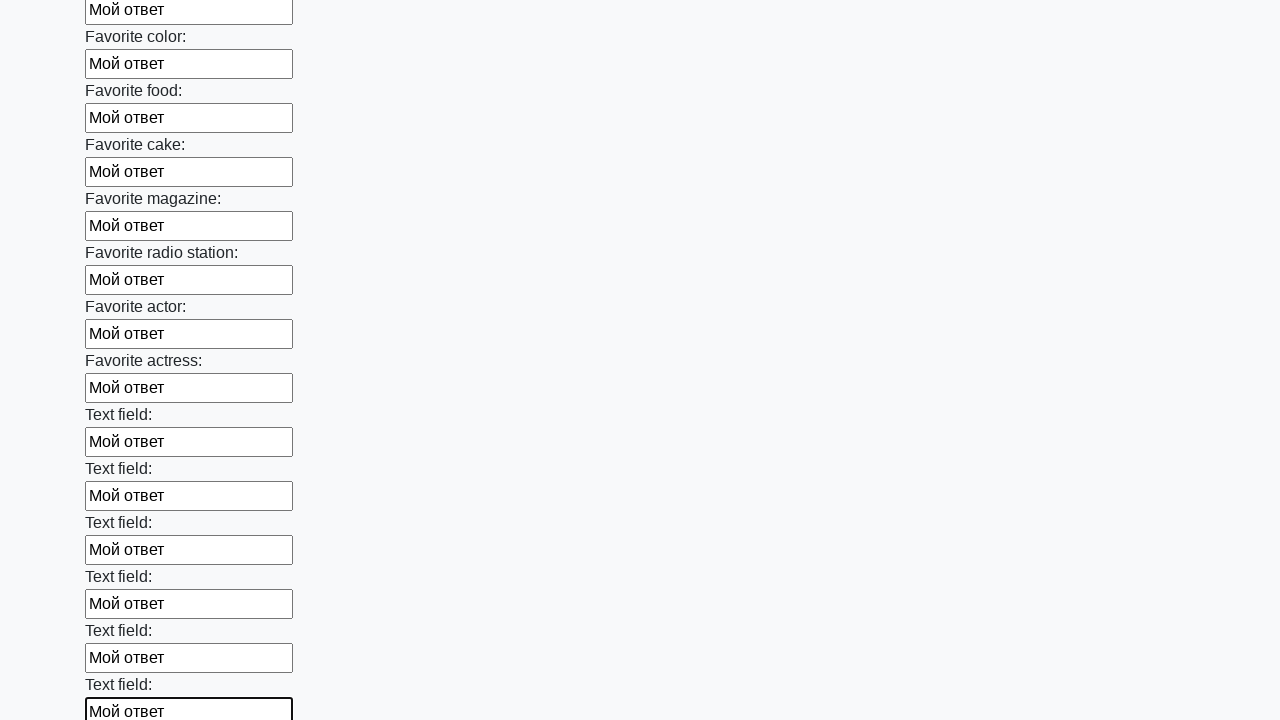

Filled an input field with 'Мой ответ' on input >> nth=32
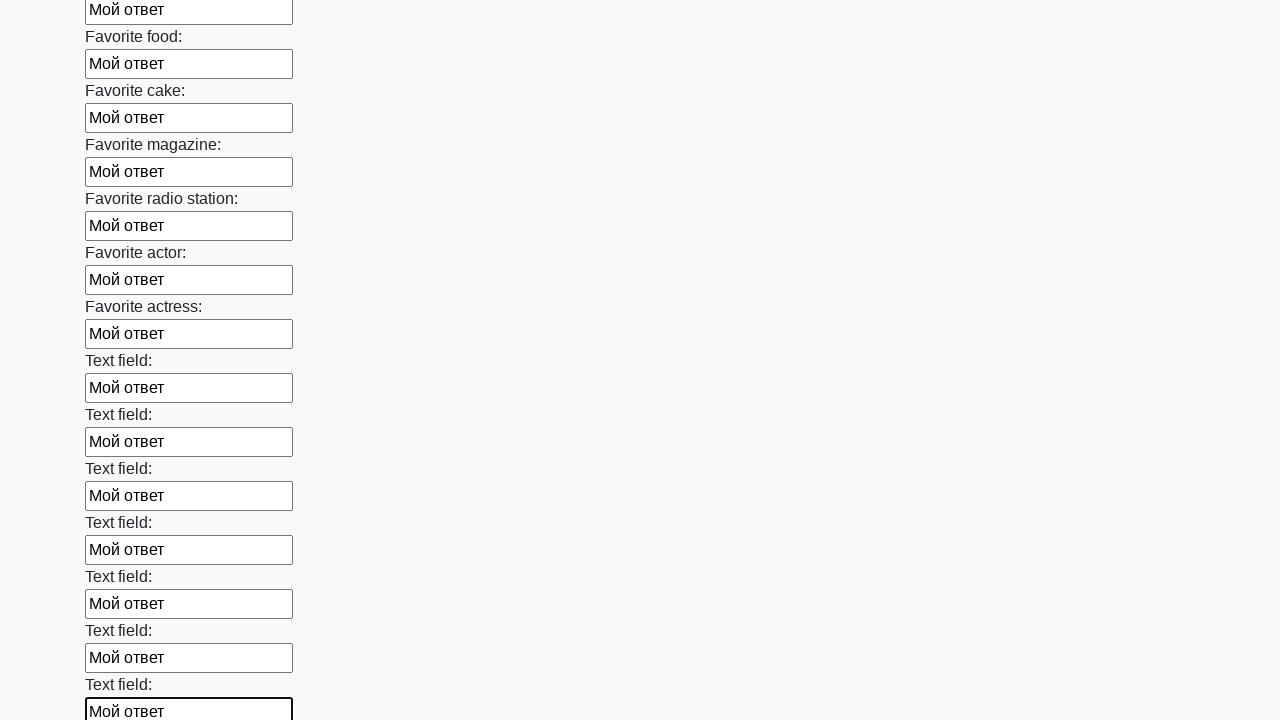

Filled an input field with 'Мой ответ' on input >> nth=33
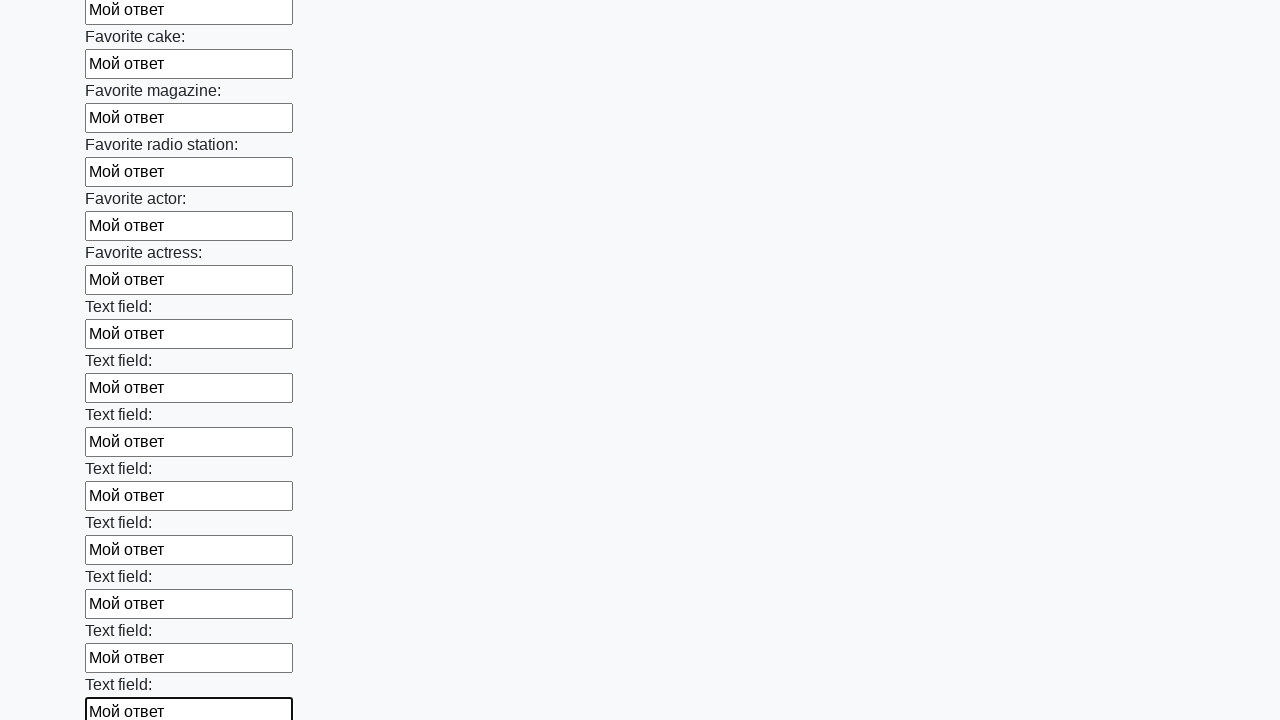

Filled an input field with 'Мой ответ' on input >> nth=34
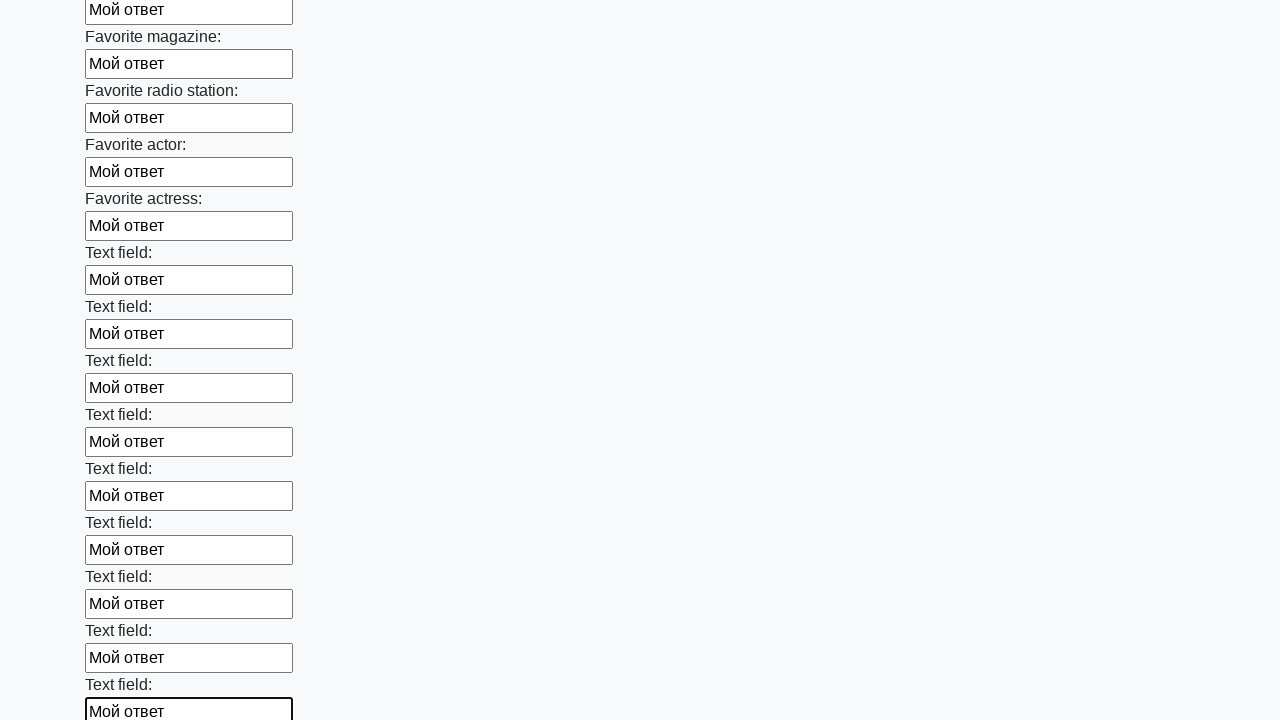

Filled an input field with 'Мой ответ' on input >> nth=35
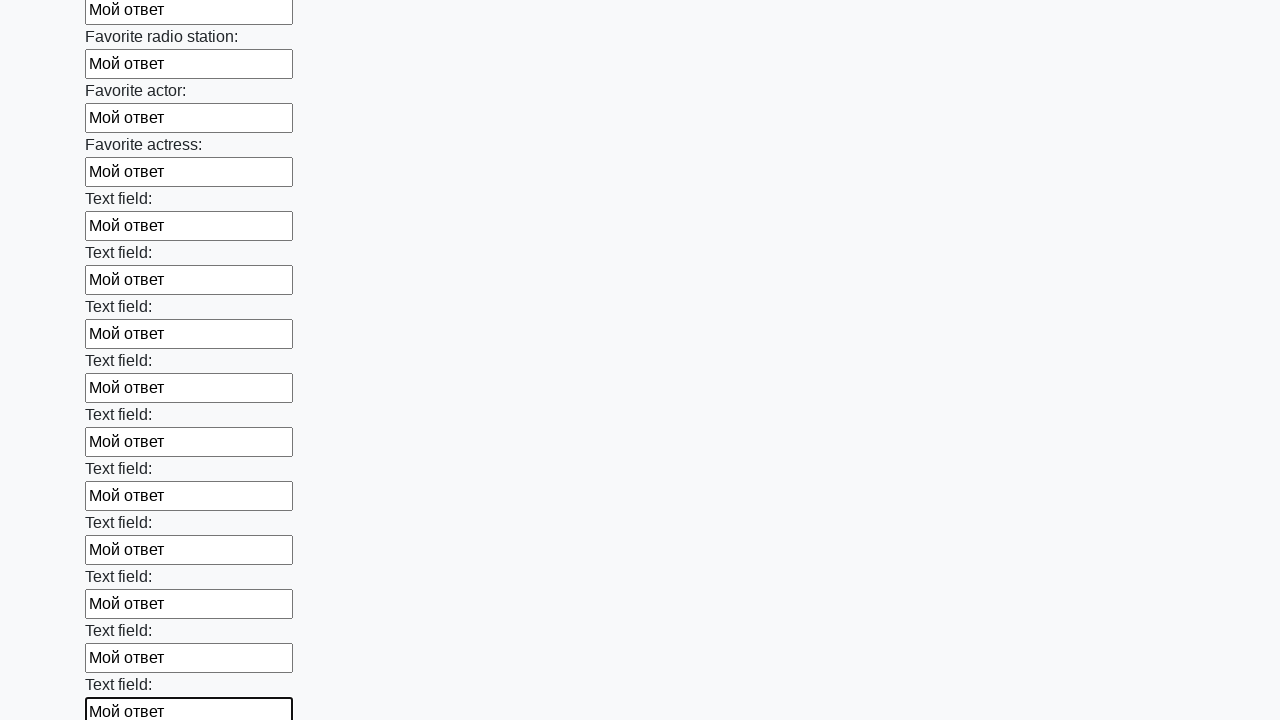

Filled an input field with 'Мой ответ' on input >> nth=36
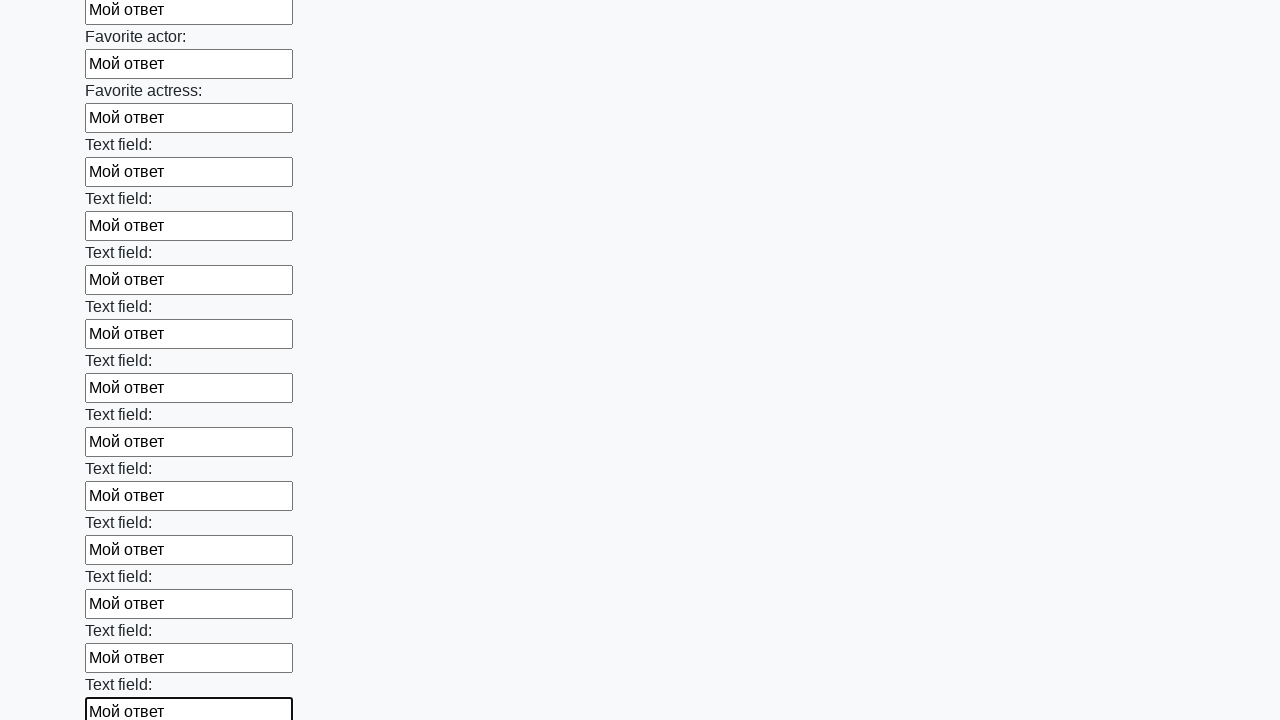

Filled an input field with 'Мой ответ' on input >> nth=37
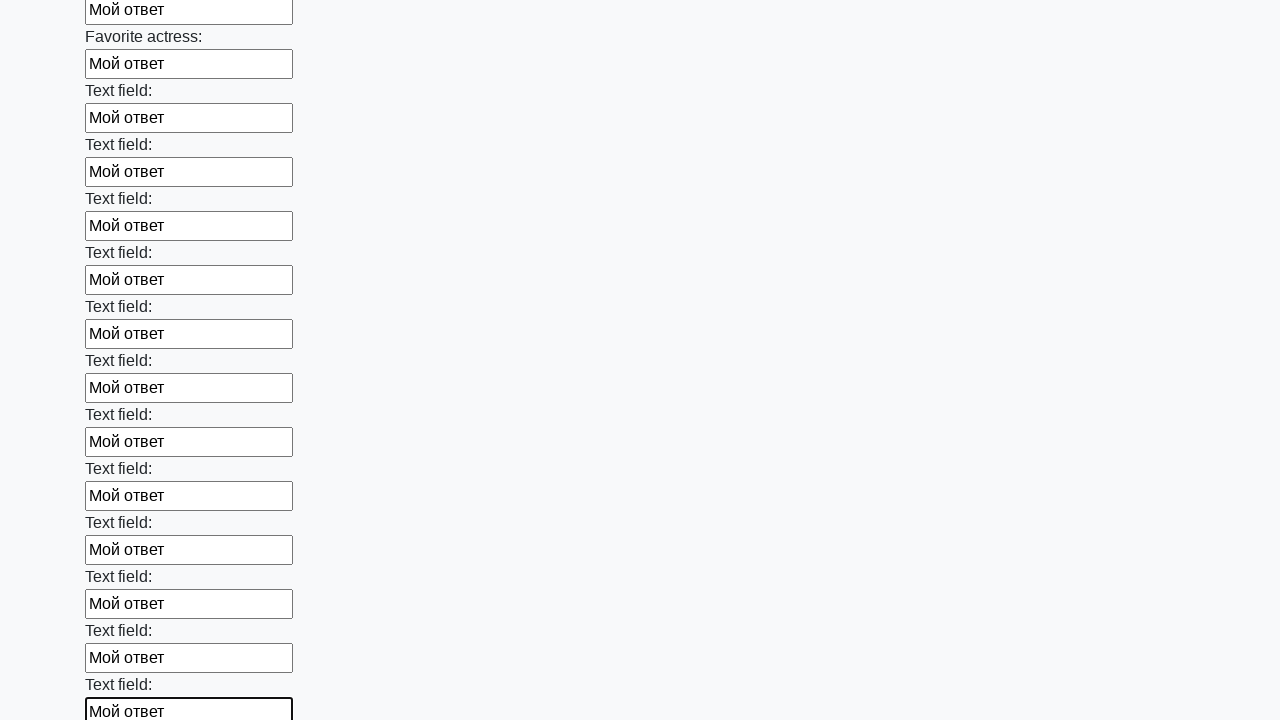

Filled an input field with 'Мой ответ' on input >> nth=38
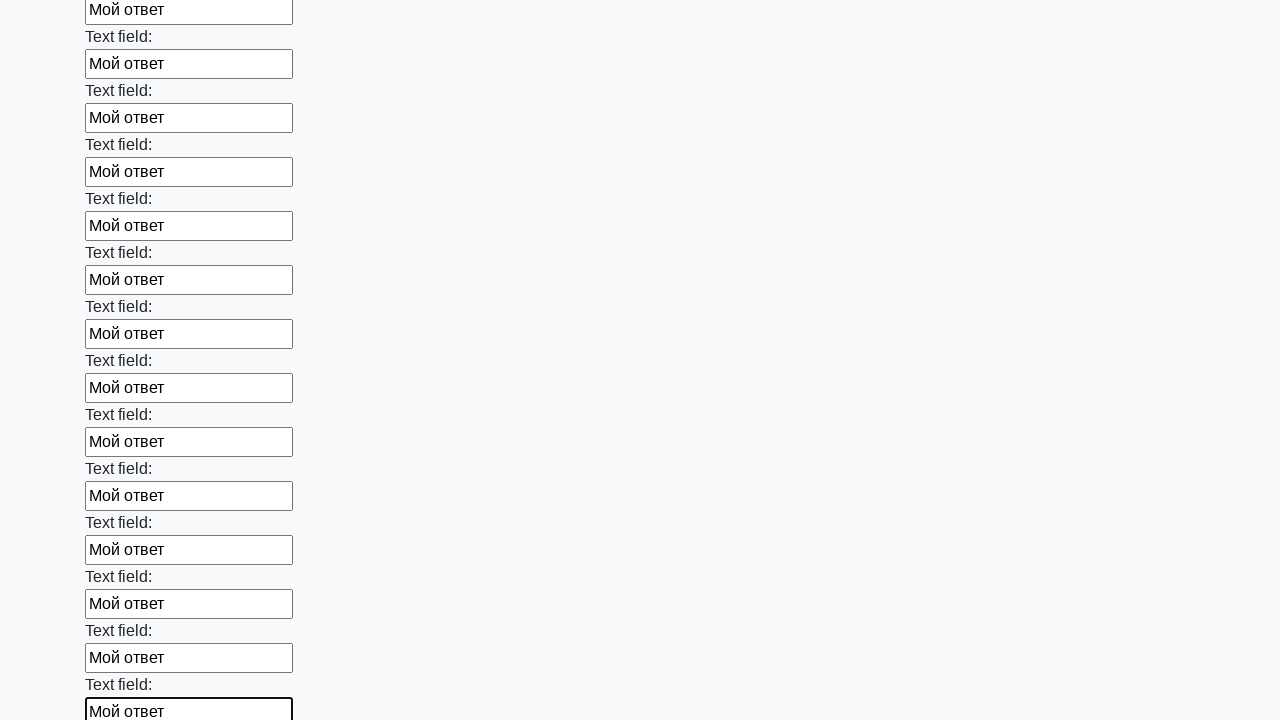

Filled an input field with 'Мой ответ' on input >> nth=39
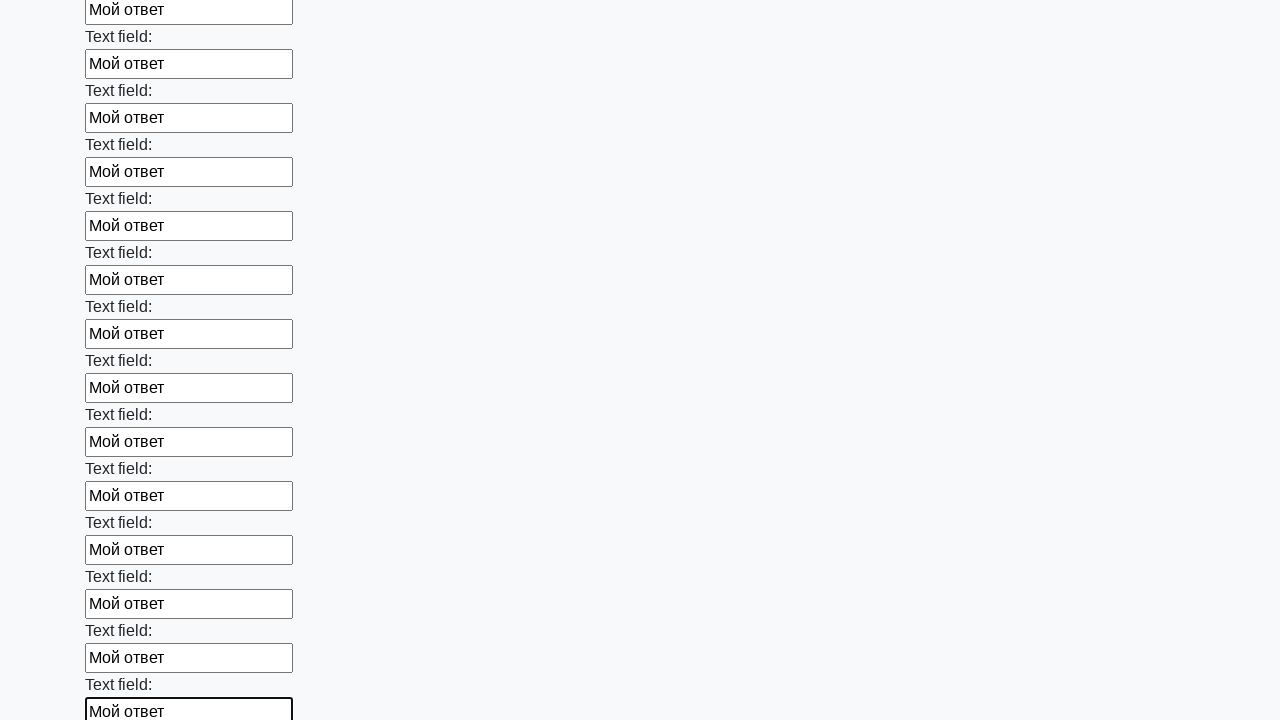

Filled an input field with 'Мой ответ' on input >> nth=40
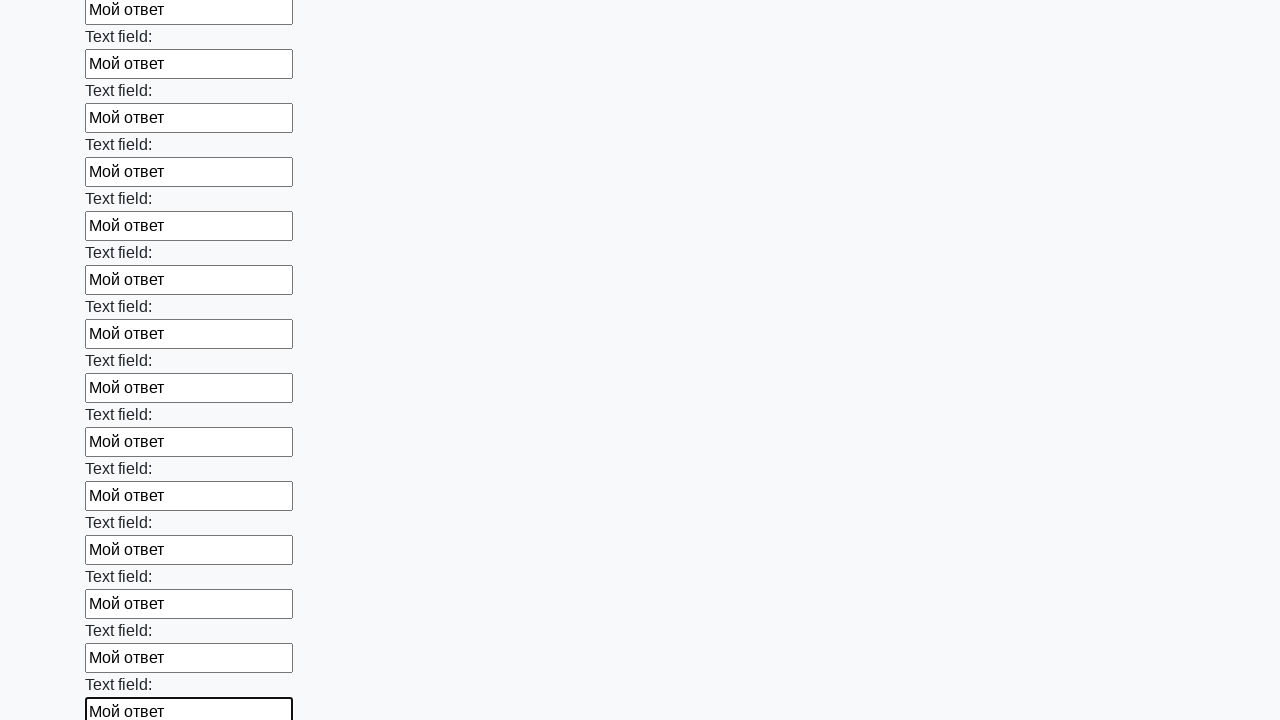

Filled an input field with 'Мой ответ' on input >> nth=41
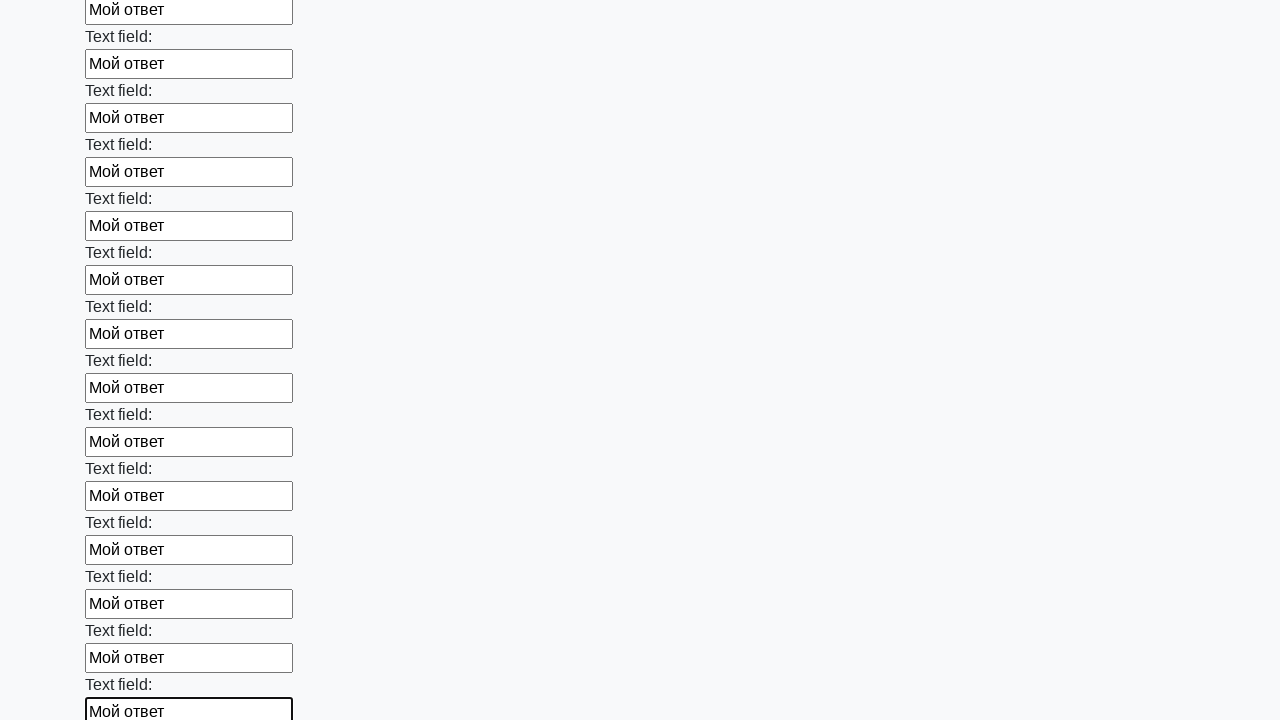

Filled an input field with 'Мой ответ' on input >> nth=42
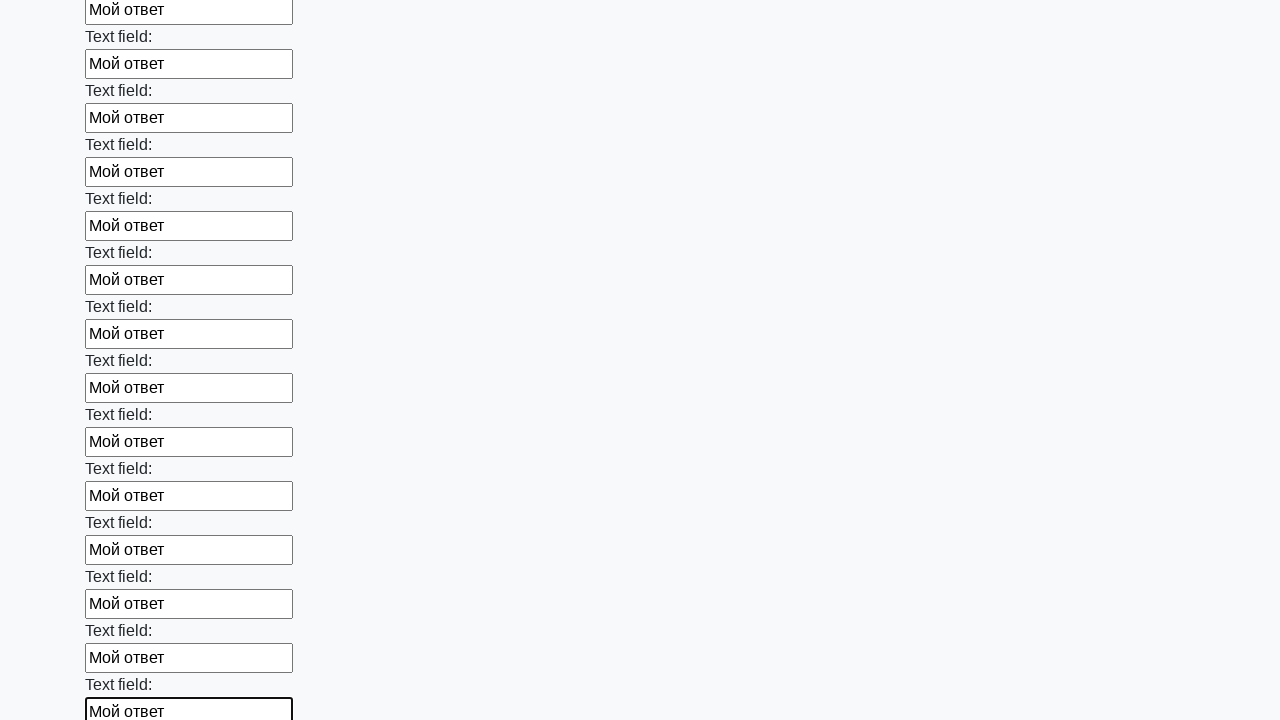

Filled an input field with 'Мой ответ' on input >> nth=43
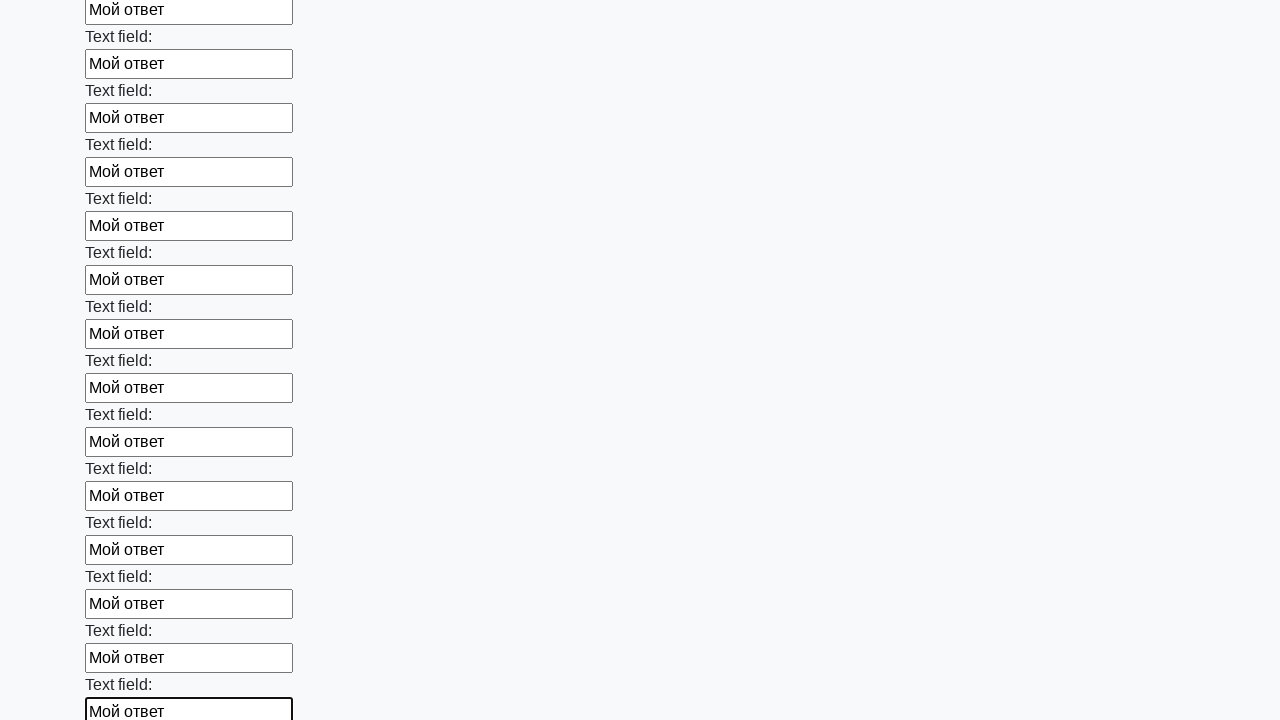

Filled an input field with 'Мой ответ' on input >> nth=44
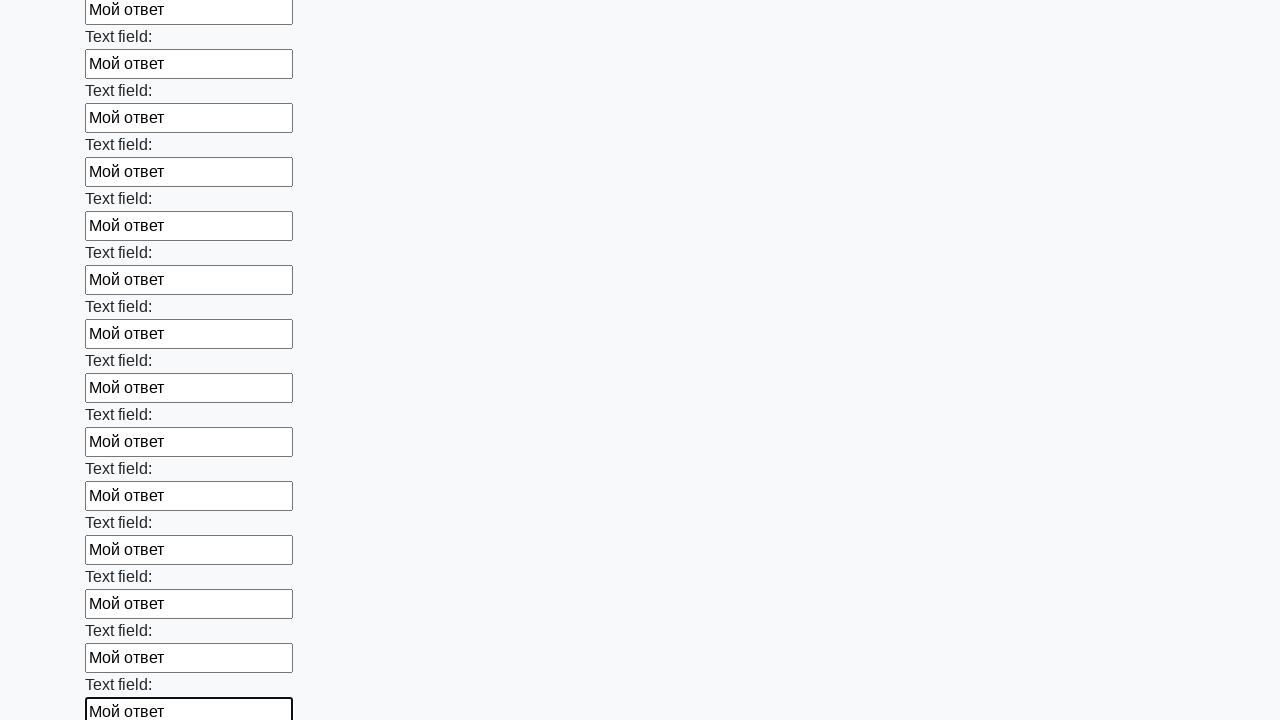

Filled an input field with 'Мой ответ' on input >> nth=45
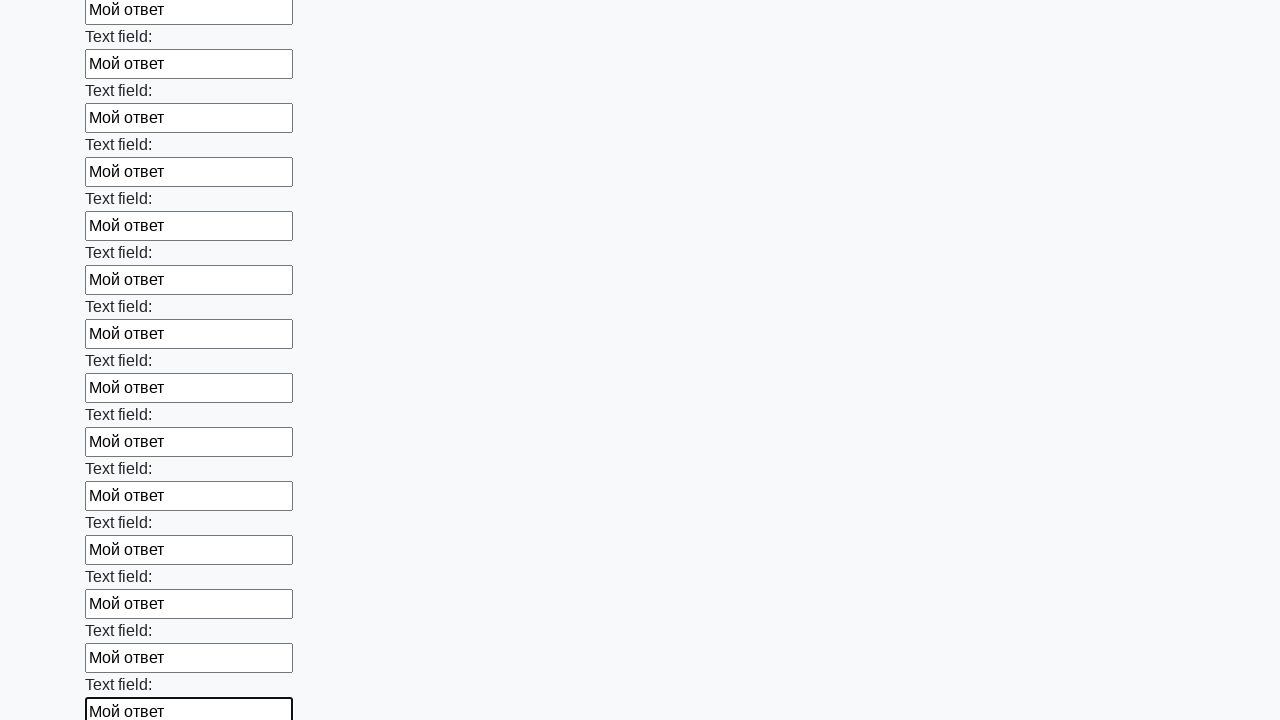

Filled an input field with 'Мой ответ' on input >> nth=46
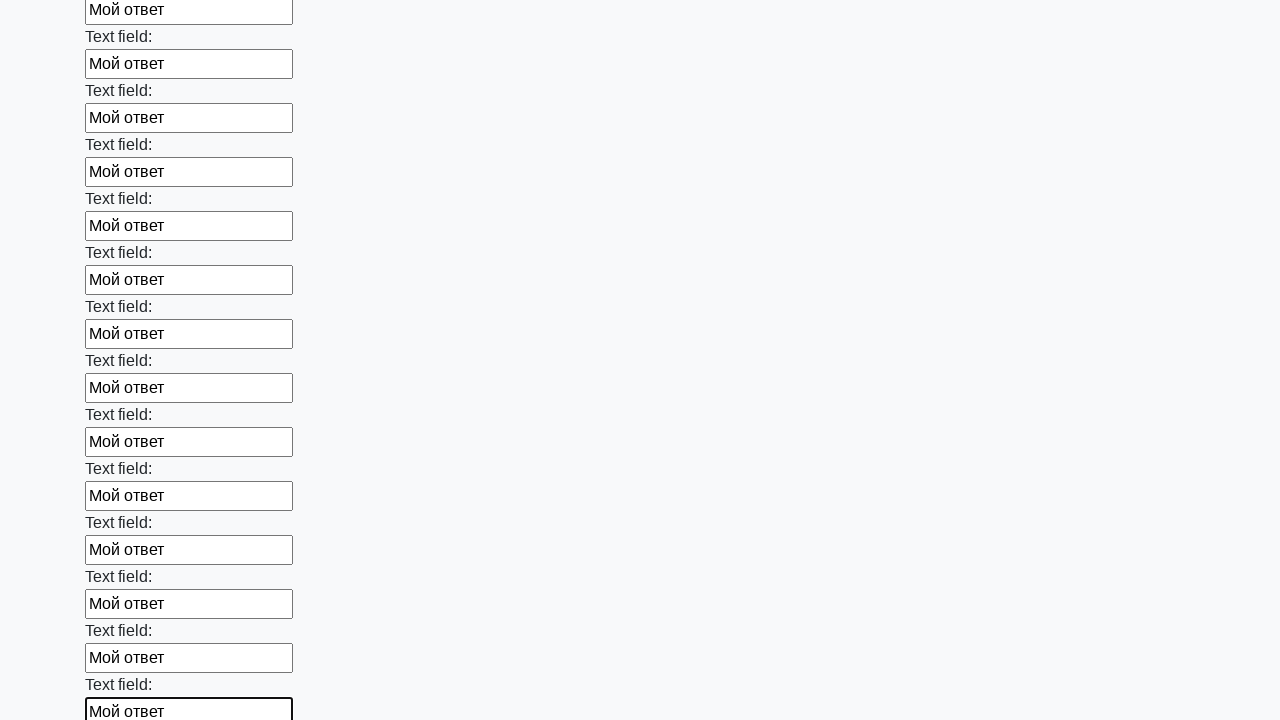

Filled an input field with 'Мой ответ' on input >> nth=47
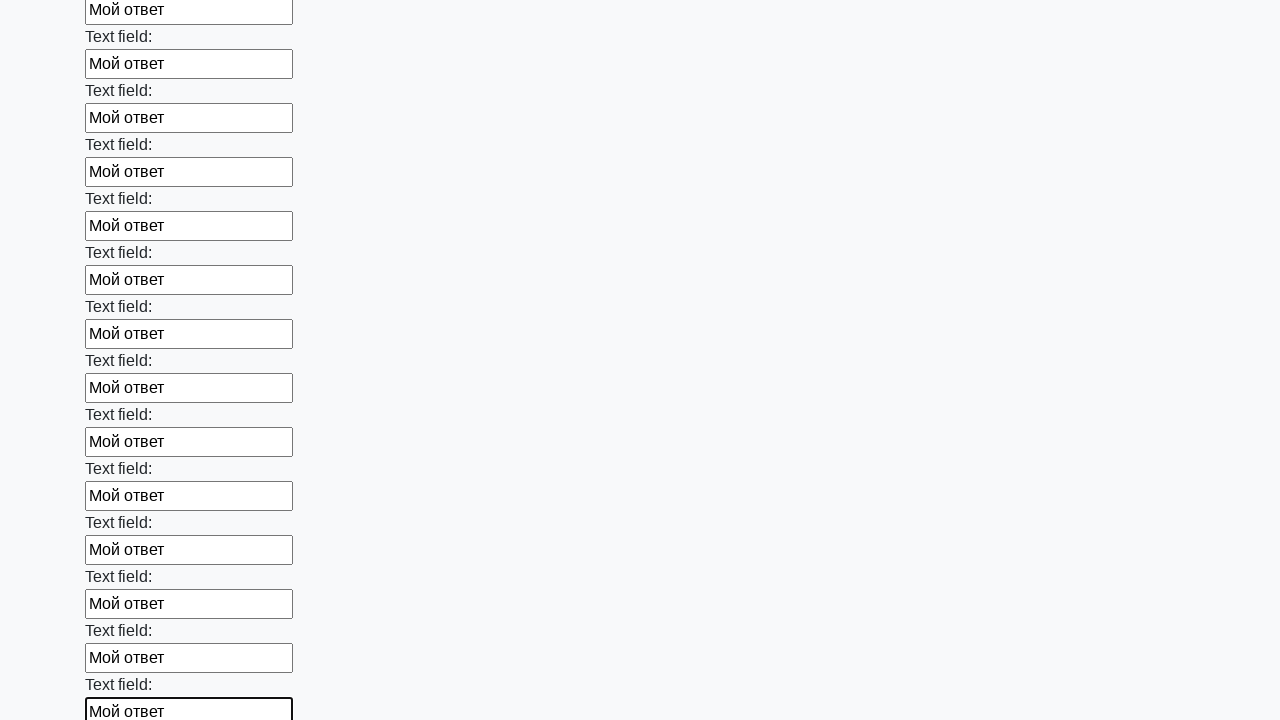

Filled an input field with 'Мой ответ' on input >> nth=48
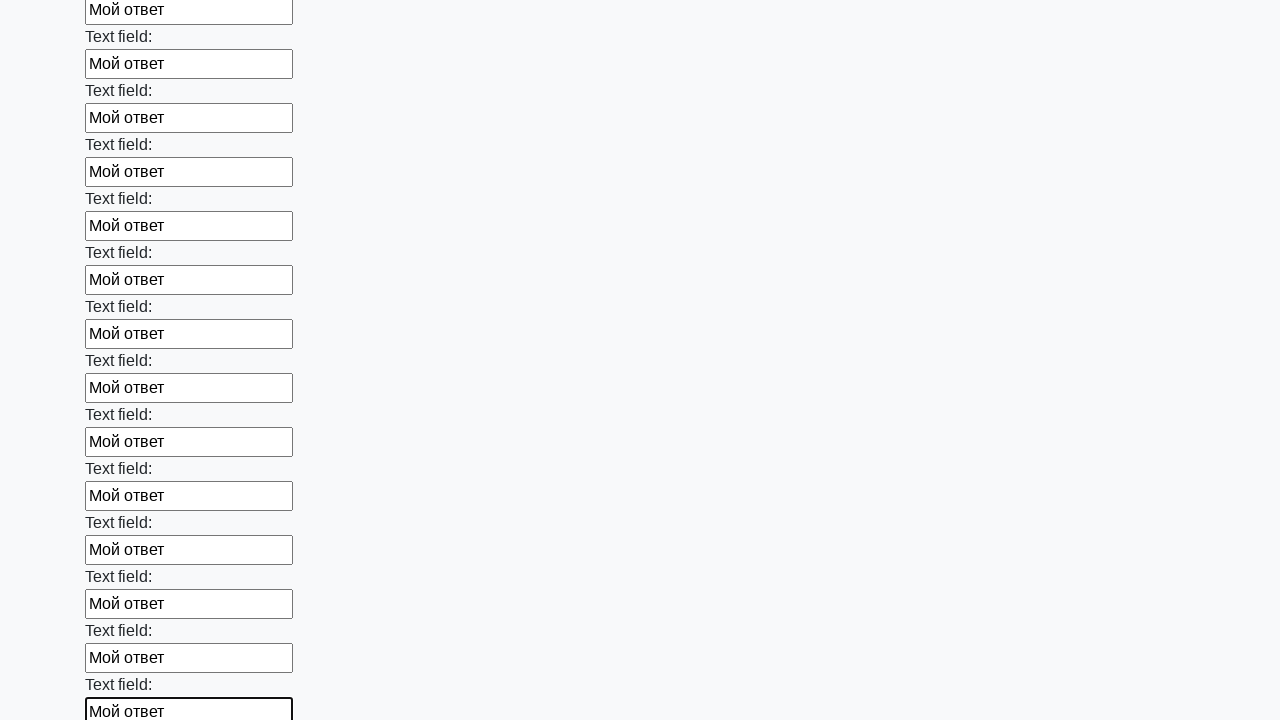

Filled an input field with 'Мой ответ' on input >> nth=49
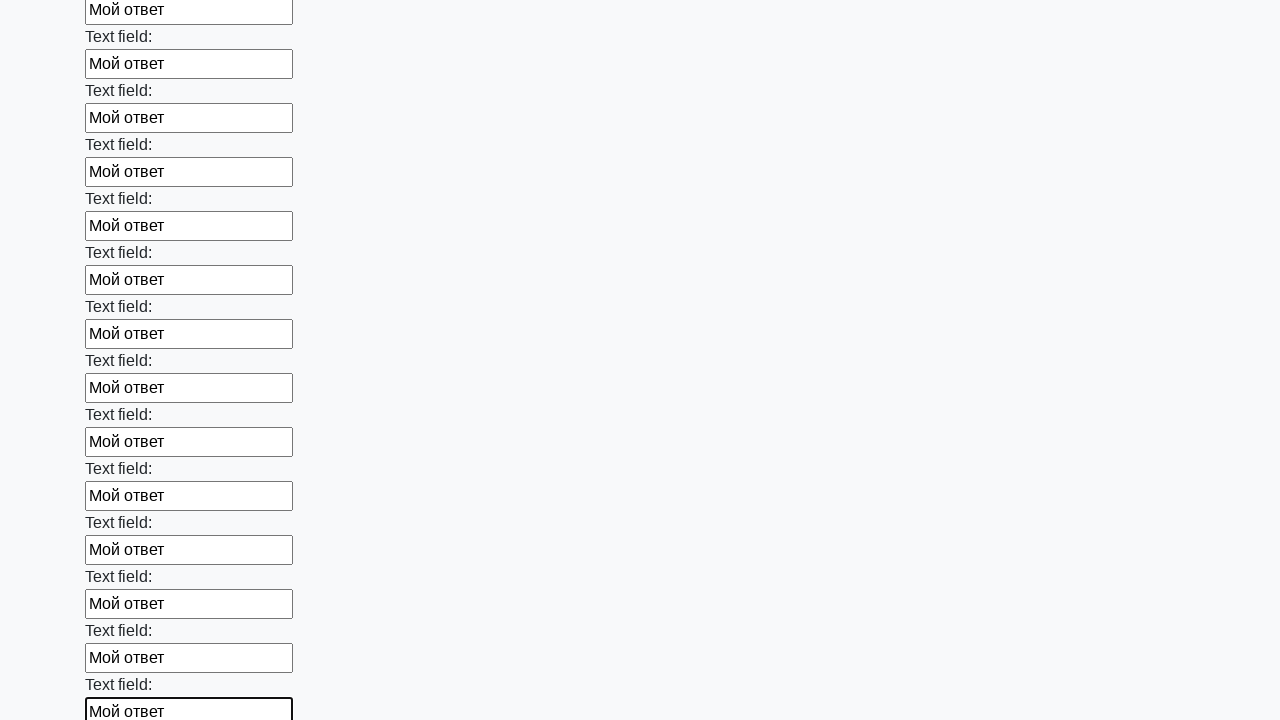

Filled an input field with 'Мой ответ' on input >> nth=50
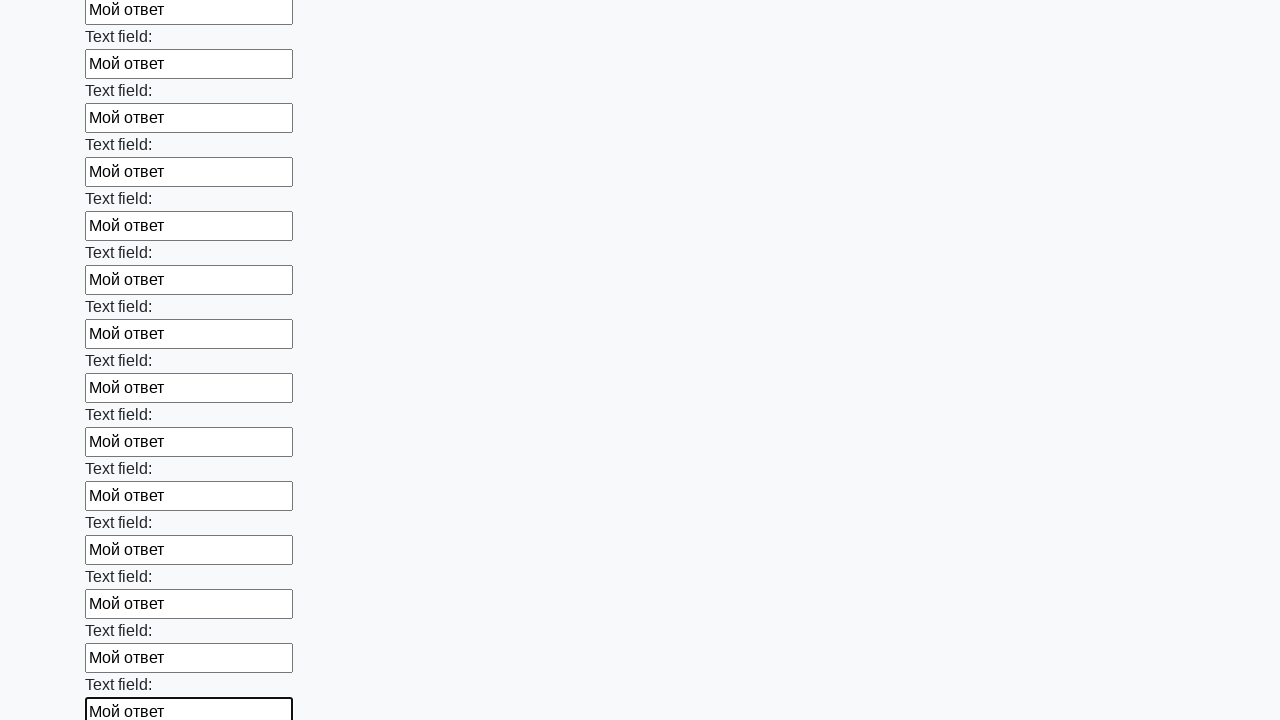

Filled an input field with 'Мой ответ' on input >> nth=51
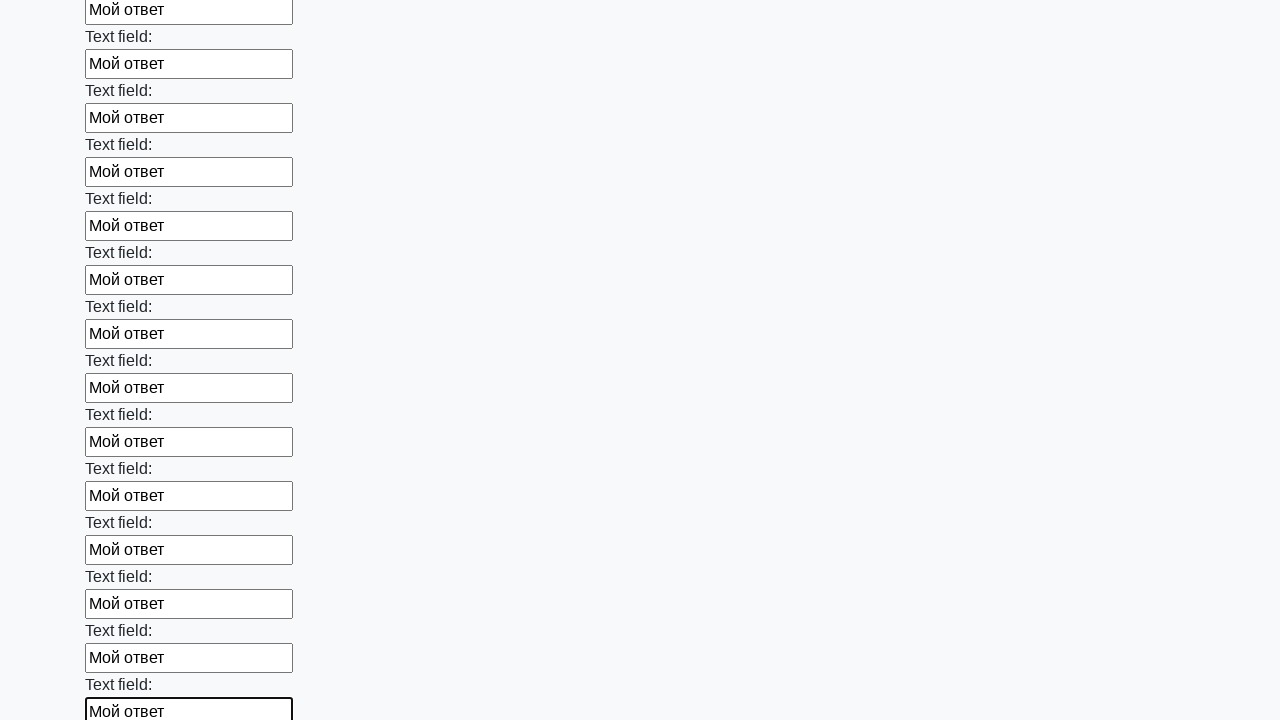

Filled an input field with 'Мой ответ' on input >> nth=52
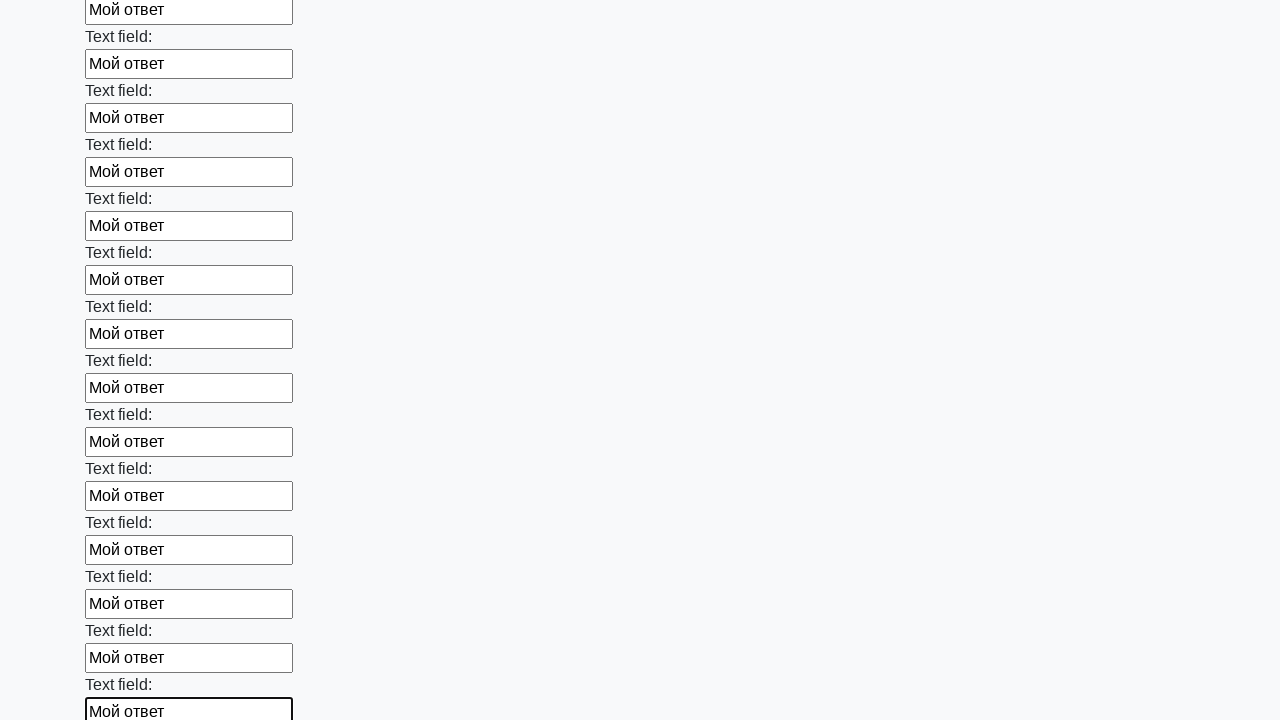

Filled an input field with 'Мой ответ' on input >> nth=53
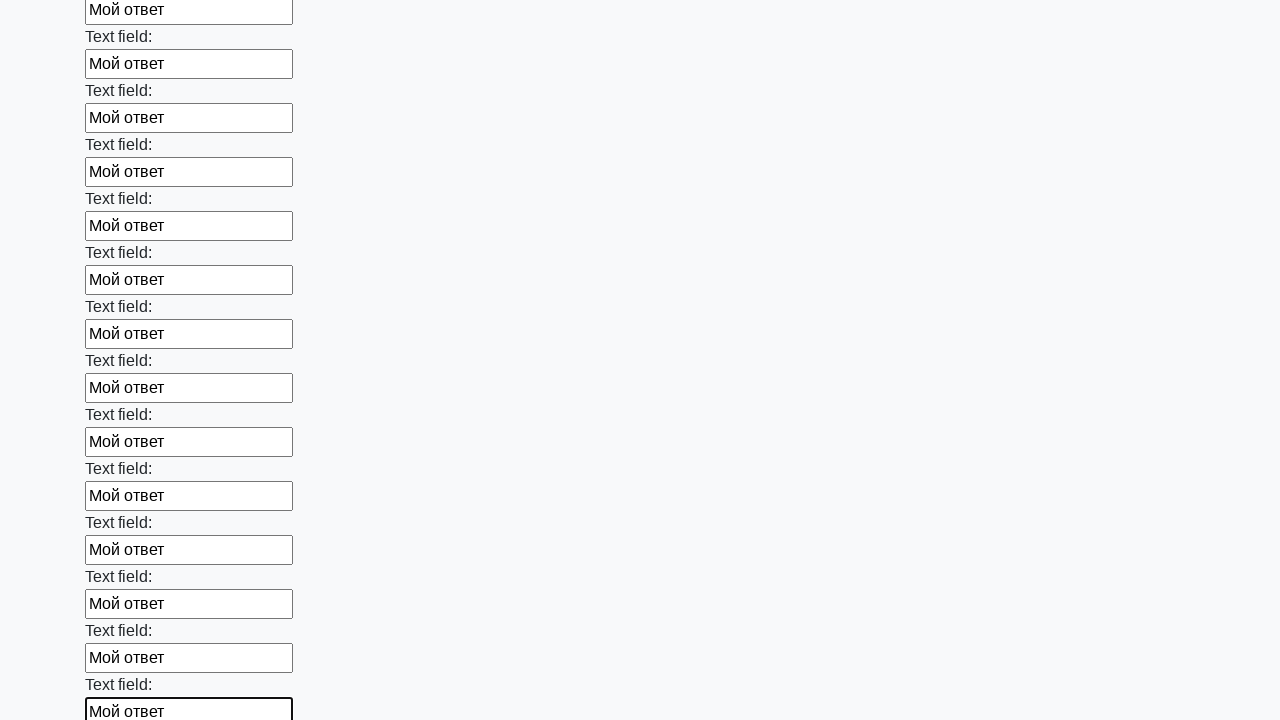

Filled an input field with 'Мой ответ' on input >> nth=54
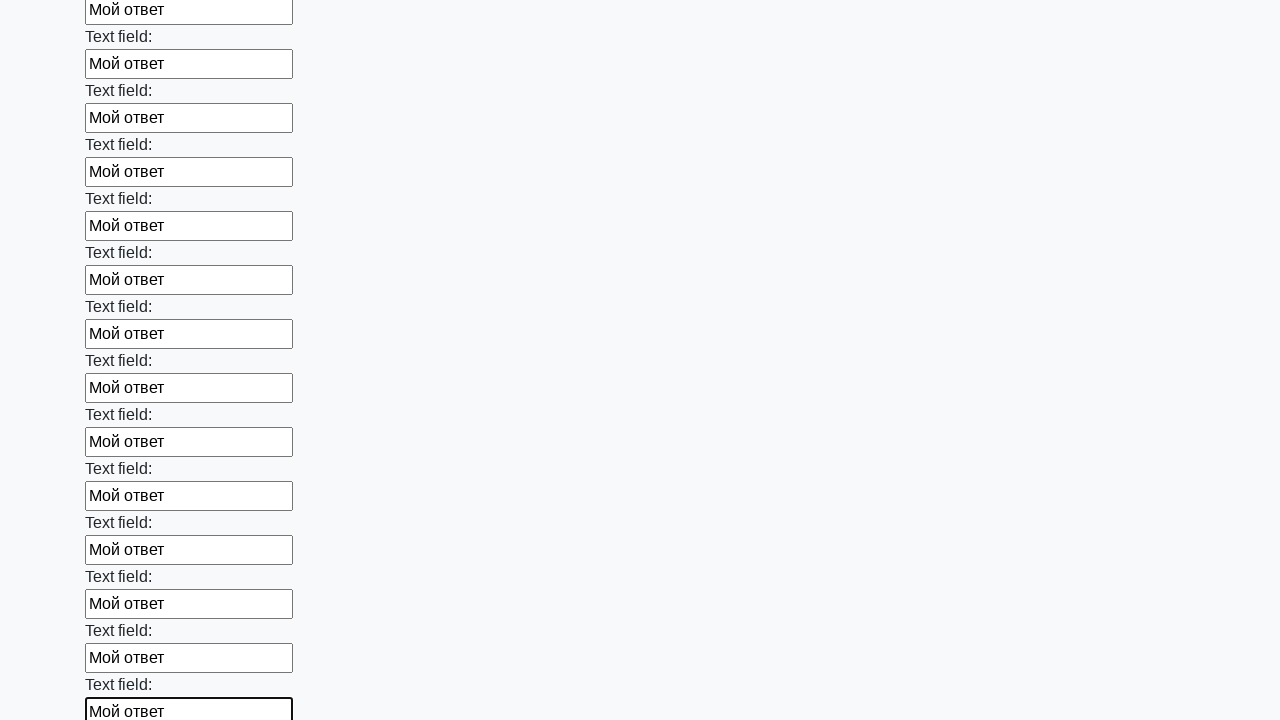

Filled an input field with 'Мой ответ' on input >> nth=55
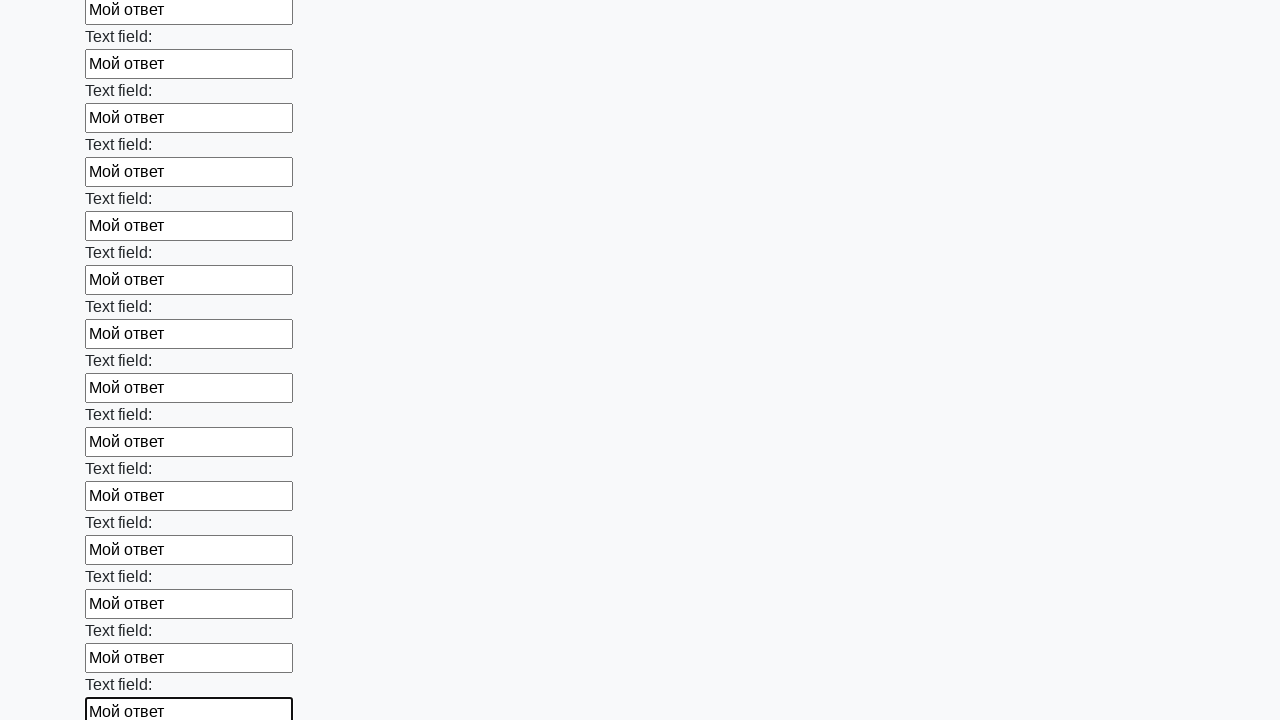

Filled an input field with 'Мой ответ' on input >> nth=56
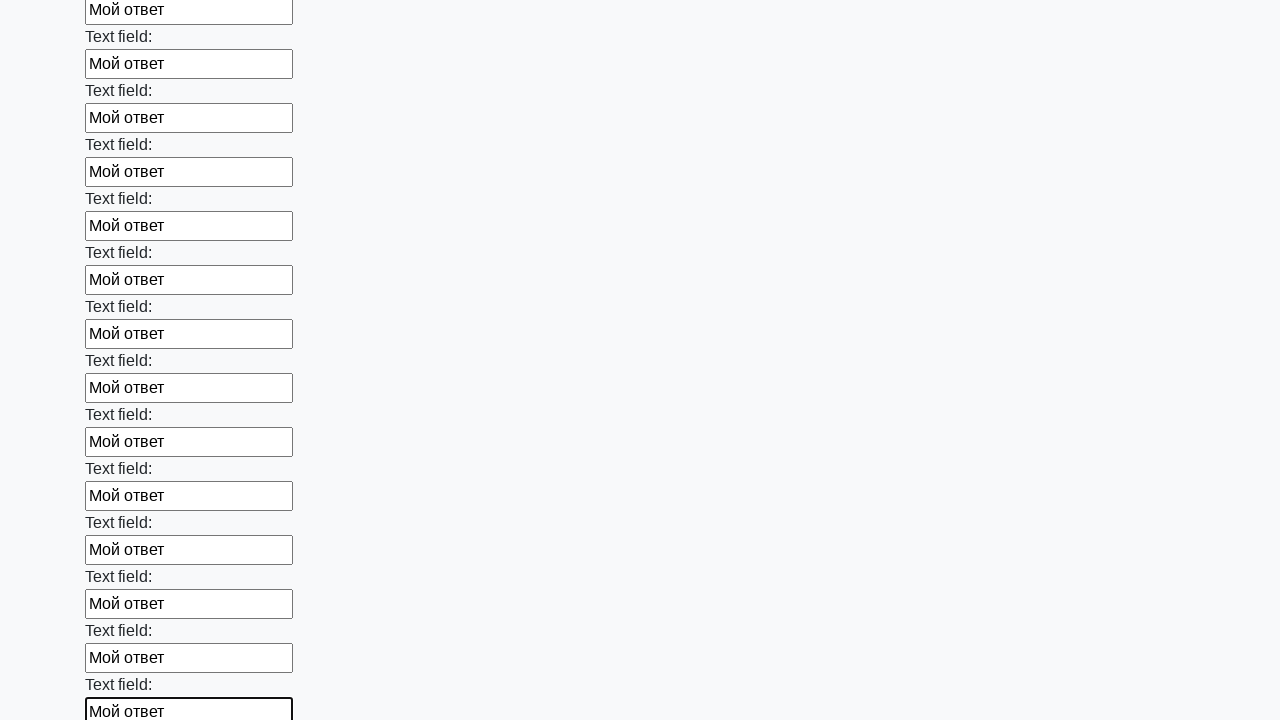

Filled an input field with 'Мой ответ' on input >> nth=57
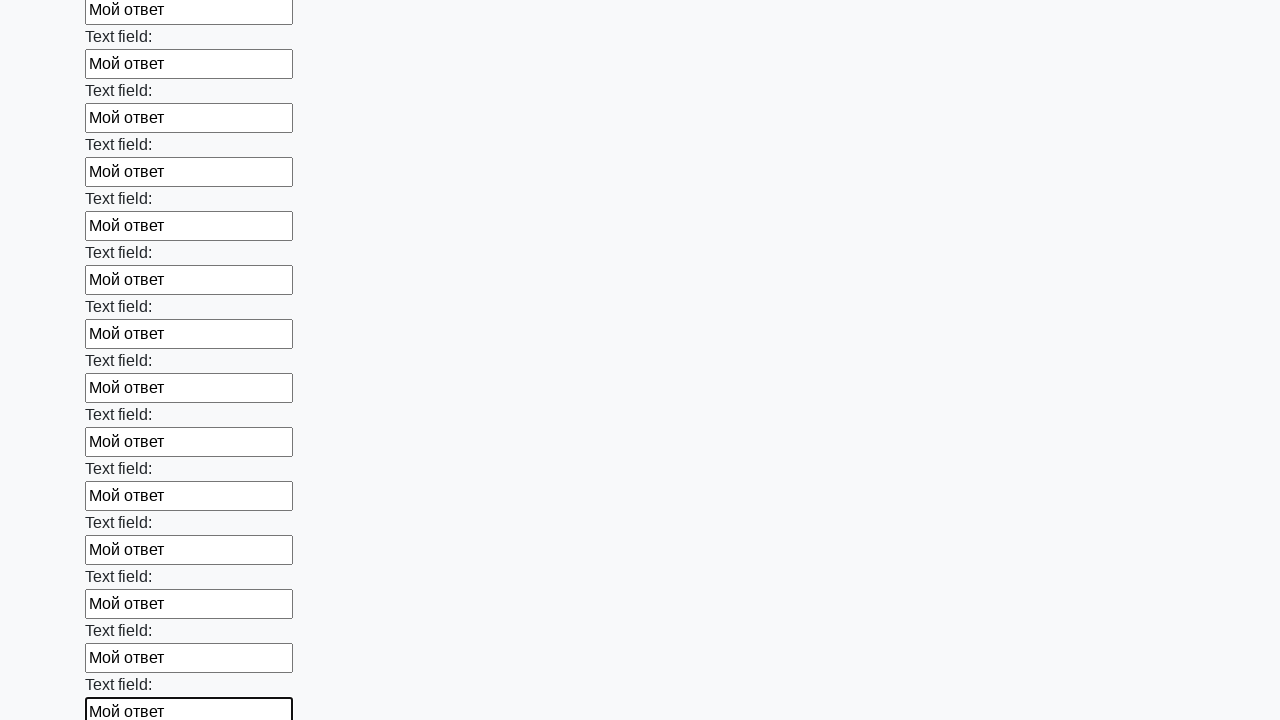

Filled an input field with 'Мой ответ' on input >> nth=58
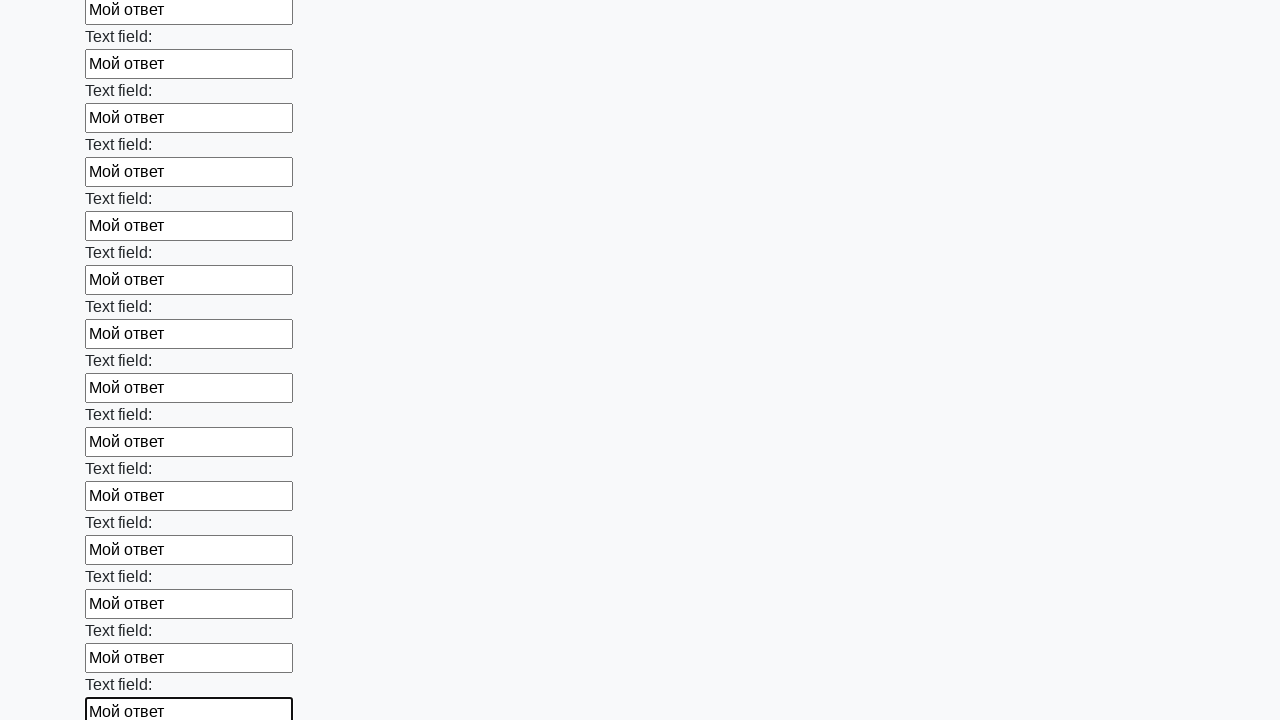

Filled an input field with 'Мой ответ' on input >> nth=59
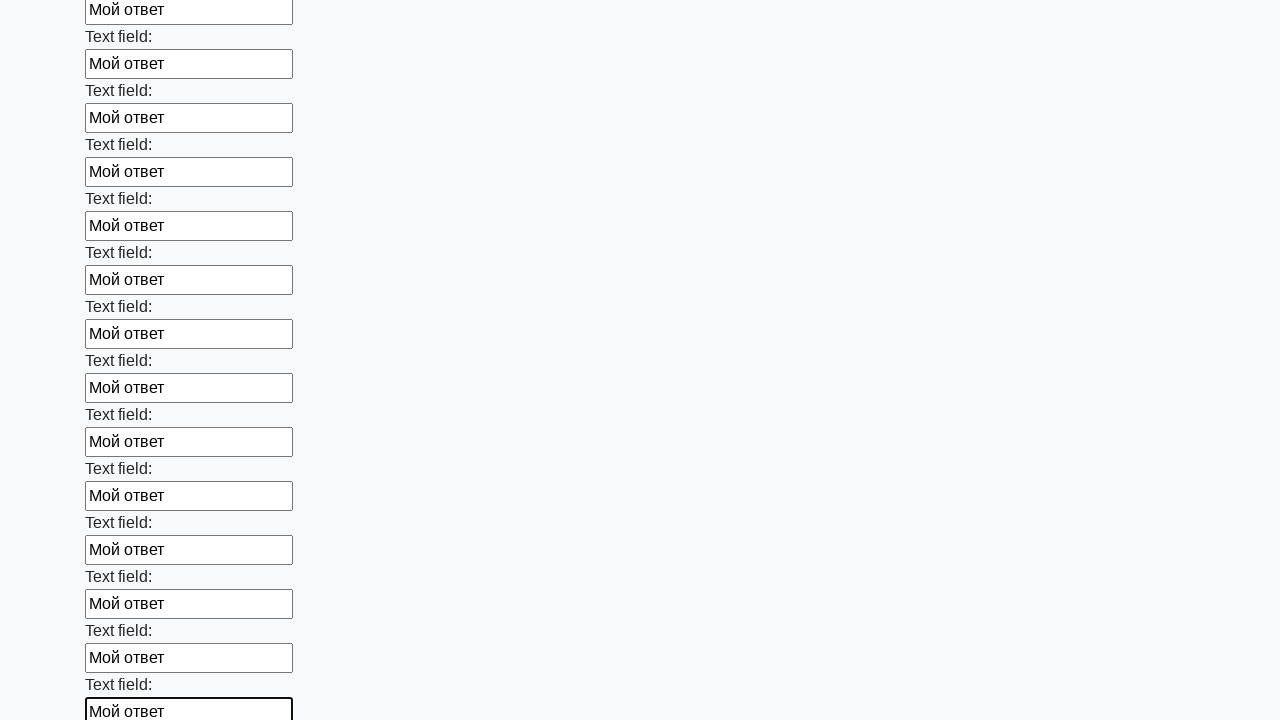

Filled an input field with 'Мой ответ' on input >> nth=60
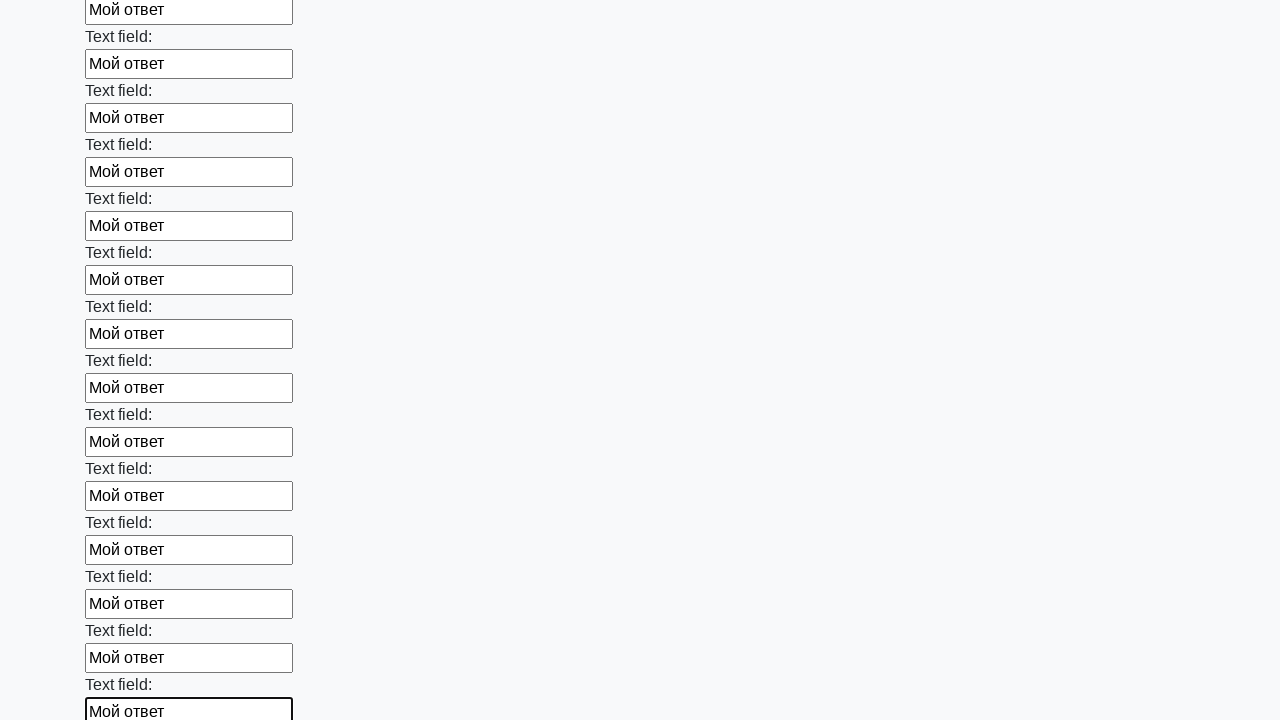

Filled an input field with 'Мой ответ' on input >> nth=61
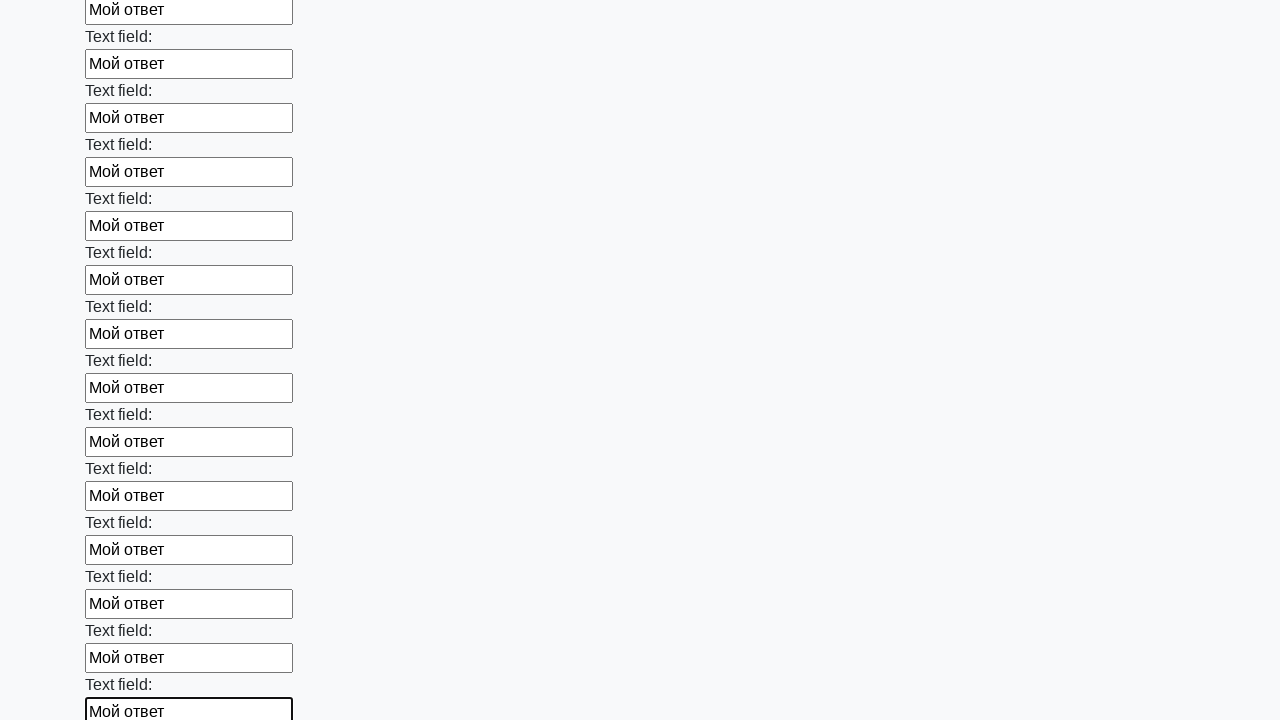

Filled an input field with 'Мой ответ' on input >> nth=62
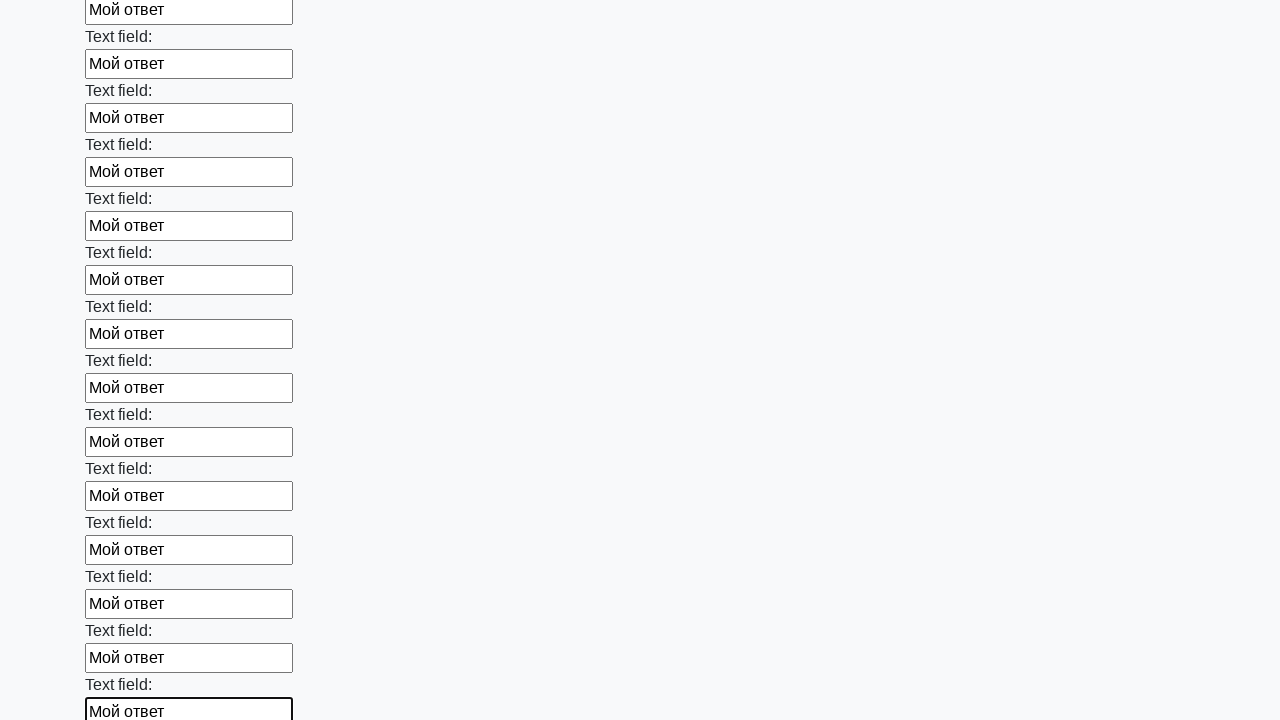

Filled an input field with 'Мой ответ' on input >> nth=63
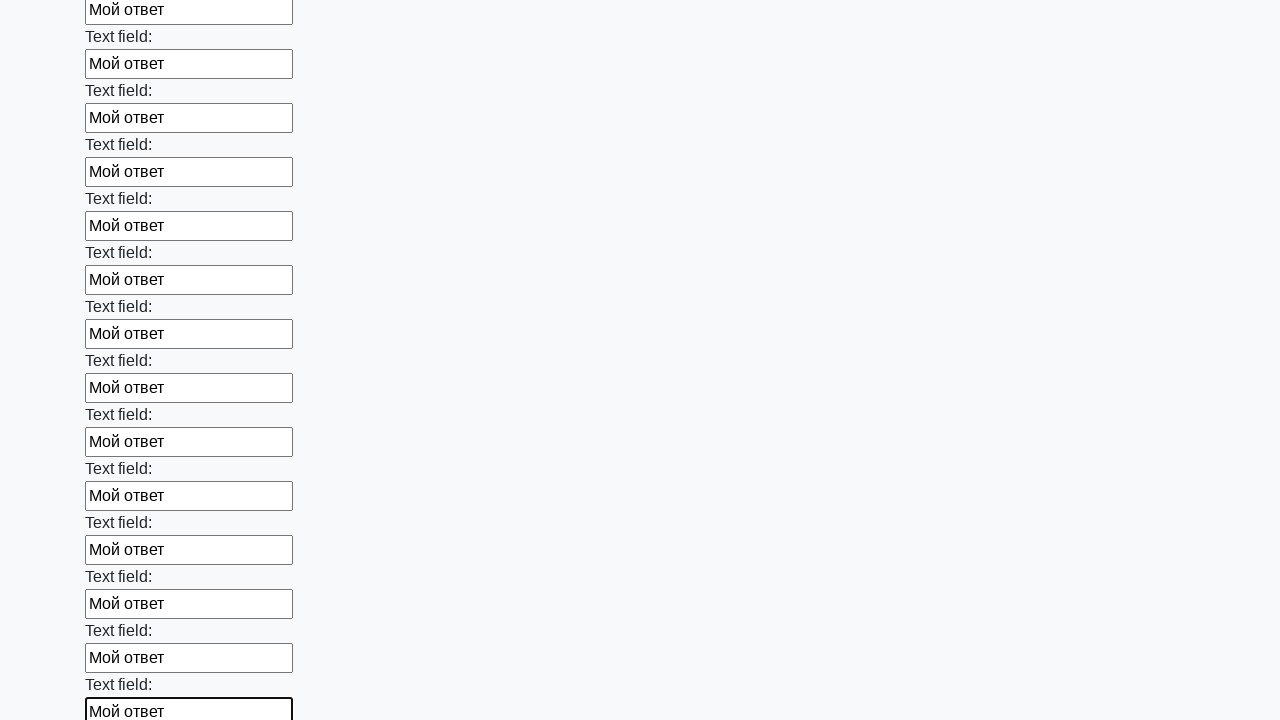

Filled an input field with 'Мой ответ' on input >> nth=64
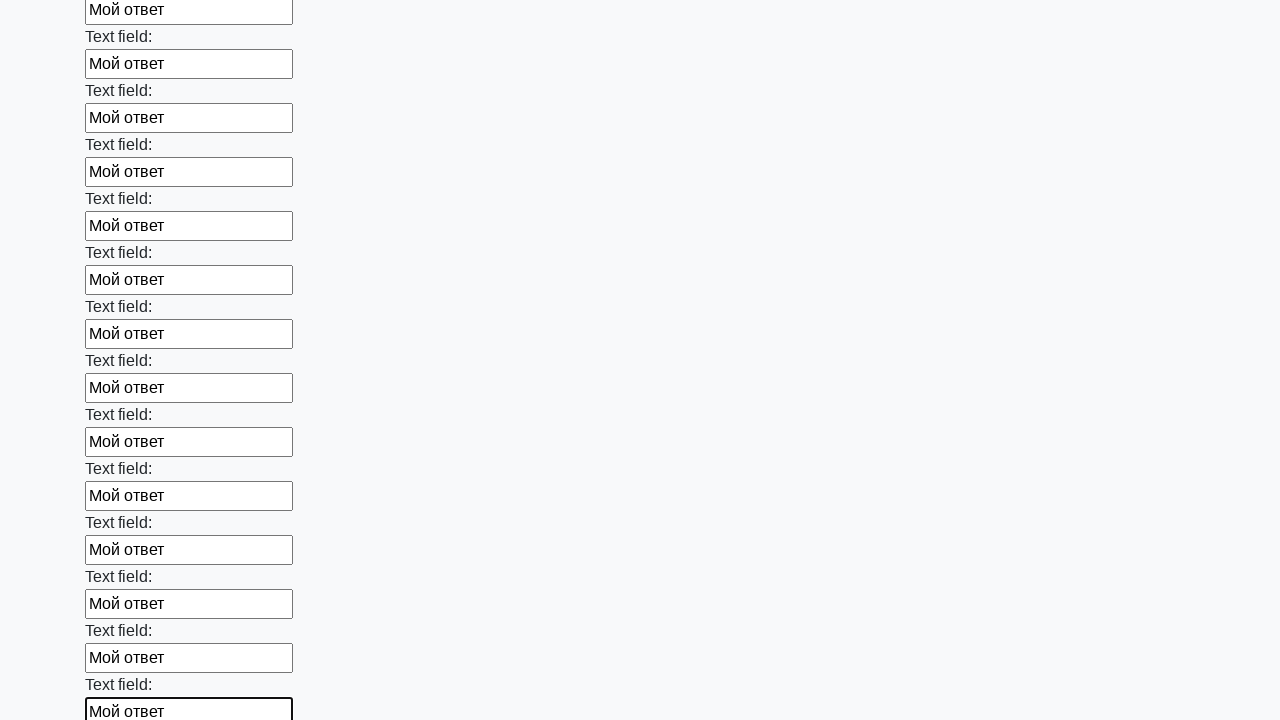

Filled an input field with 'Мой ответ' on input >> nth=65
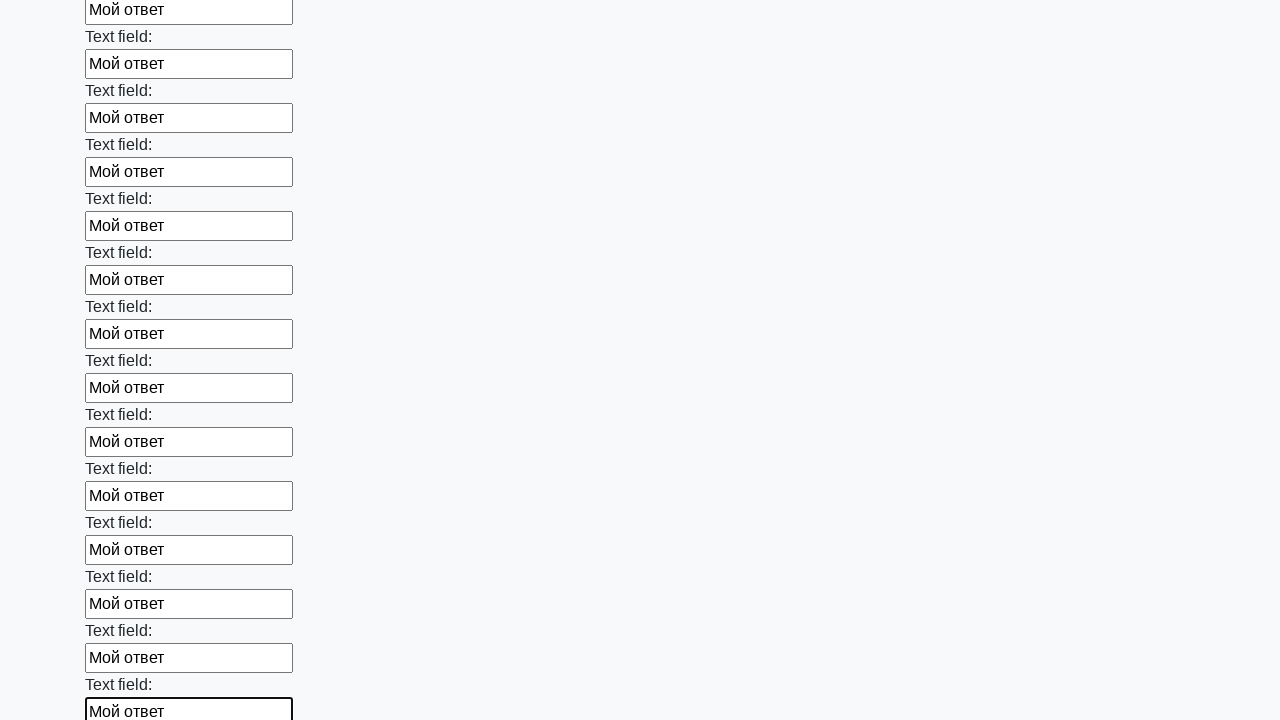

Filled an input field with 'Мой ответ' on input >> nth=66
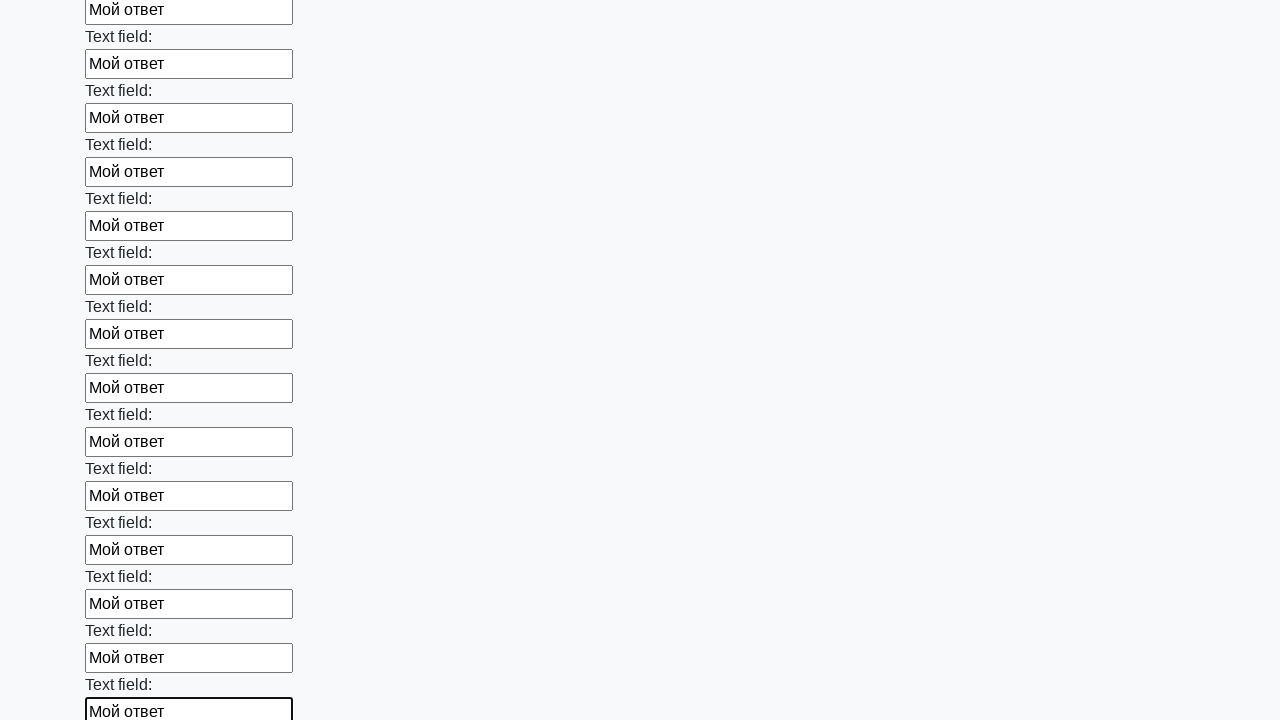

Filled an input field with 'Мой ответ' on input >> nth=67
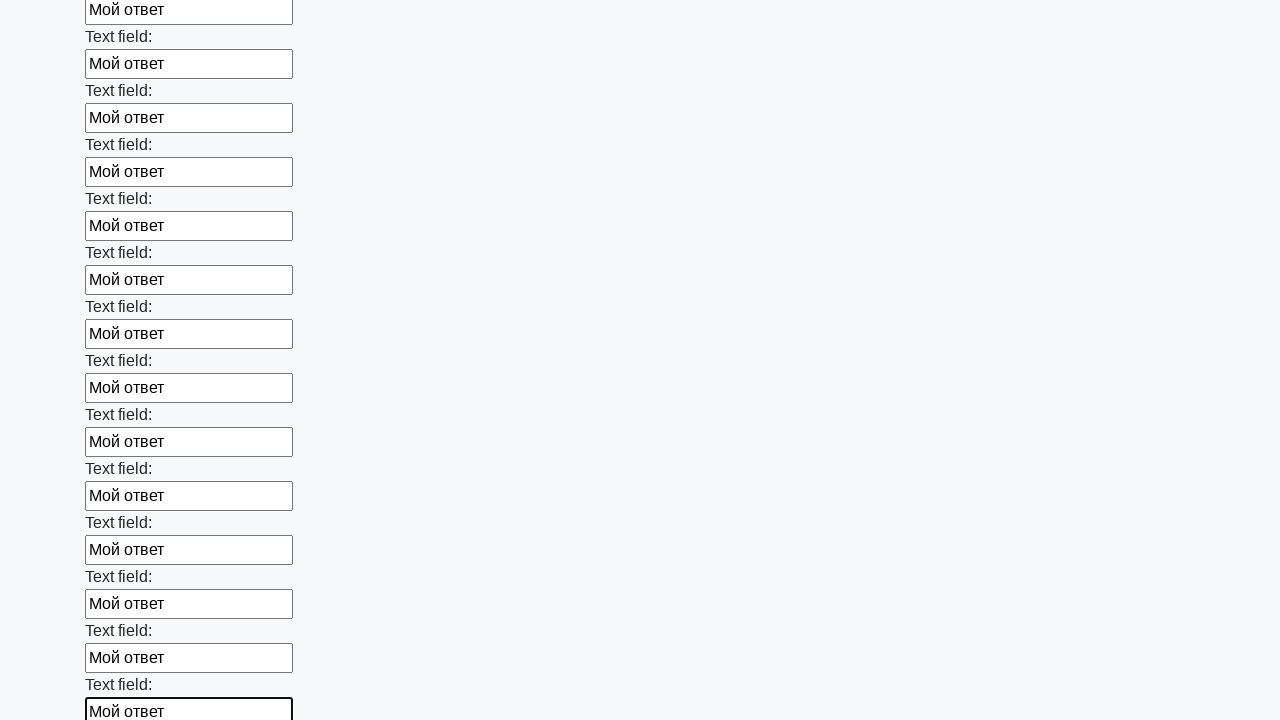

Filled an input field with 'Мой ответ' on input >> nth=68
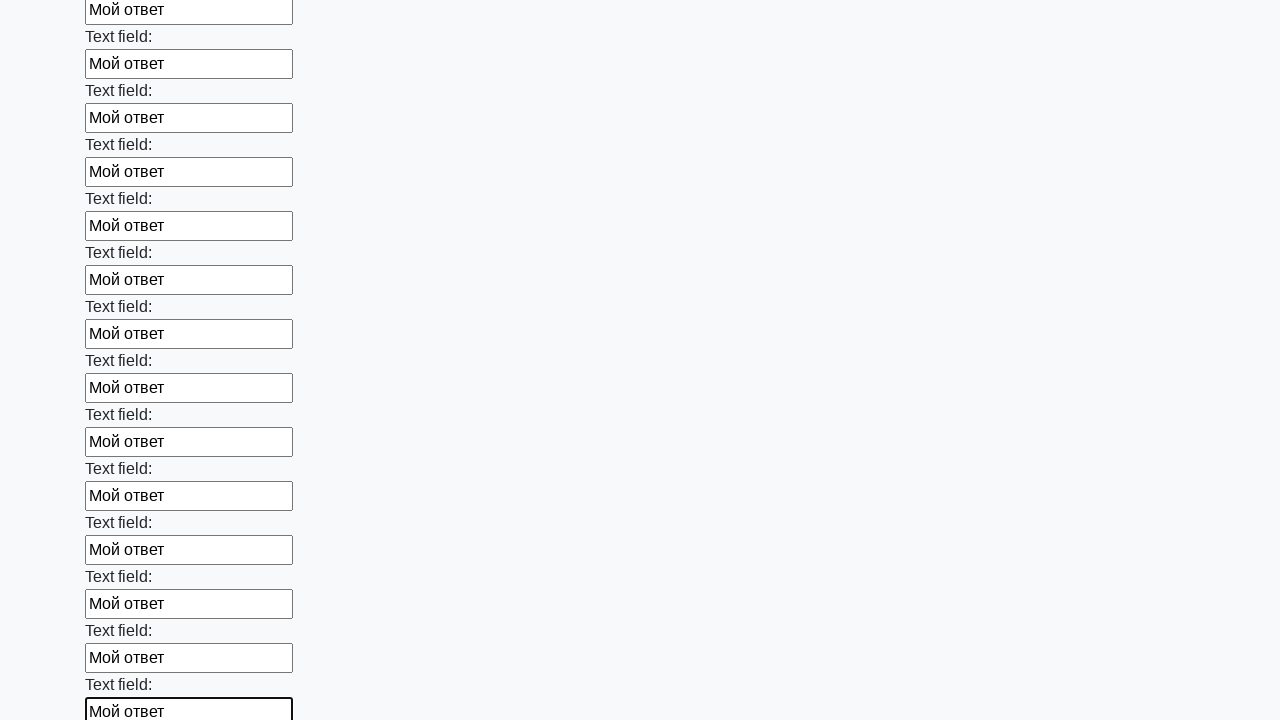

Filled an input field with 'Мой ответ' on input >> nth=69
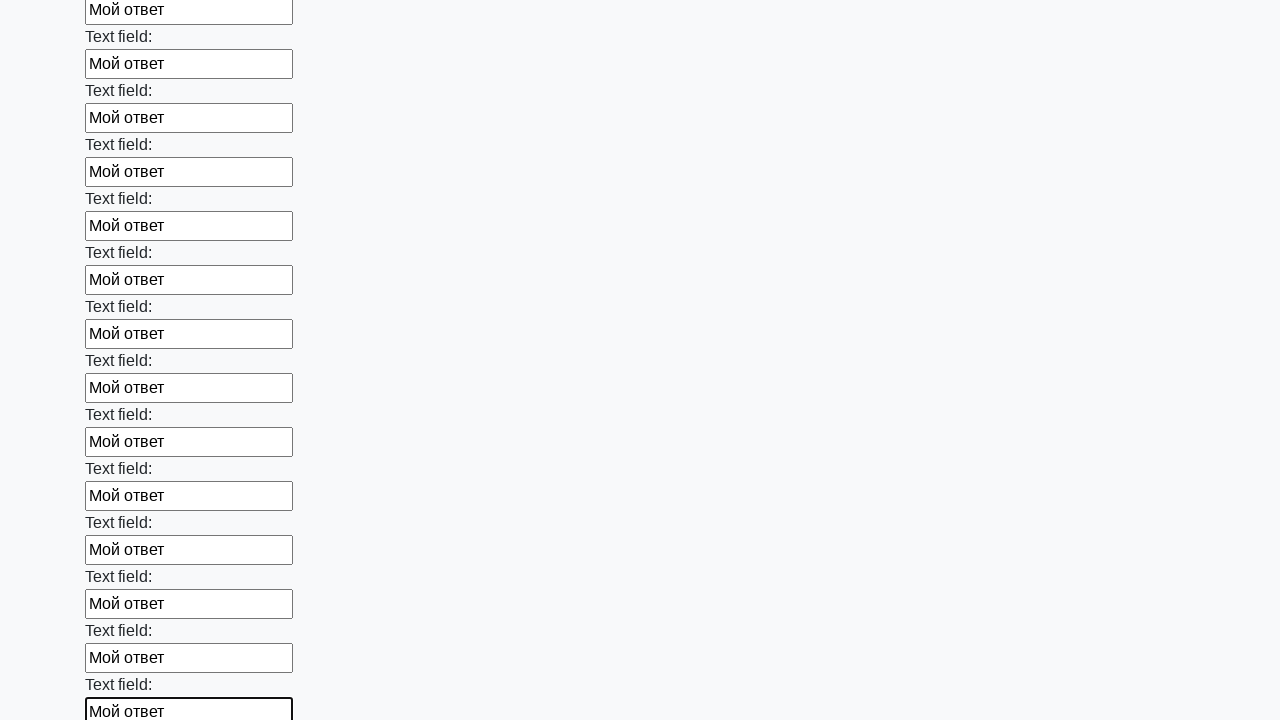

Filled an input field with 'Мой ответ' on input >> nth=70
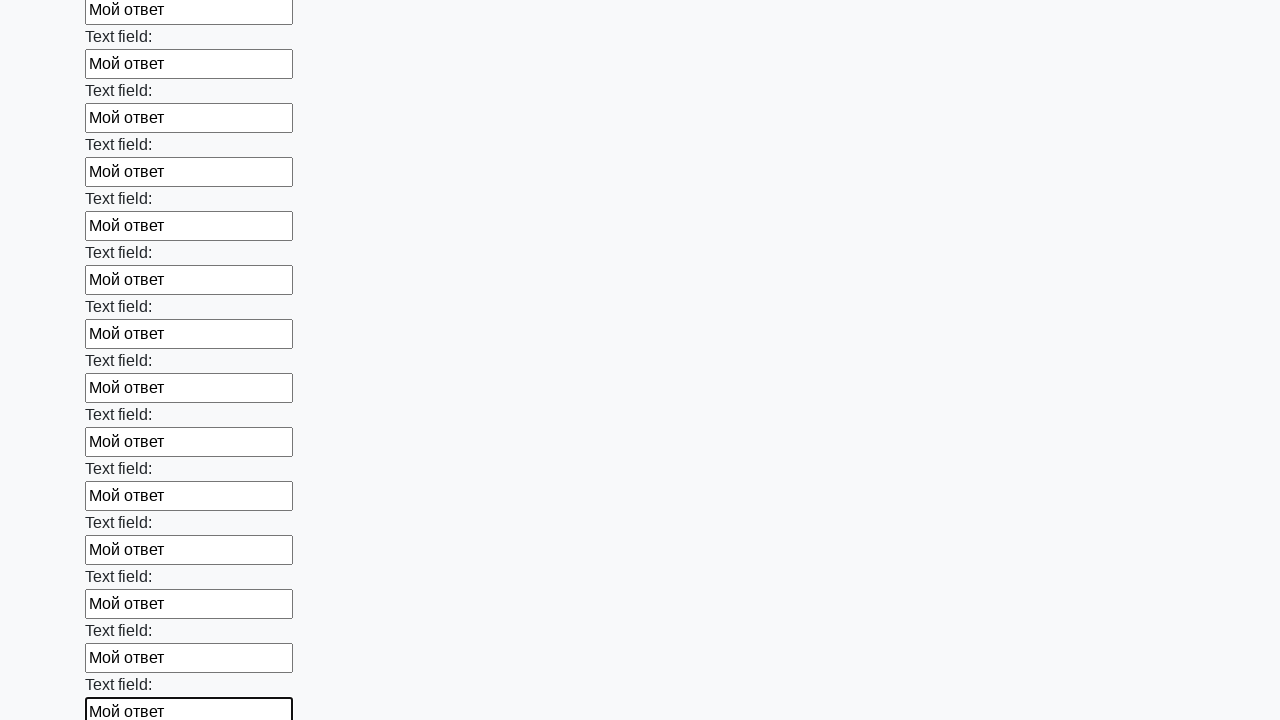

Filled an input field with 'Мой ответ' on input >> nth=71
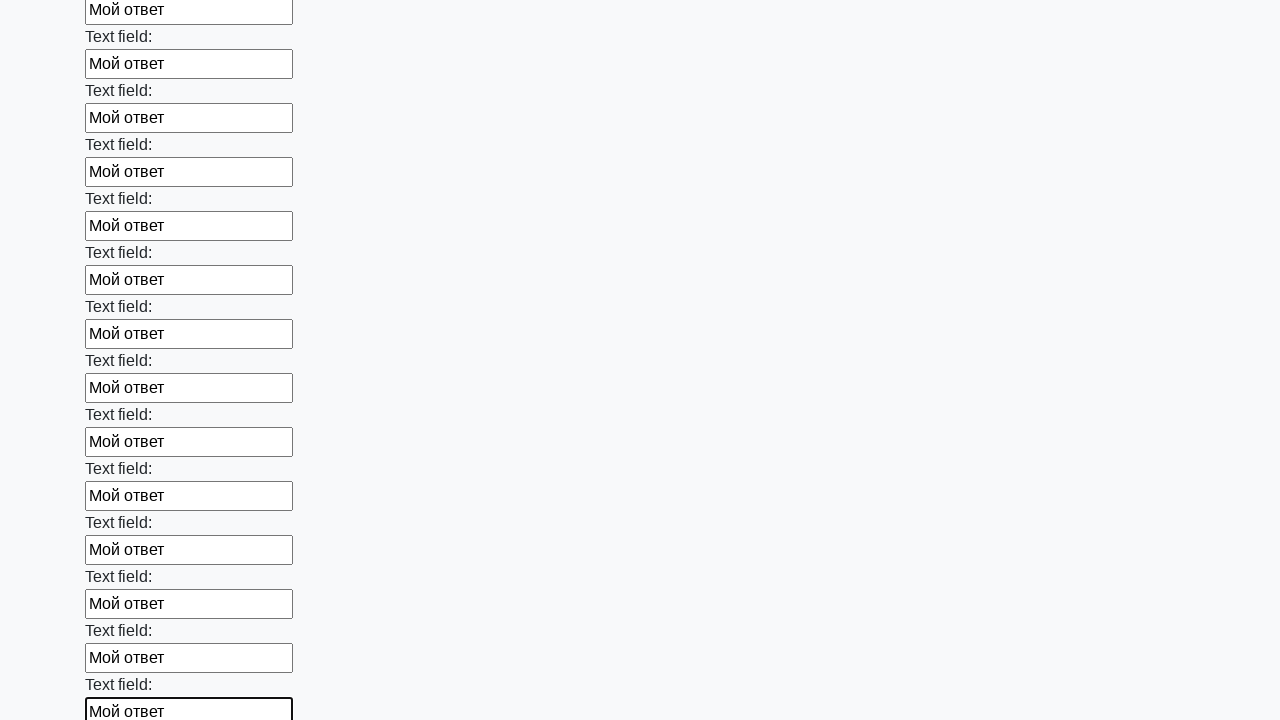

Filled an input field with 'Мой ответ' on input >> nth=72
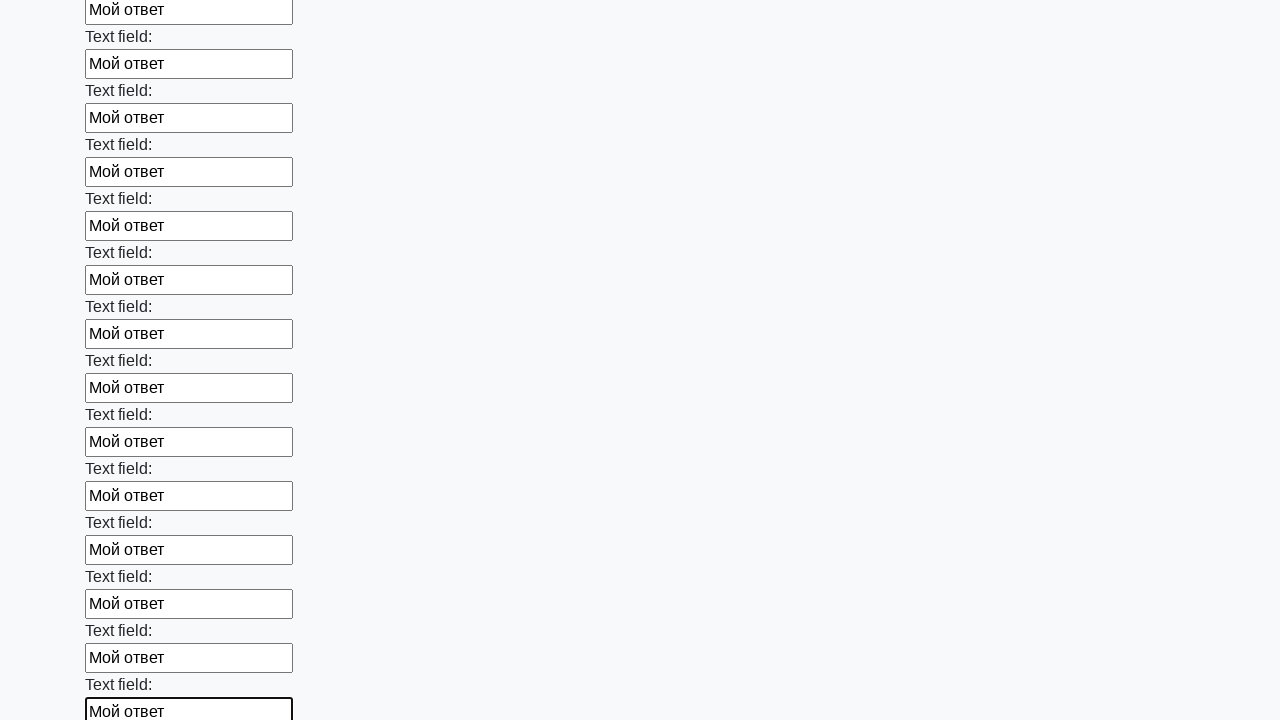

Filled an input field with 'Мой ответ' on input >> nth=73
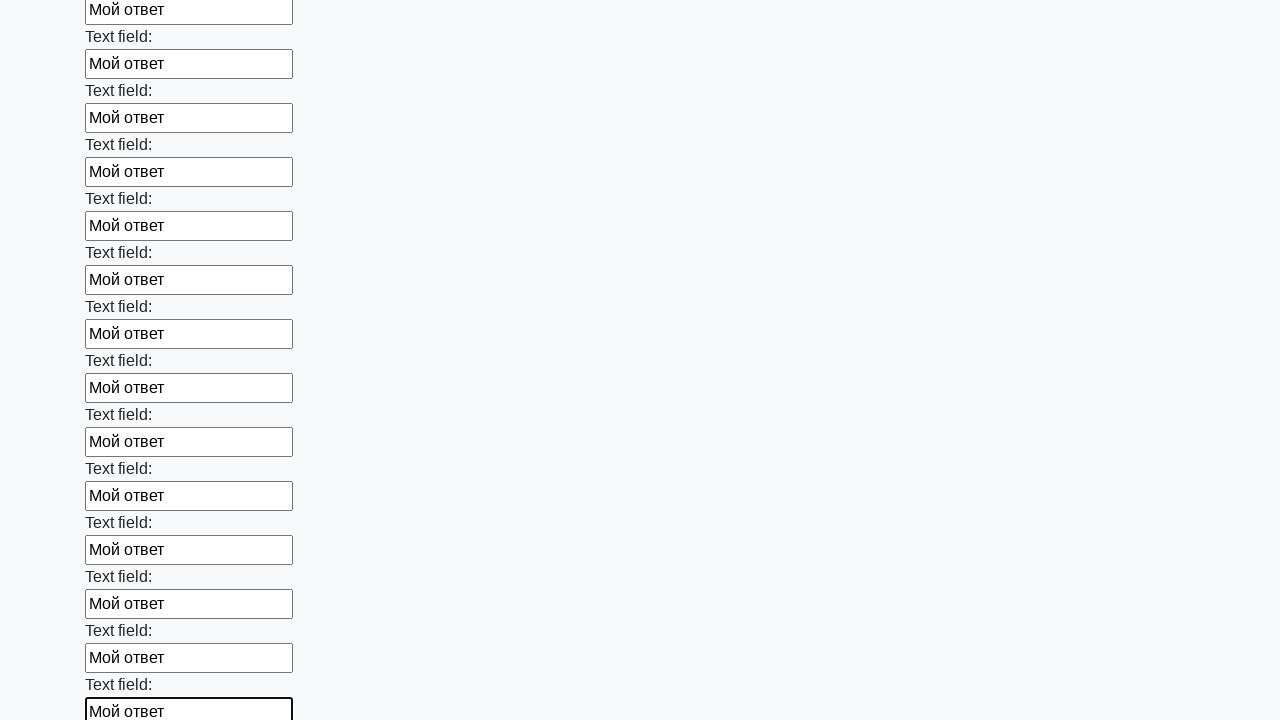

Filled an input field with 'Мой ответ' on input >> nth=74
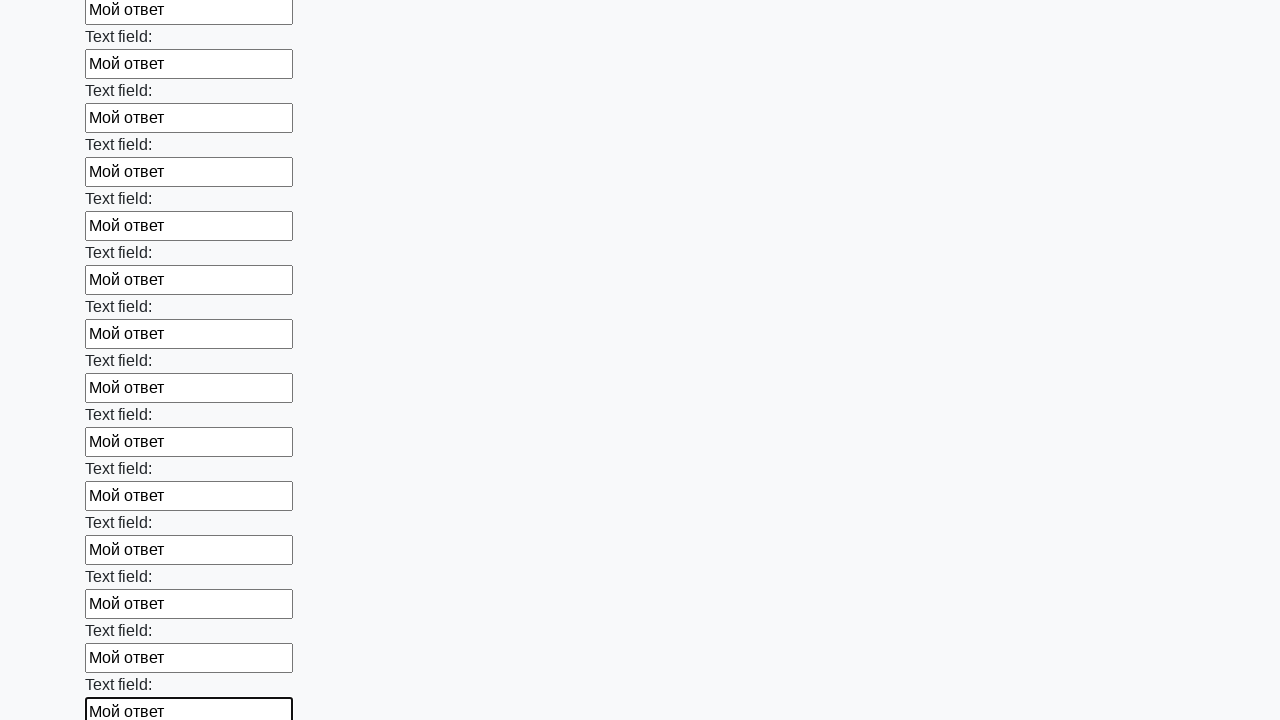

Filled an input field with 'Мой ответ' on input >> nth=75
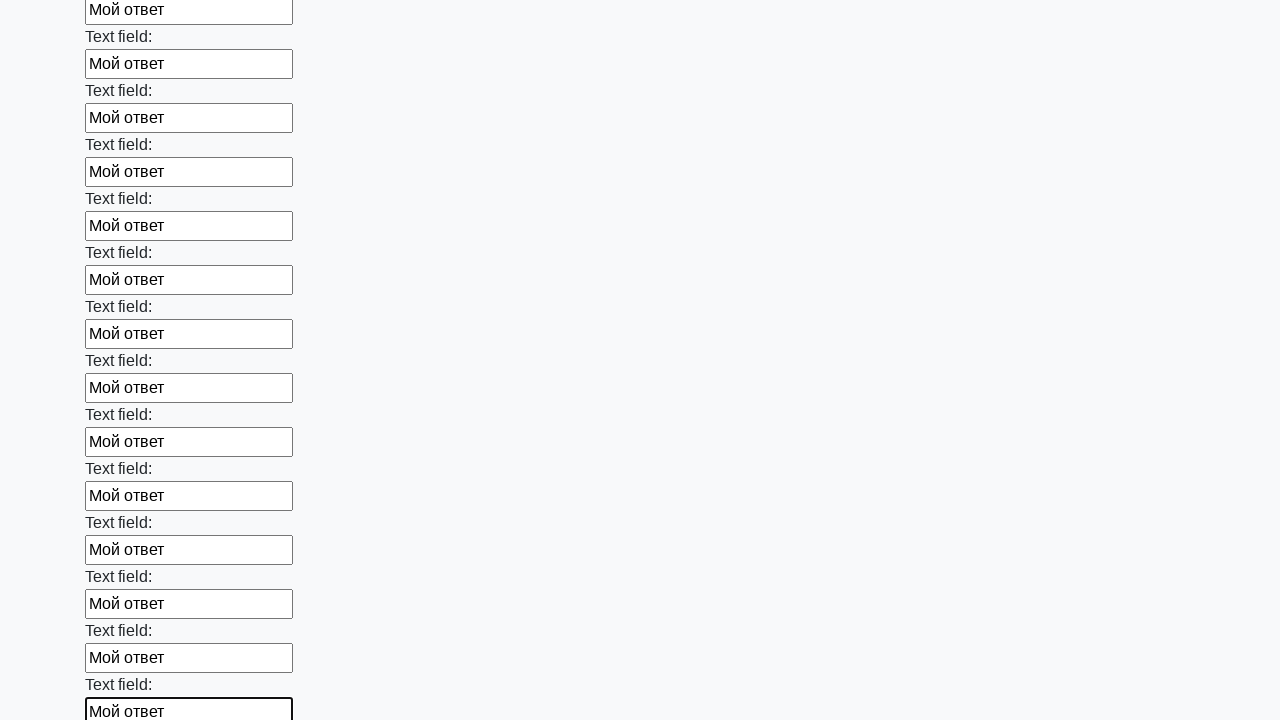

Filled an input field with 'Мой ответ' on input >> nth=76
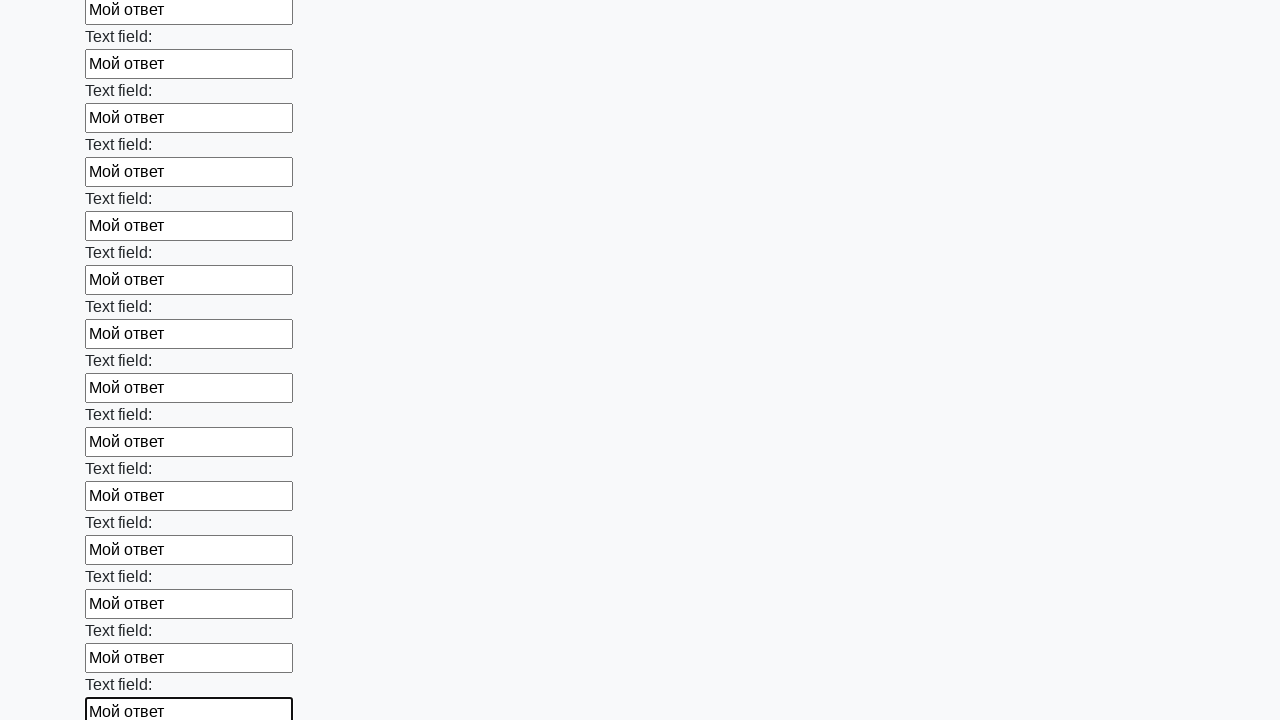

Filled an input field with 'Мой ответ' on input >> nth=77
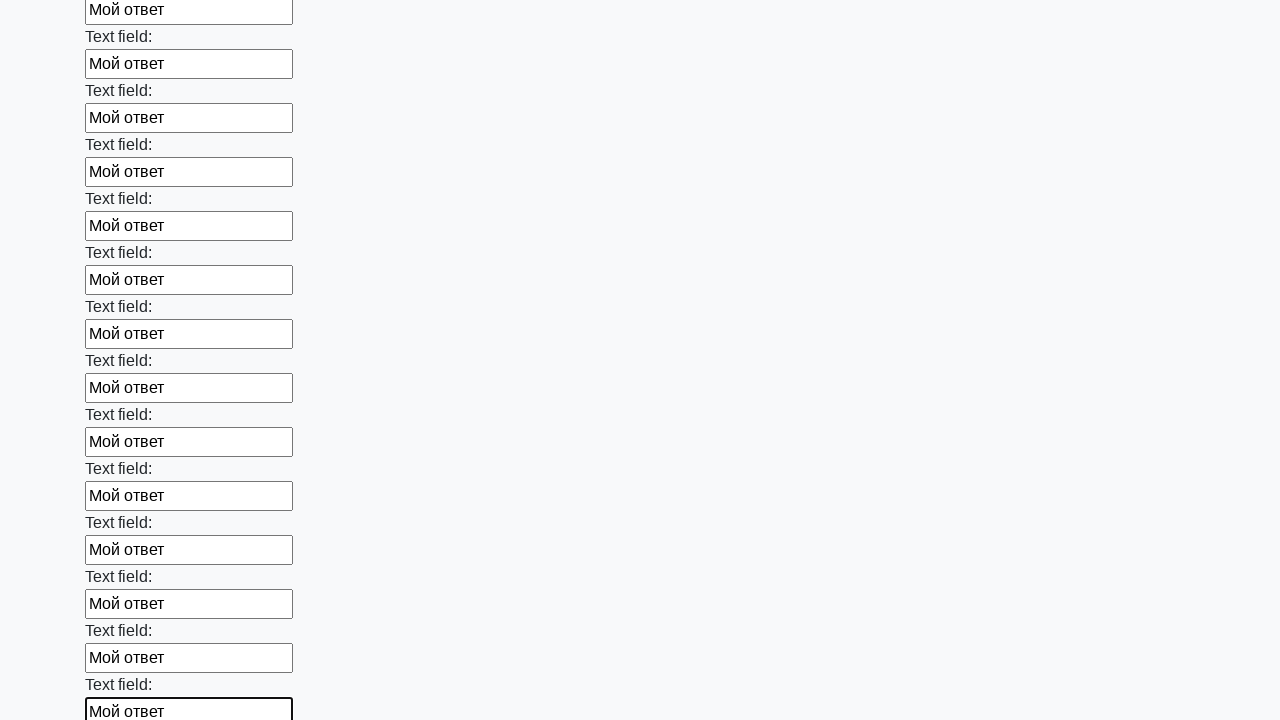

Filled an input field with 'Мой ответ' on input >> nth=78
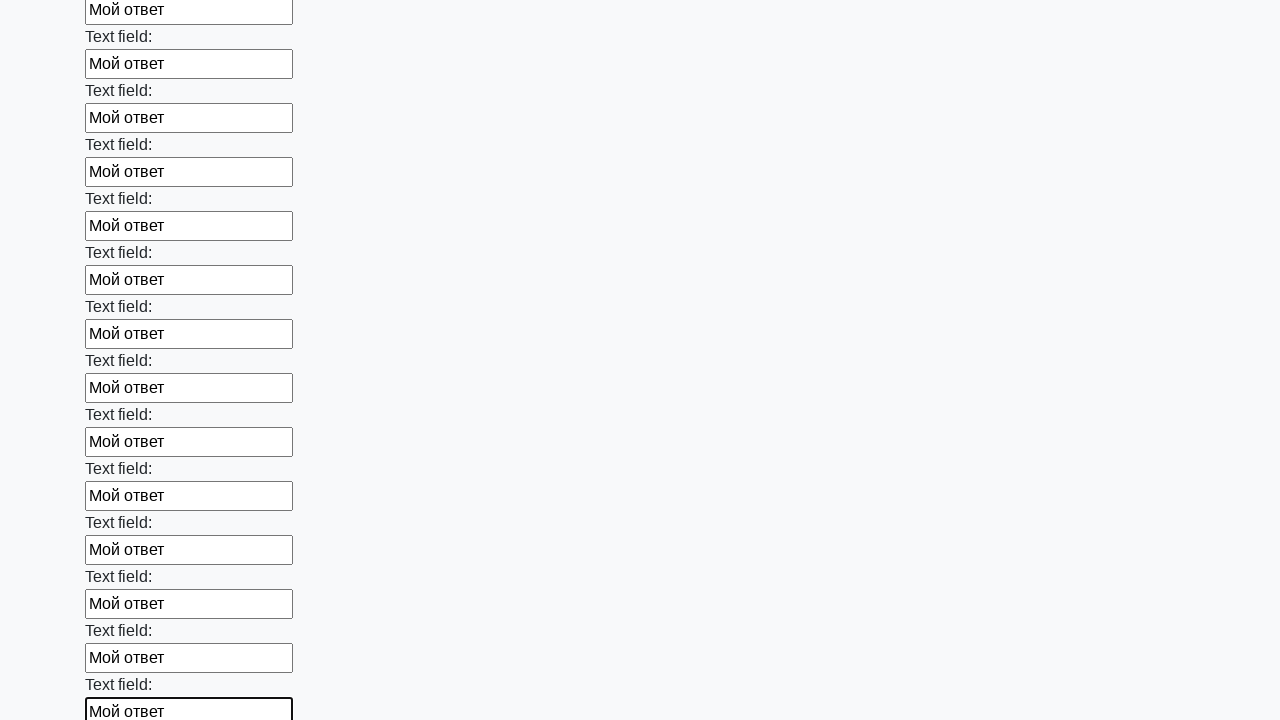

Filled an input field with 'Мой ответ' on input >> nth=79
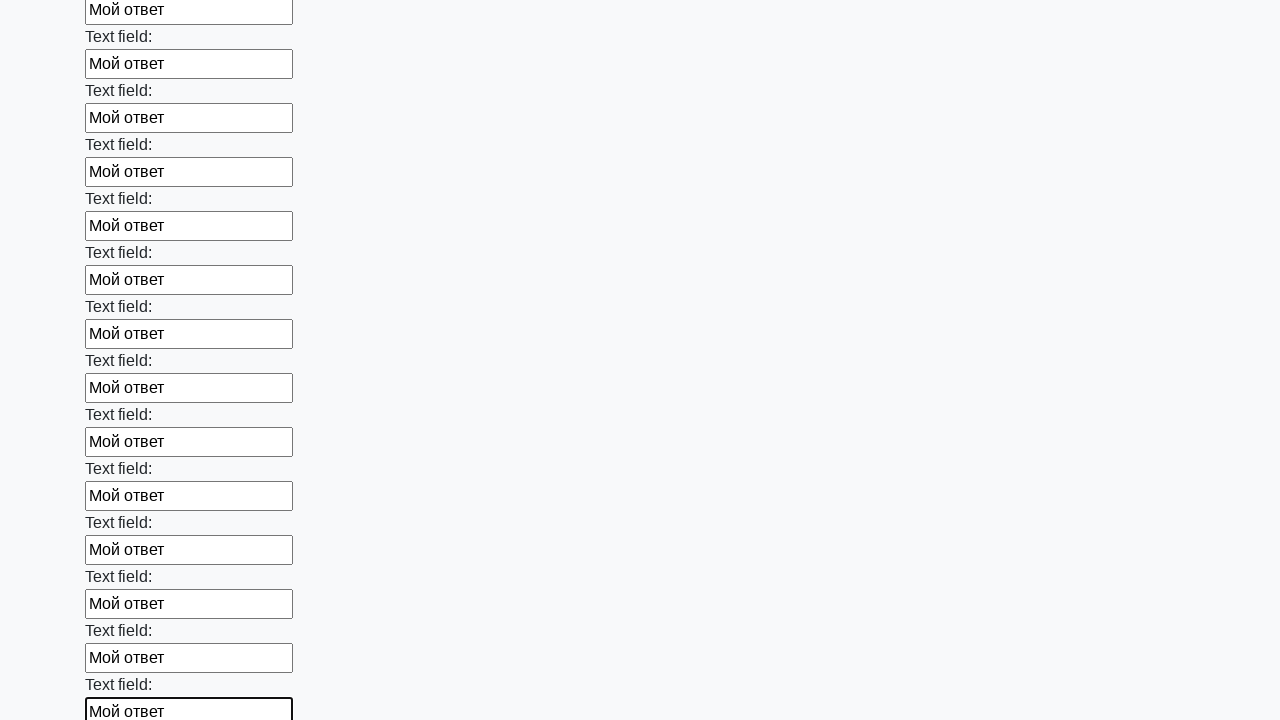

Filled an input field with 'Мой ответ' on input >> nth=80
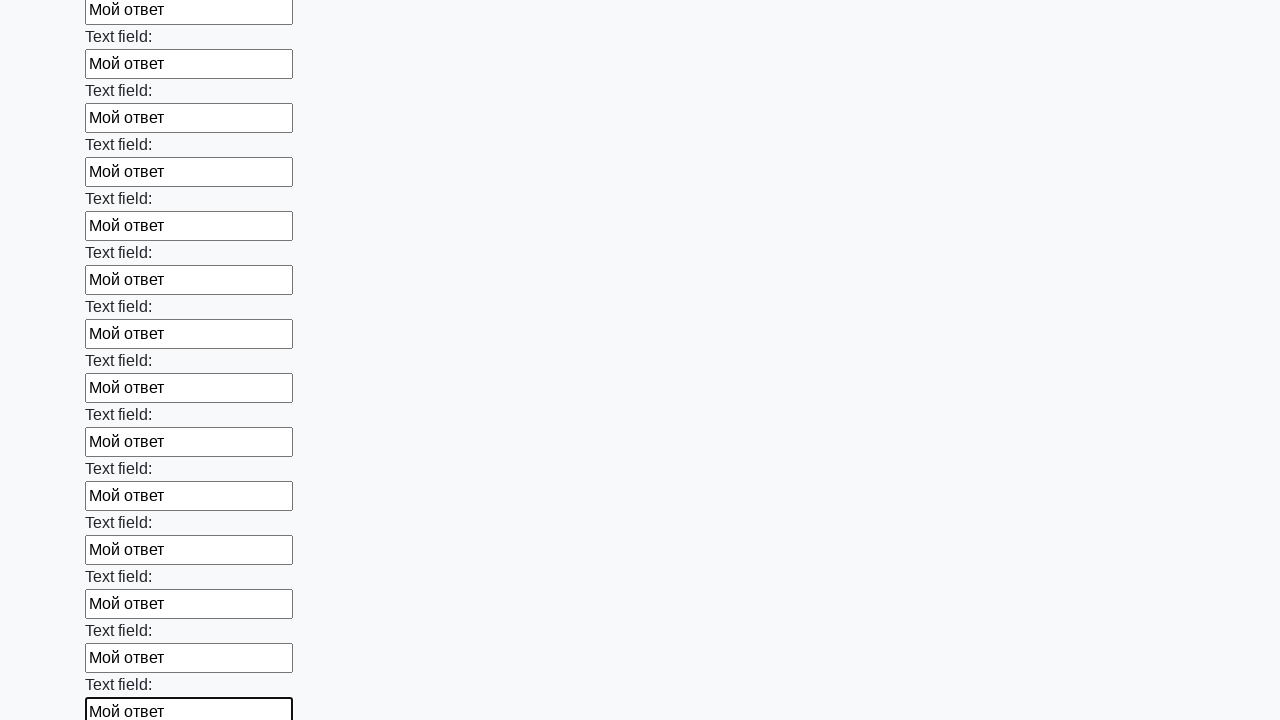

Filled an input field with 'Мой ответ' on input >> nth=81
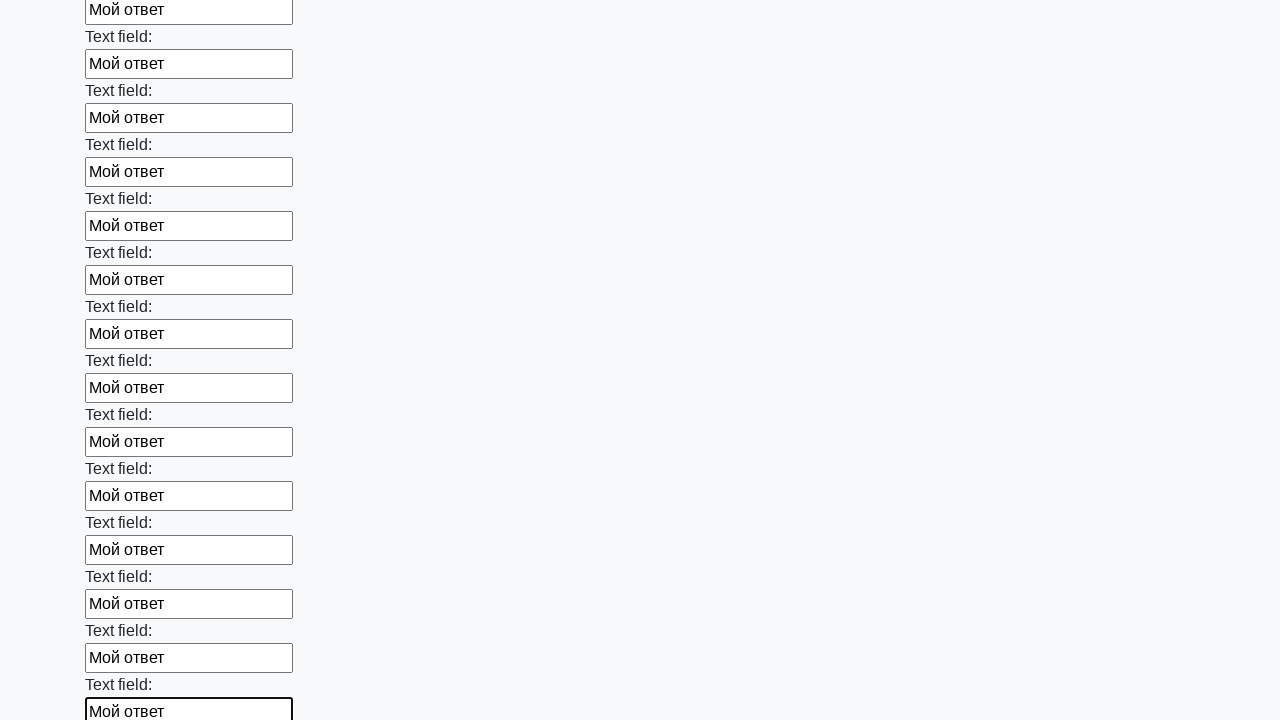

Filled an input field with 'Мой ответ' on input >> nth=82
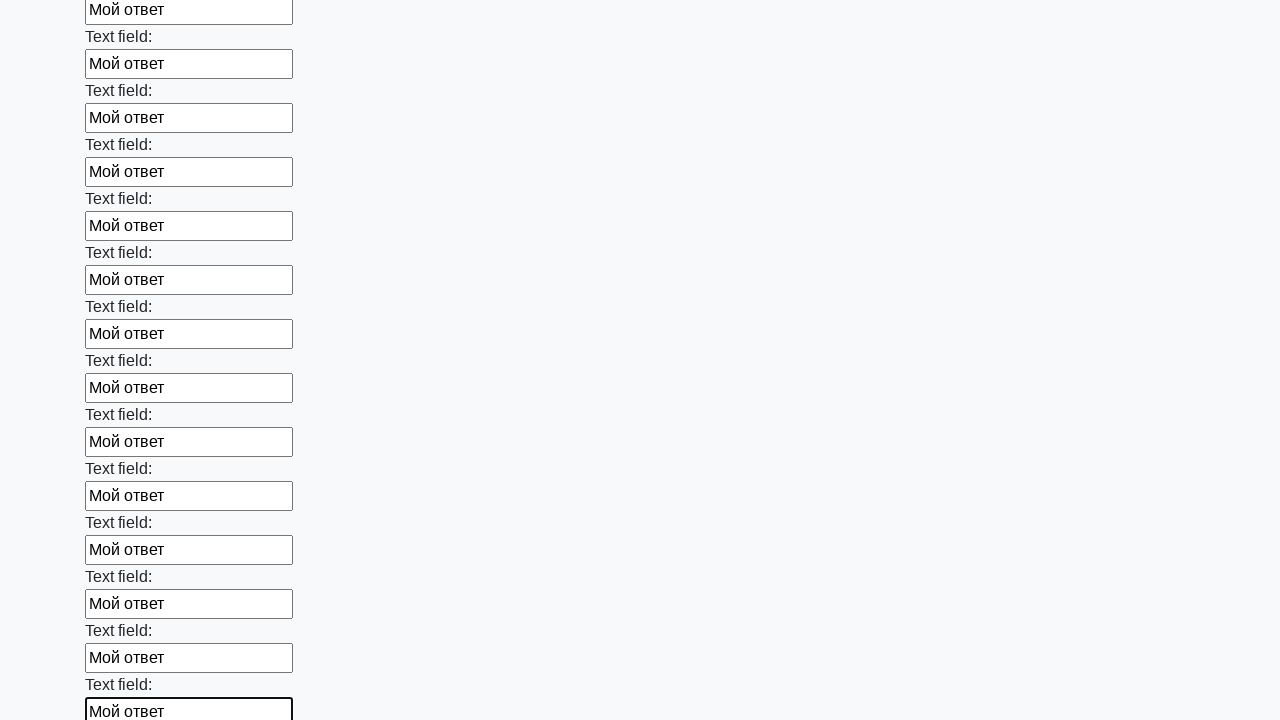

Filled an input field with 'Мой ответ' on input >> nth=83
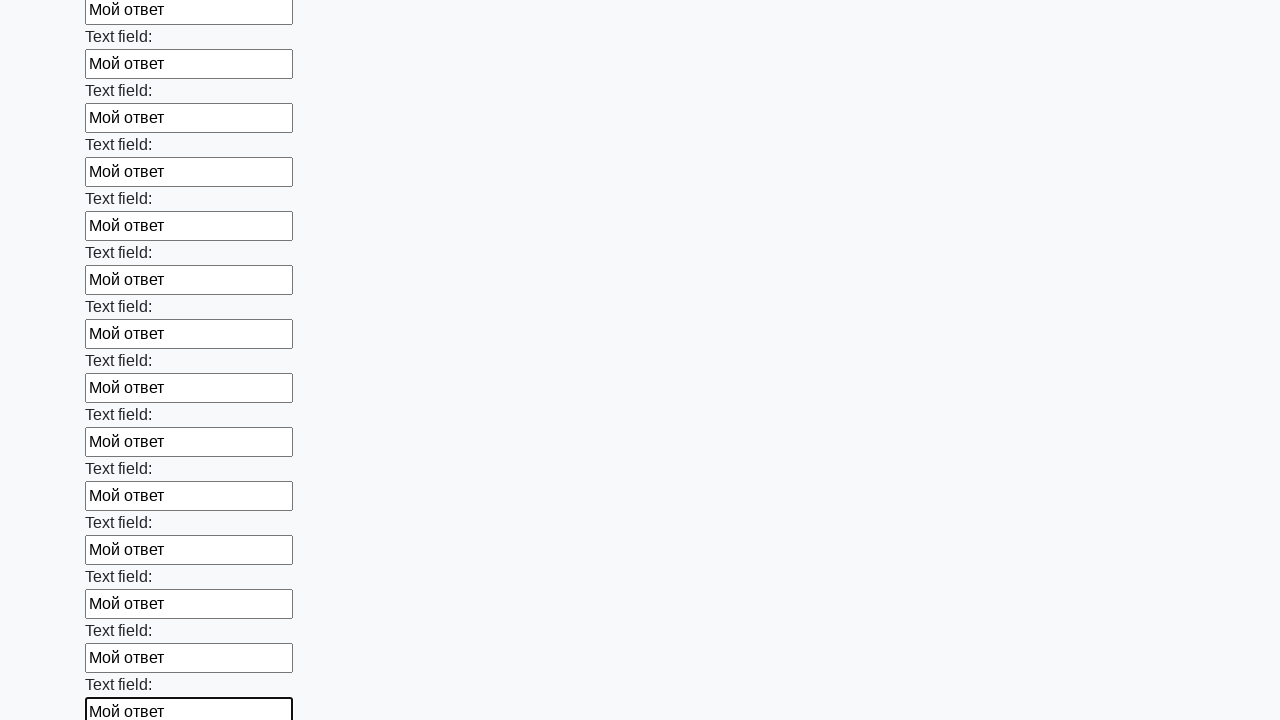

Filled an input field with 'Мой ответ' on input >> nth=84
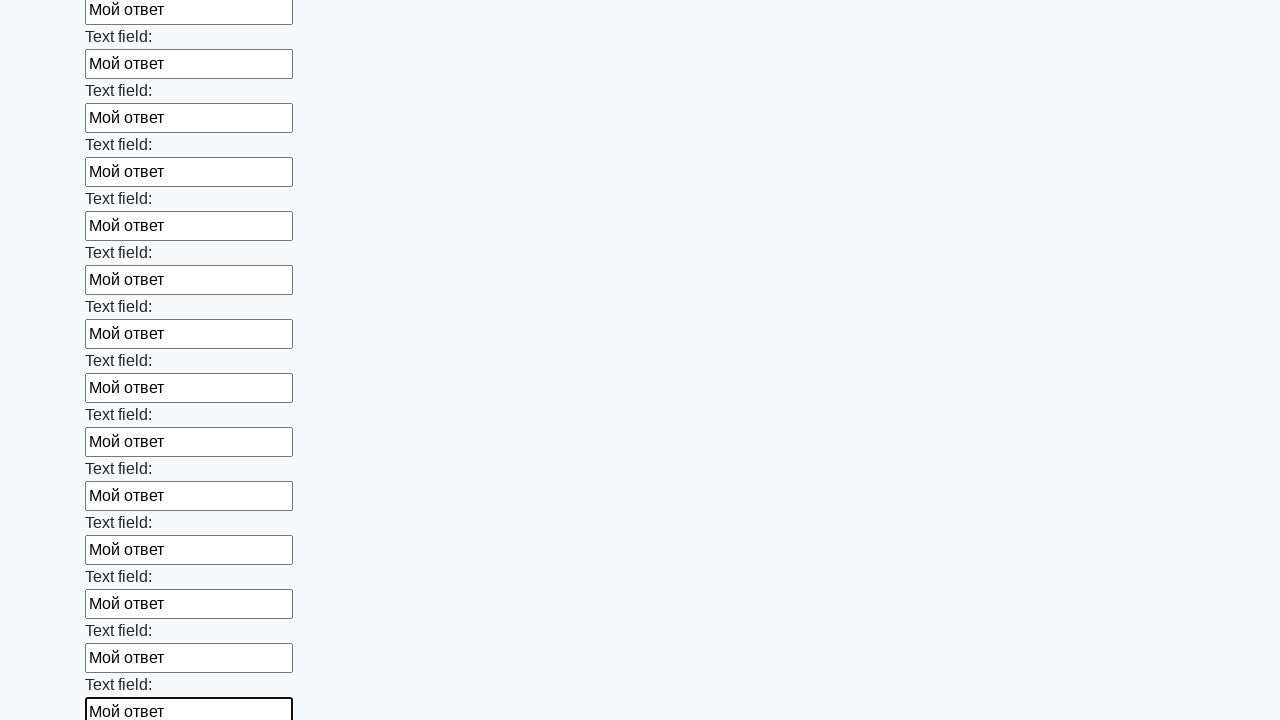

Filled an input field with 'Мой ответ' on input >> nth=85
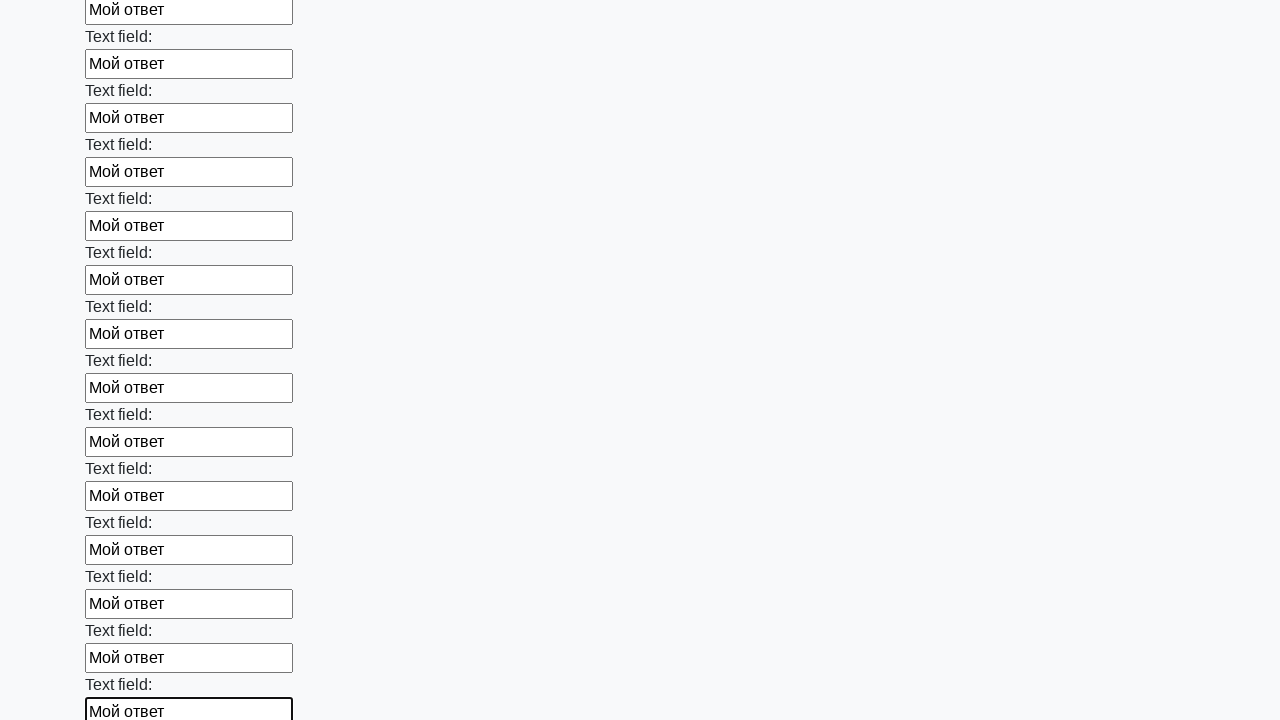

Filled an input field with 'Мой ответ' on input >> nth=86
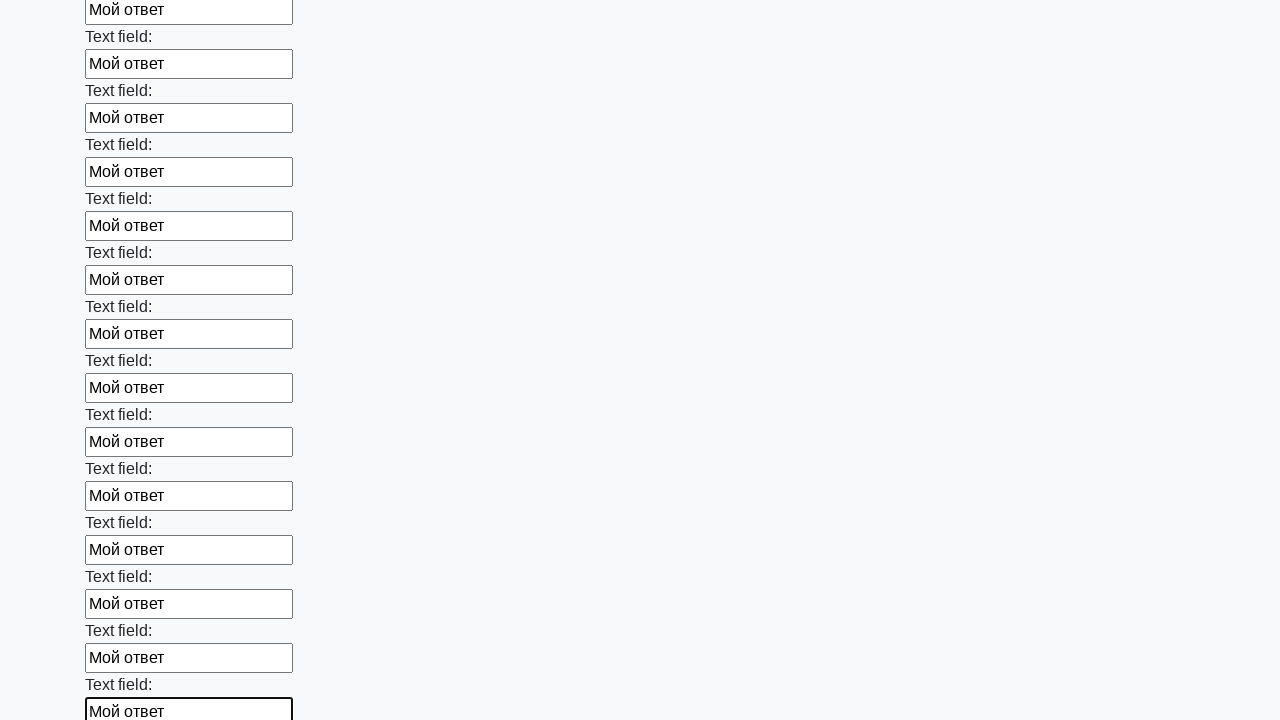

Filled an input field with 'Мой ответ' on input >> nth=87
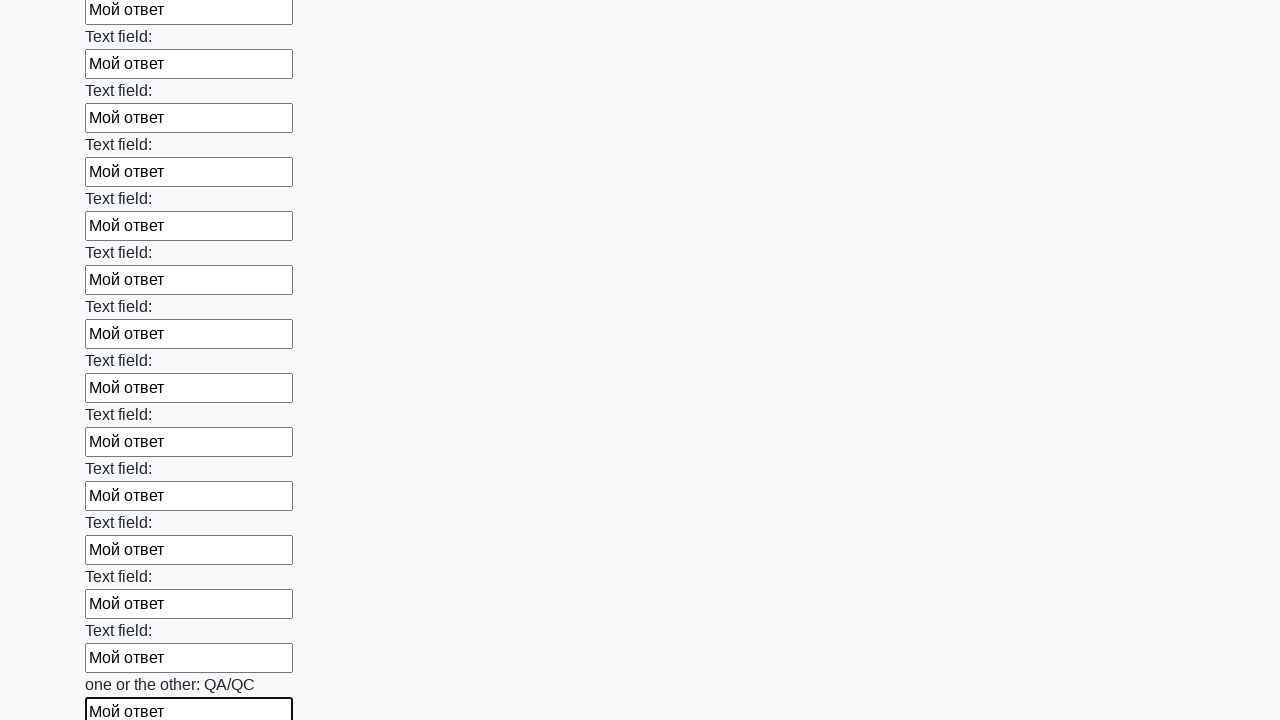

Filled an input field with 'Мой ответ' on input >> nth=88
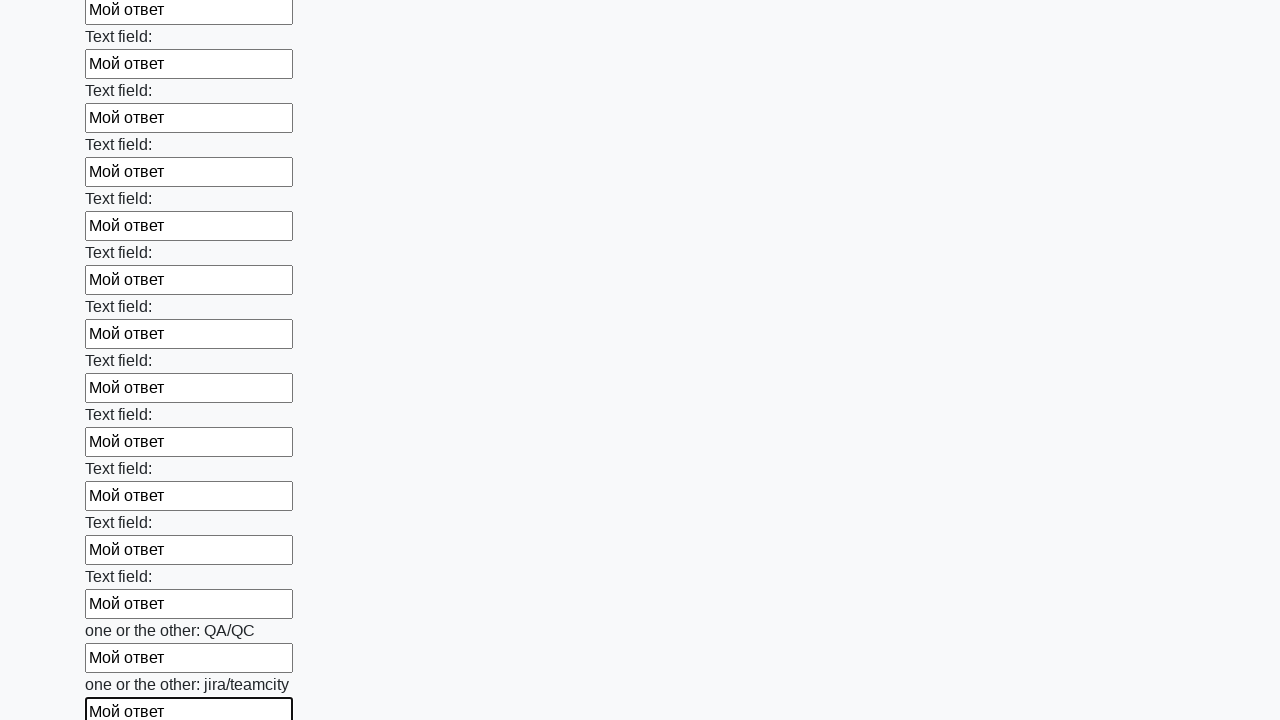

Filled an input field with 'Мой ответ' on input >> nth=89
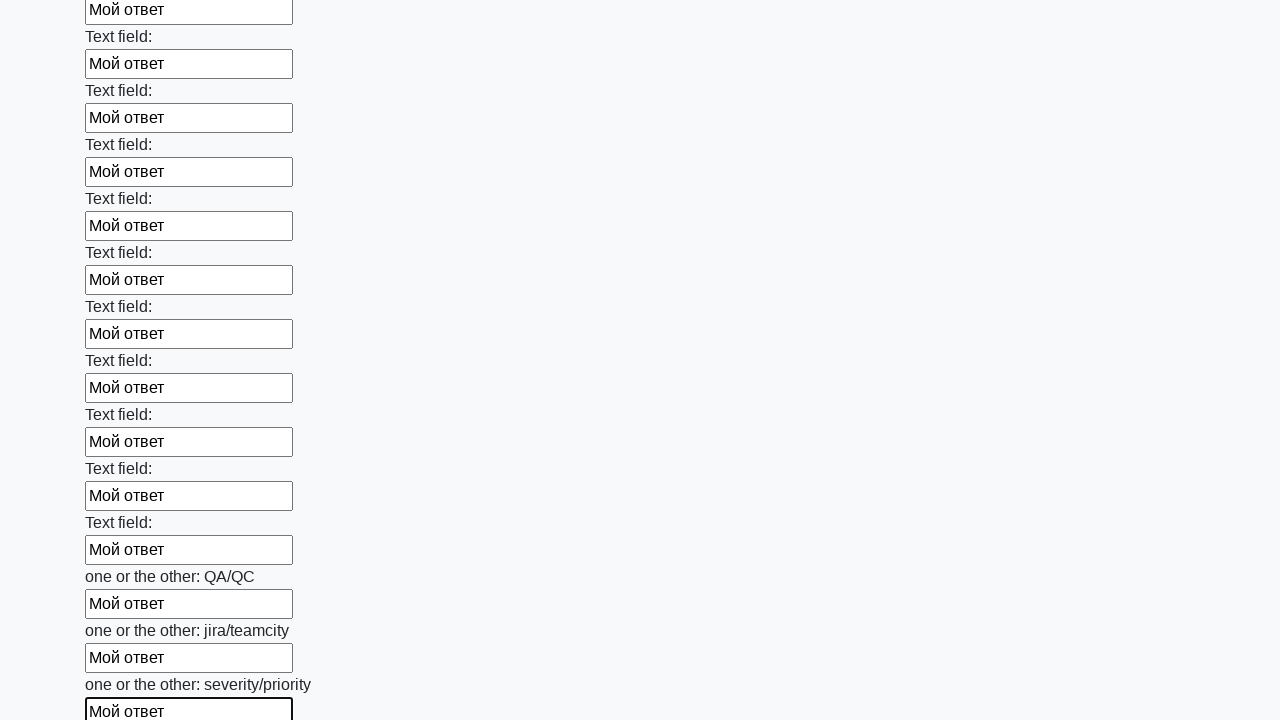

Filled an input field with 'Мой ответ' on input >> nth=90
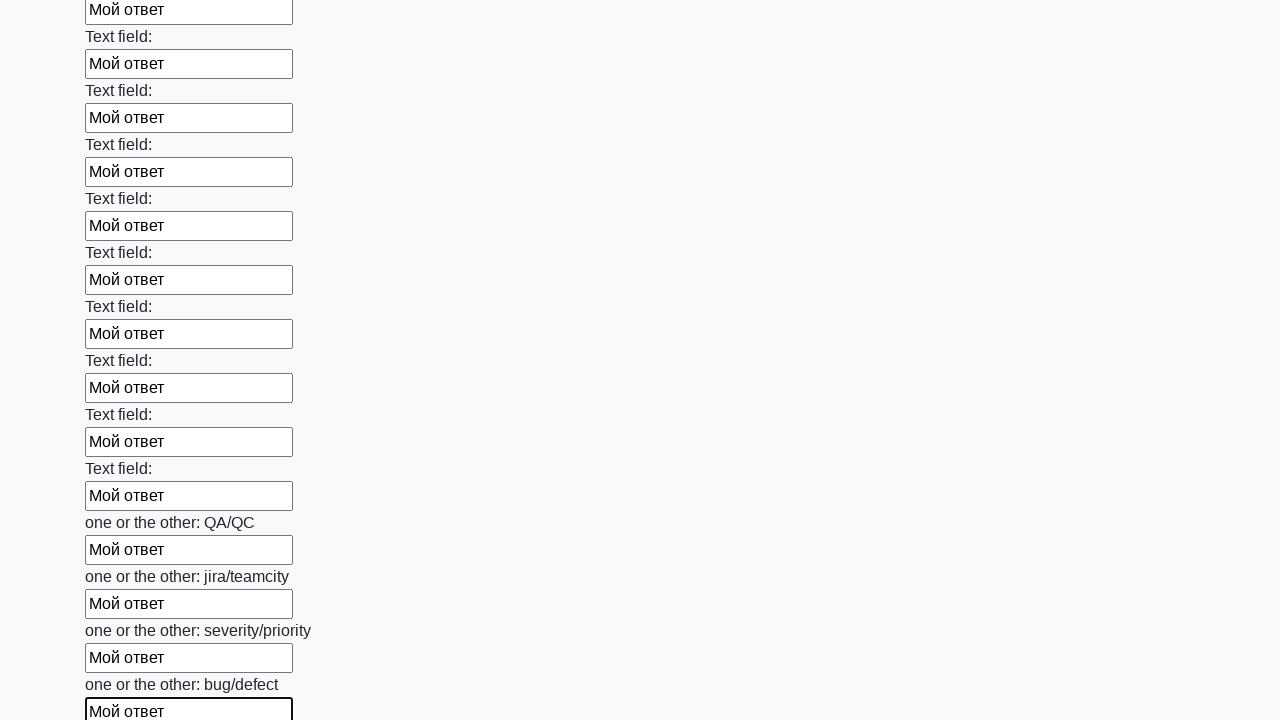

Filled an input field with 'Мой ответ' on input >> nth=91
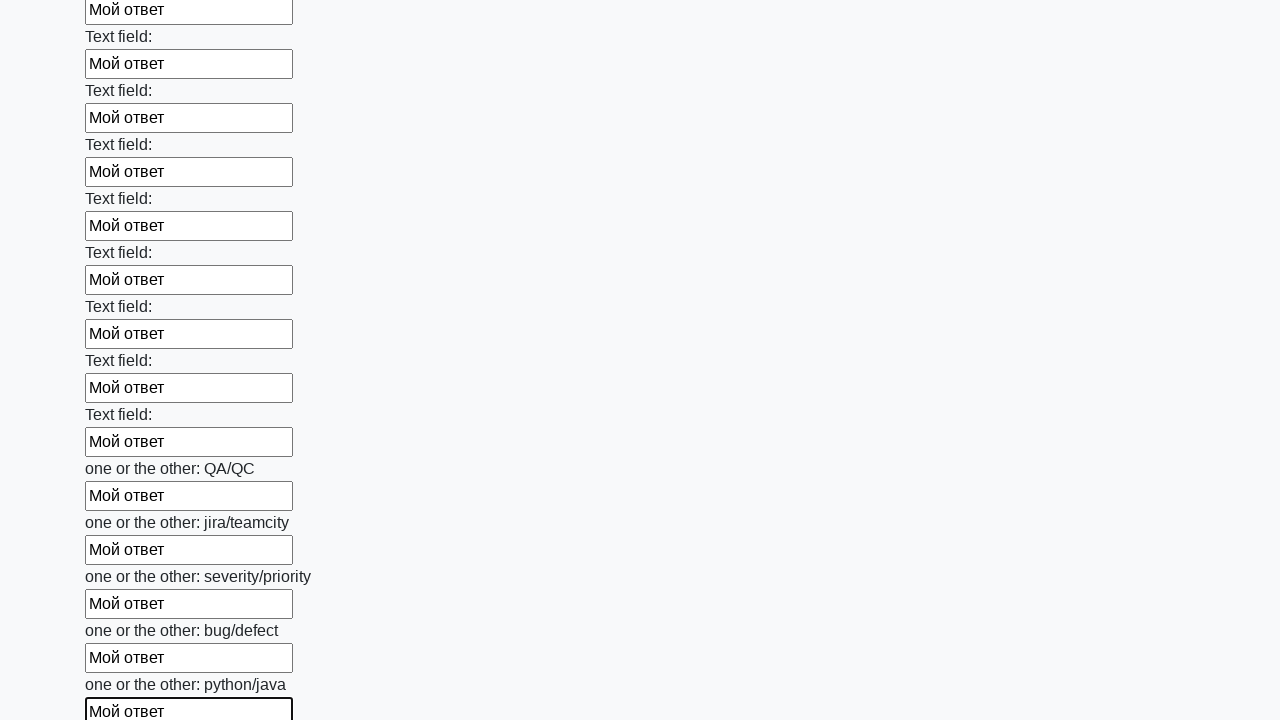

Filled an input field with 'Мой ответ' on input >> nth=92
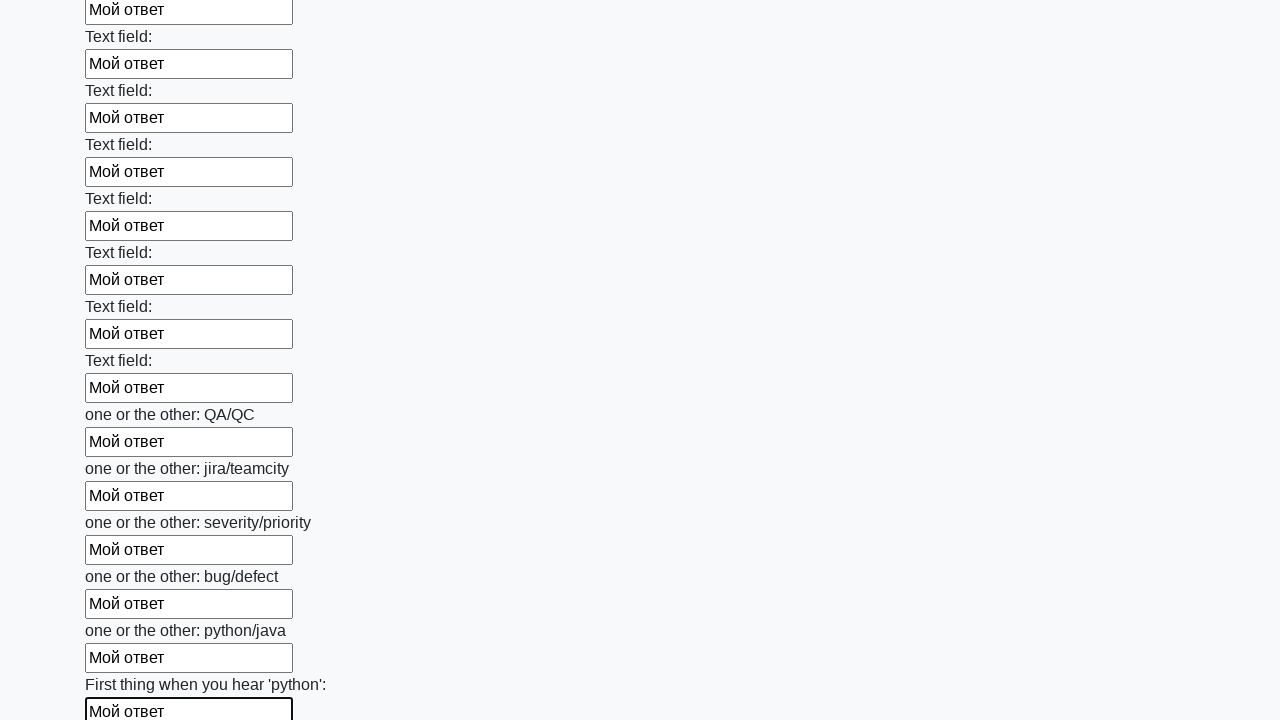

Filled an input field with 'Мой ответ' on input >> nth=93
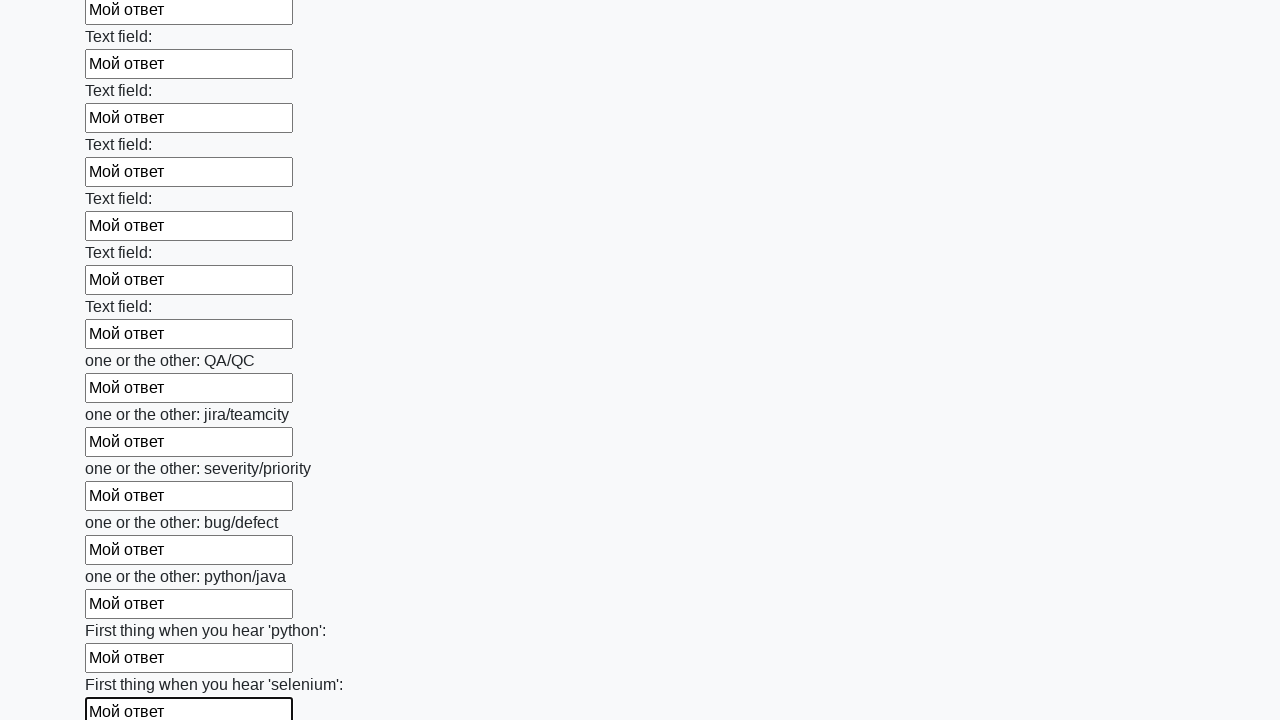

Filled an input field with 'Мой ответ' on input >> nth=94
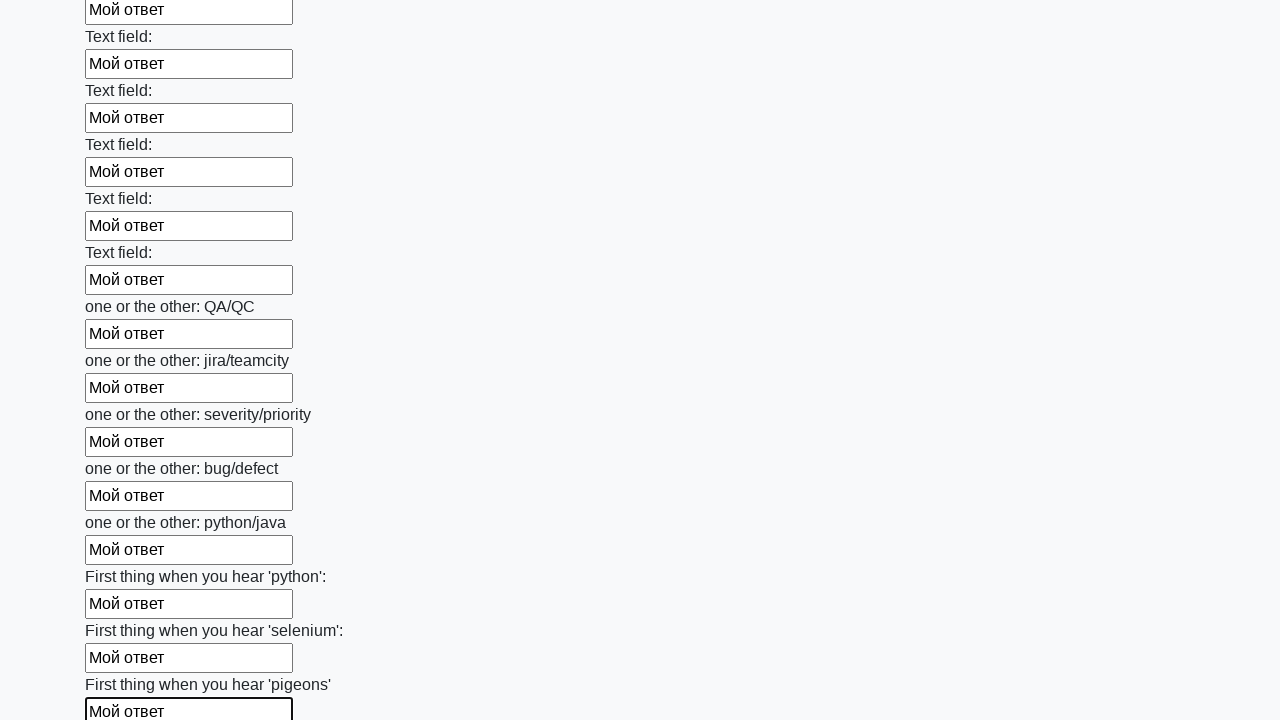

Filled an input field with 'Мой ответ' on input >> nth=95
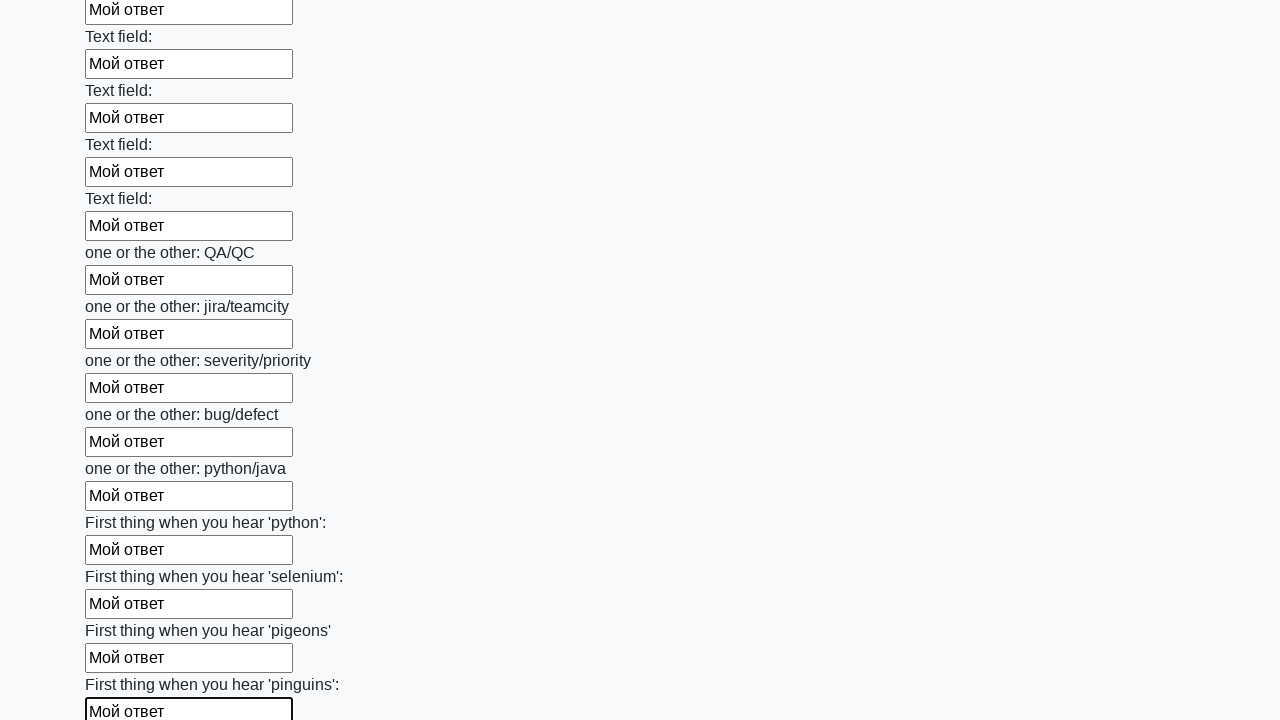

Filled an input field with 'Мой ответ' on input >> nth=96
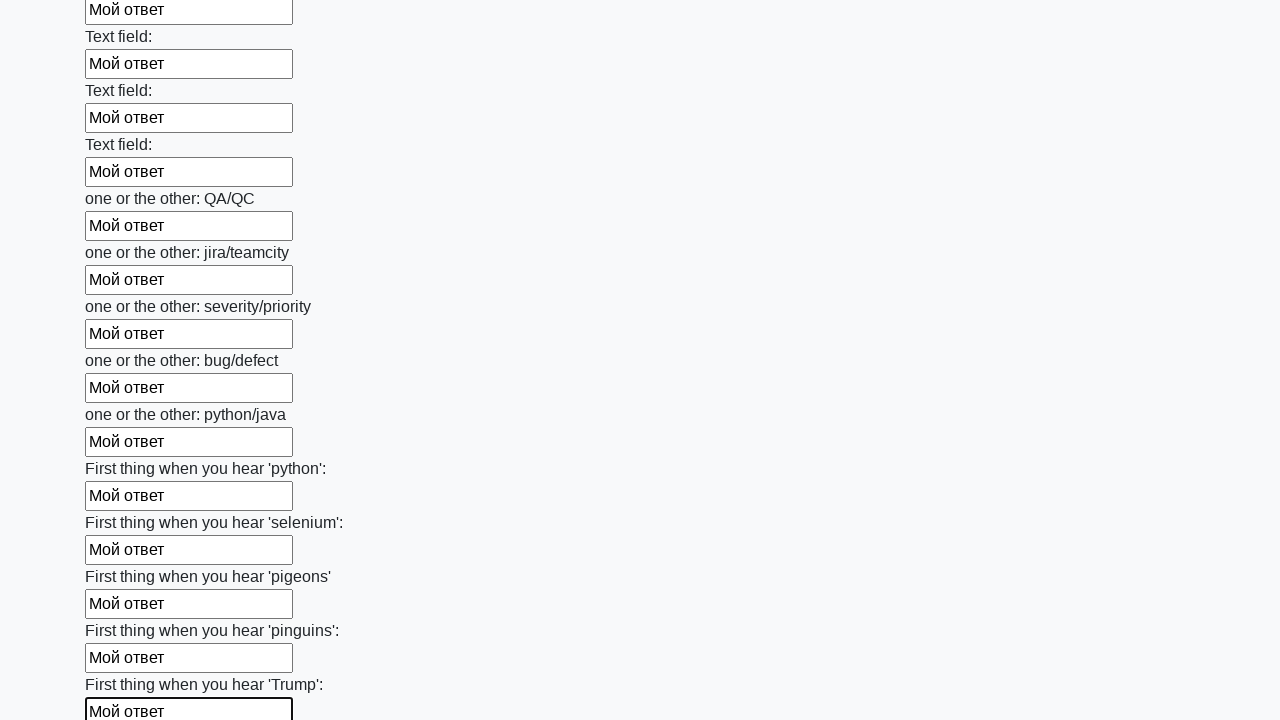

Filled an input field with 'Мой ответ' on input >> nth=97
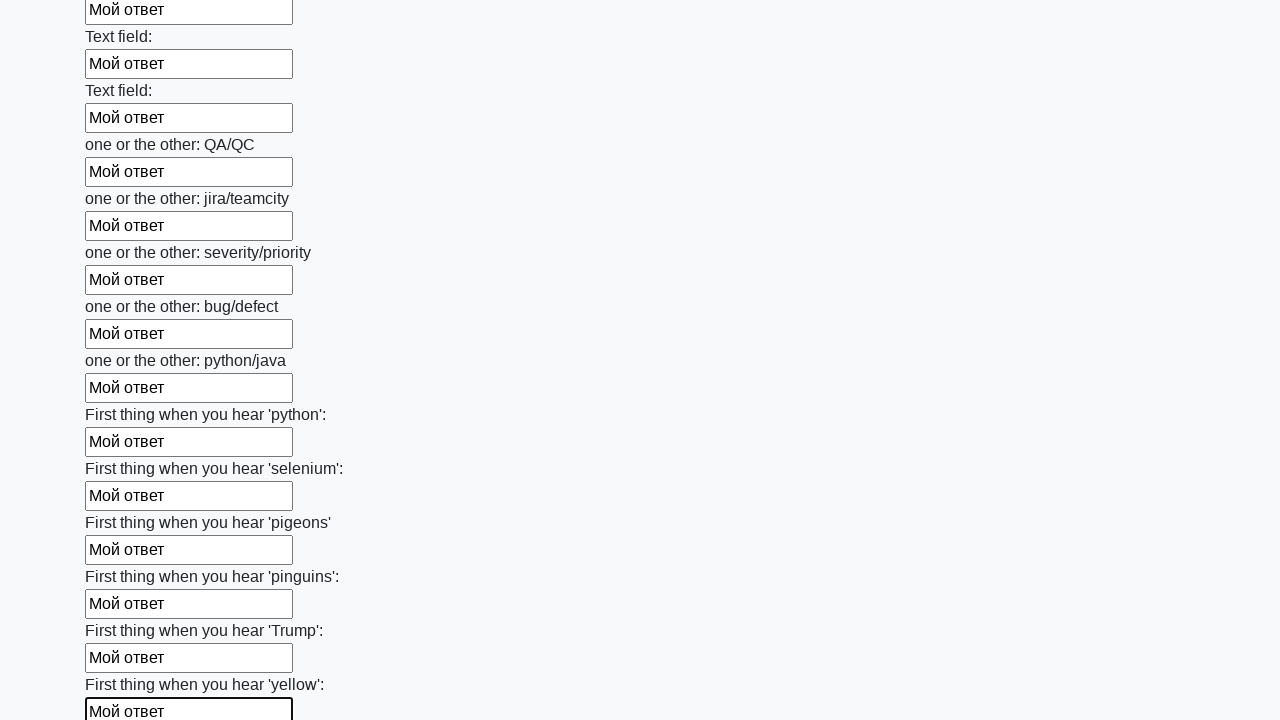

Filled an input field with 'Мой ответ' on input >> nth=98
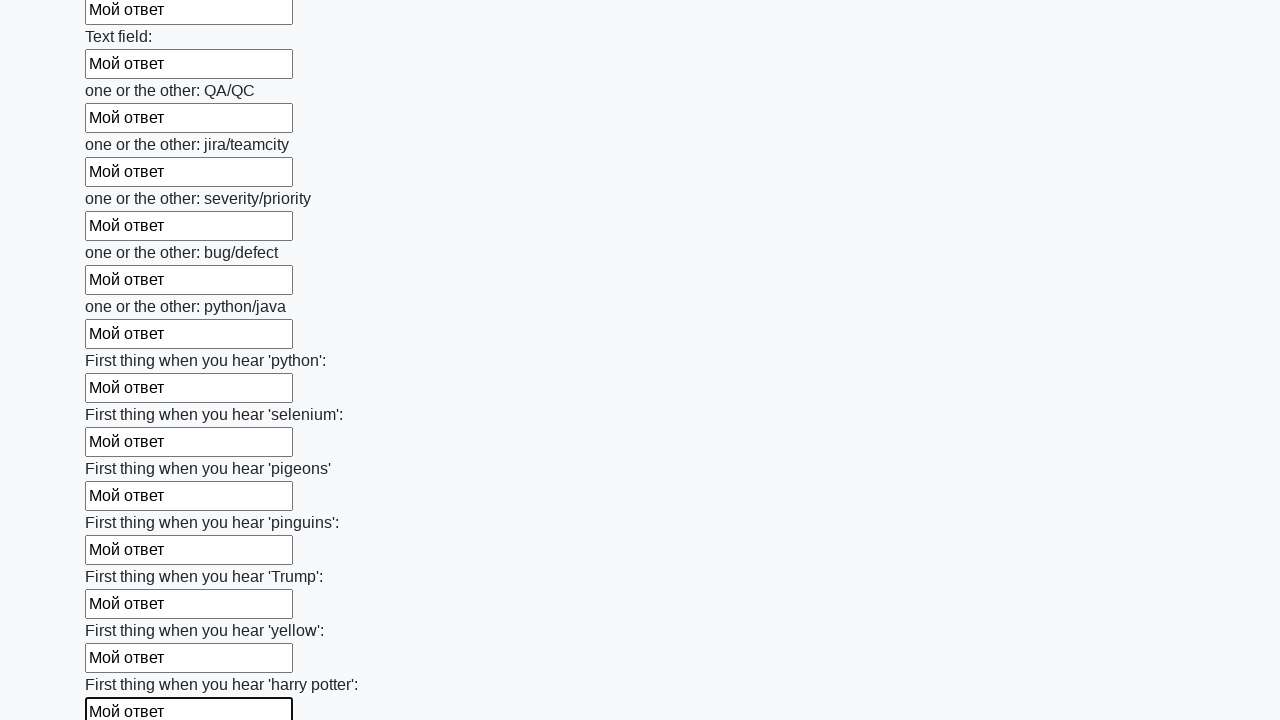

Filled an input field with 'Мой ответ' on input >> nth=99
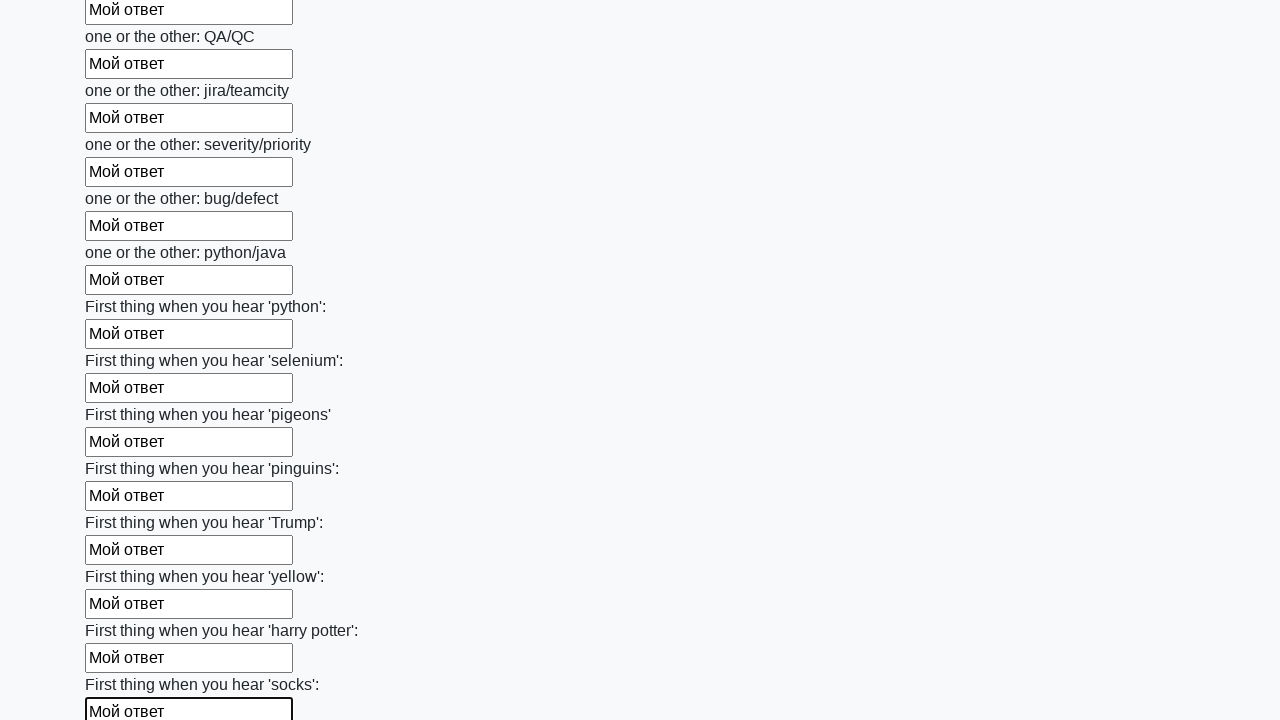

Clicked the submit button to submit the huge form at (123, 611) on button.btn
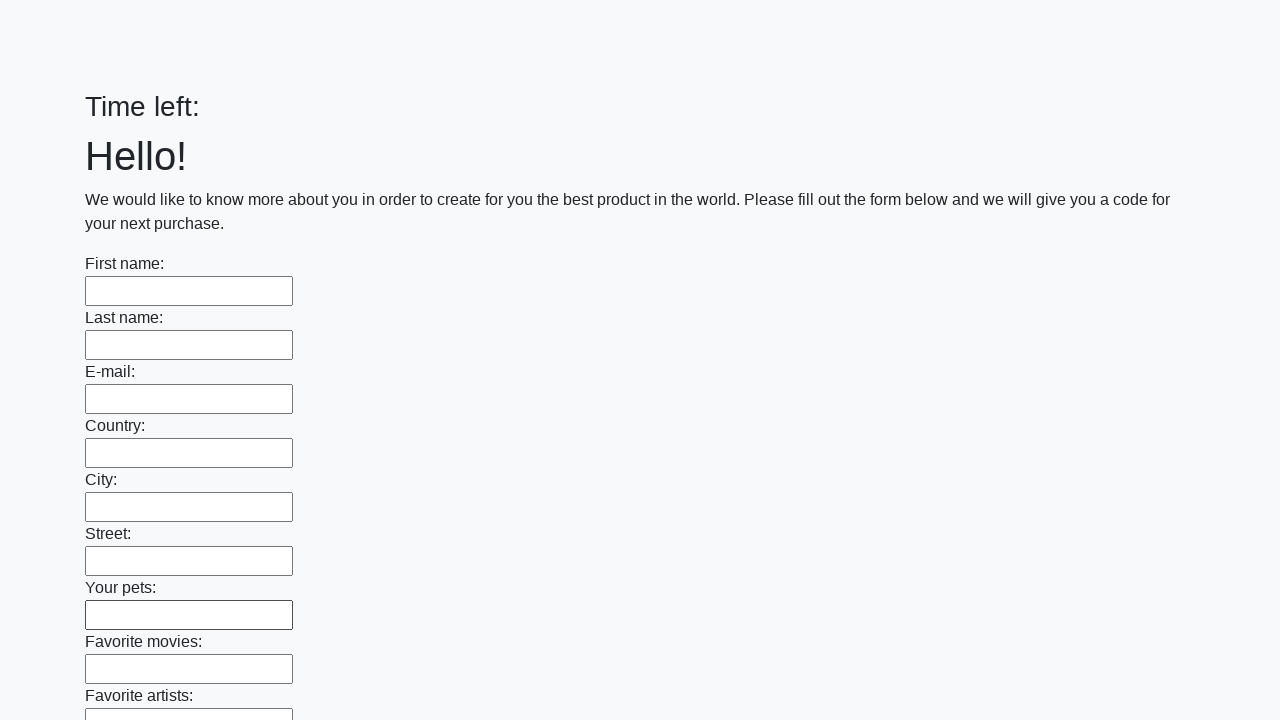

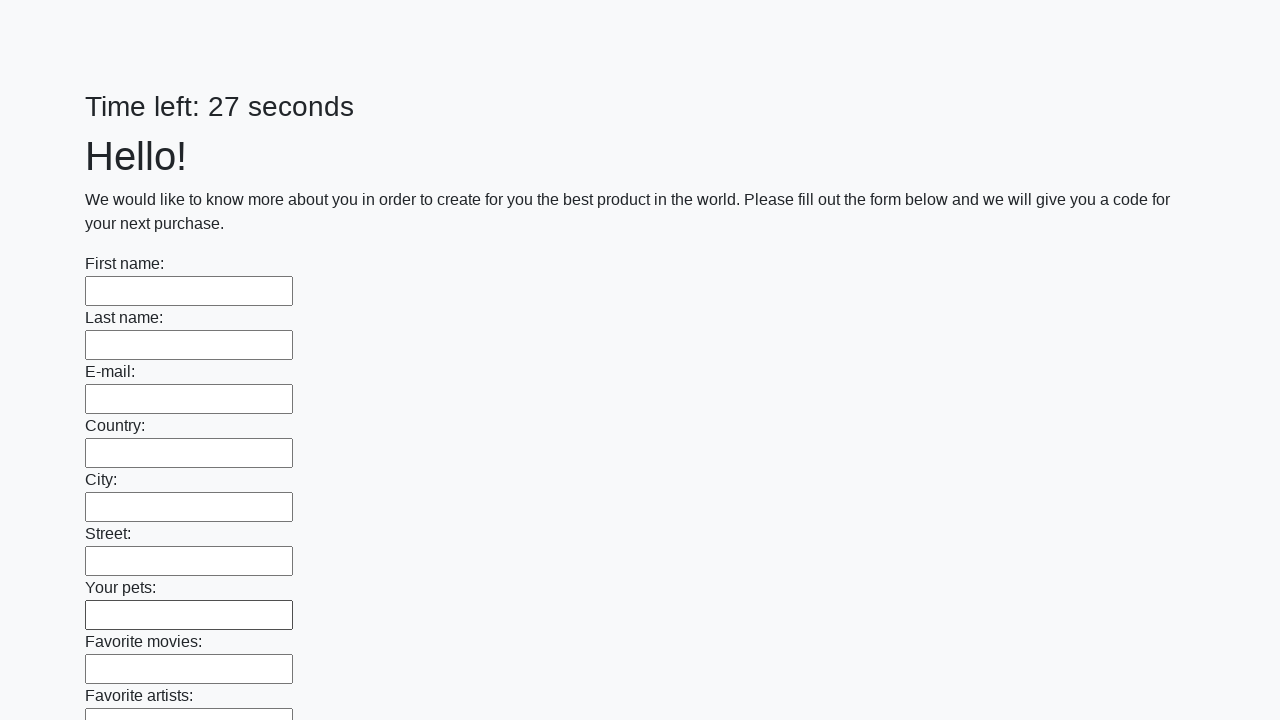